Tests a large form by filling all input fields with text and clicking the submit button to test bulk form submission functionality.

Starting URL: http://suninjuly.github.io/huge_form.html

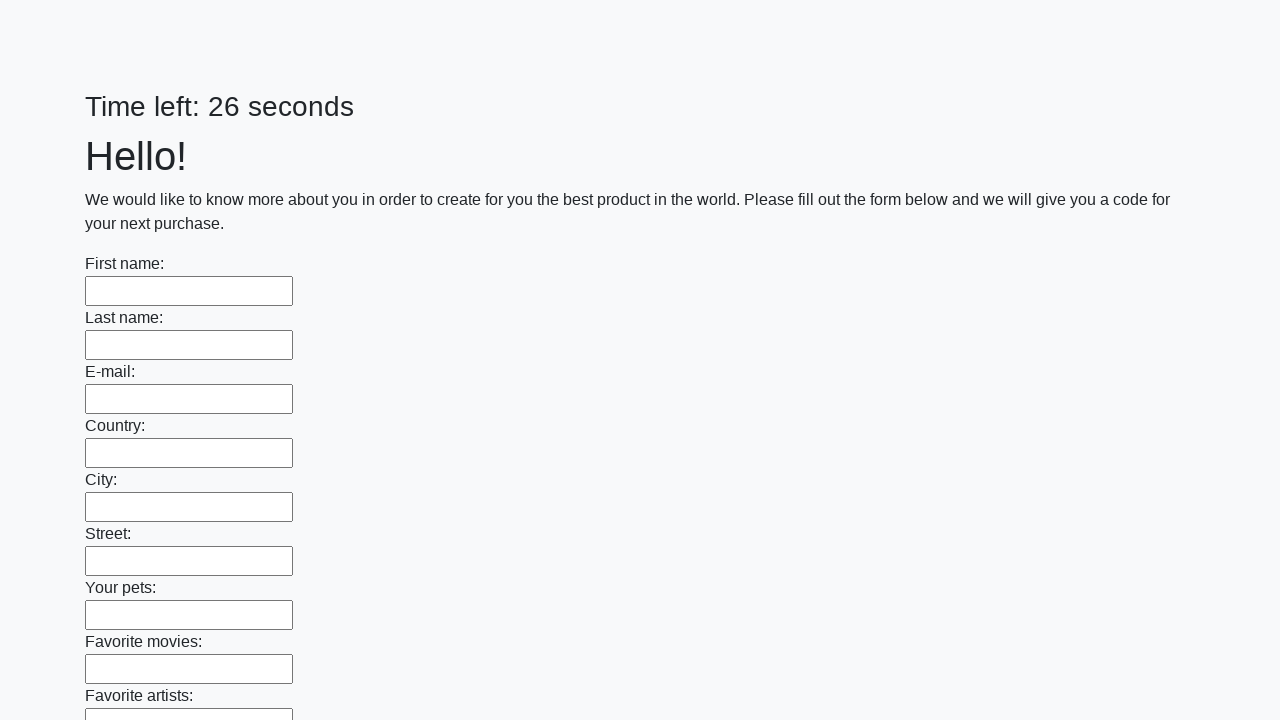

Filled input field with 'My answer' on input >> nth=0
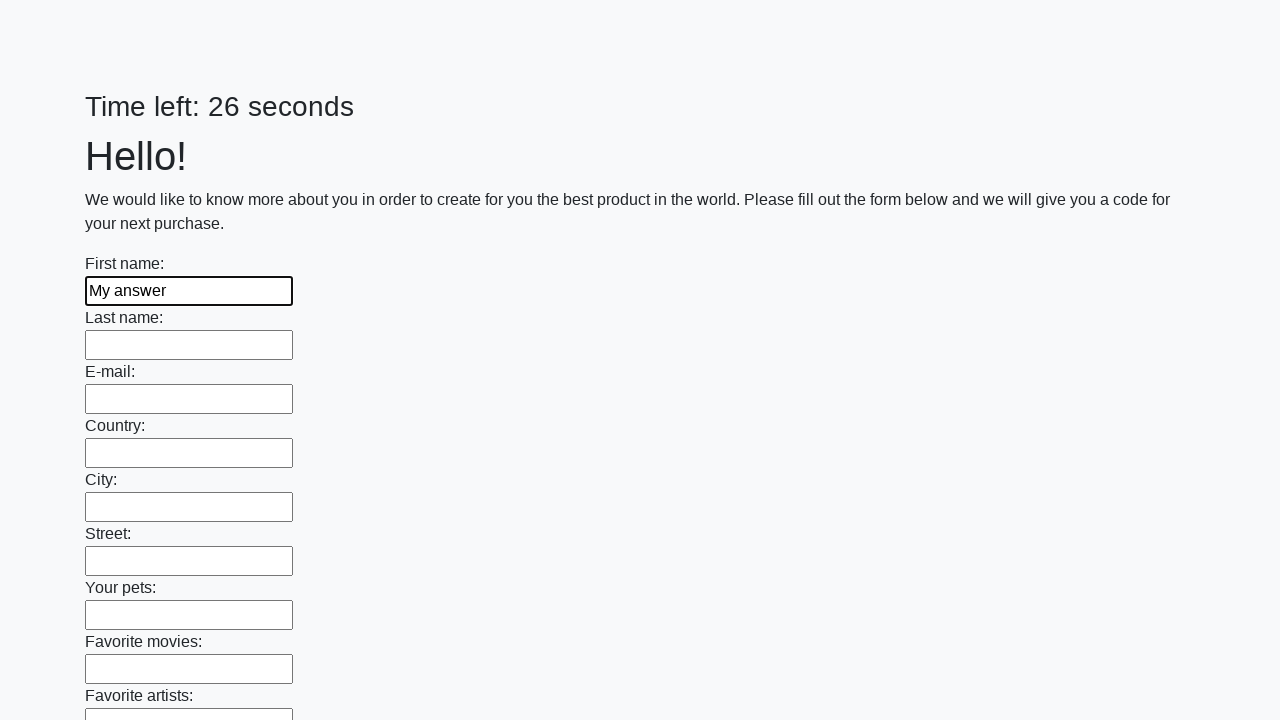

Filled input field with 'My answer' on input >> nth=1
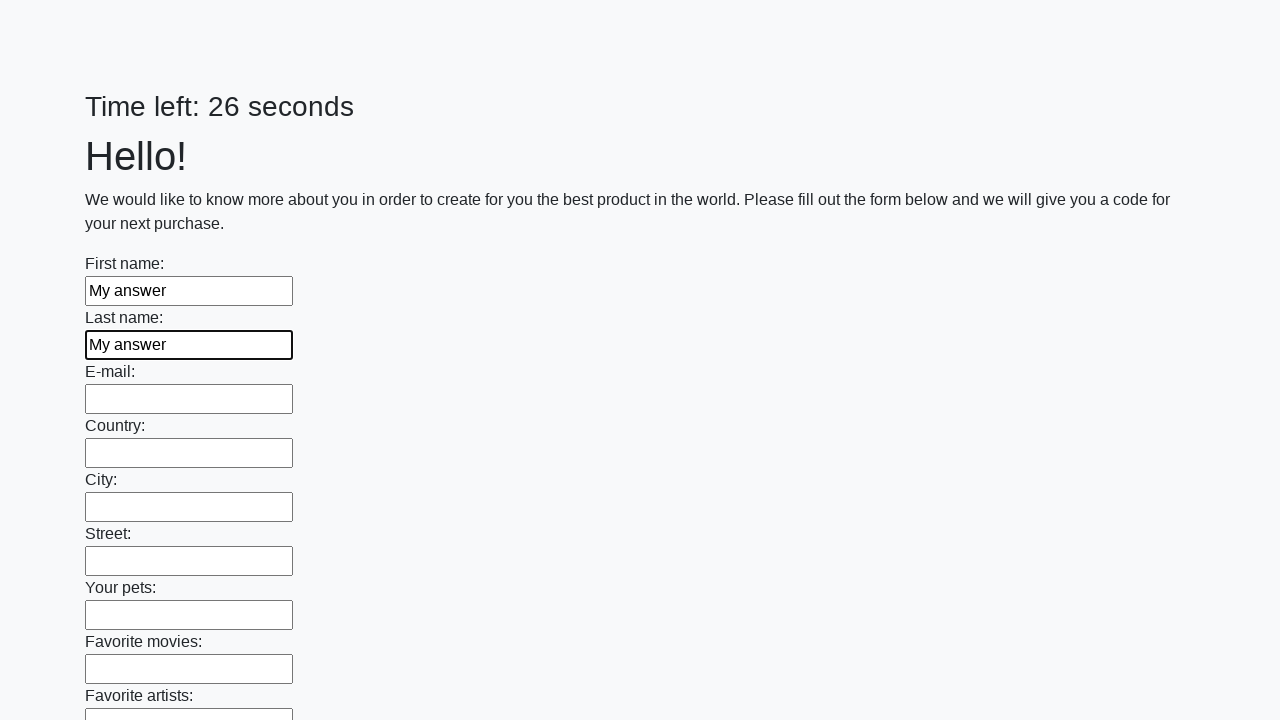

Filled input field with 'My answer' on input >> nth=2
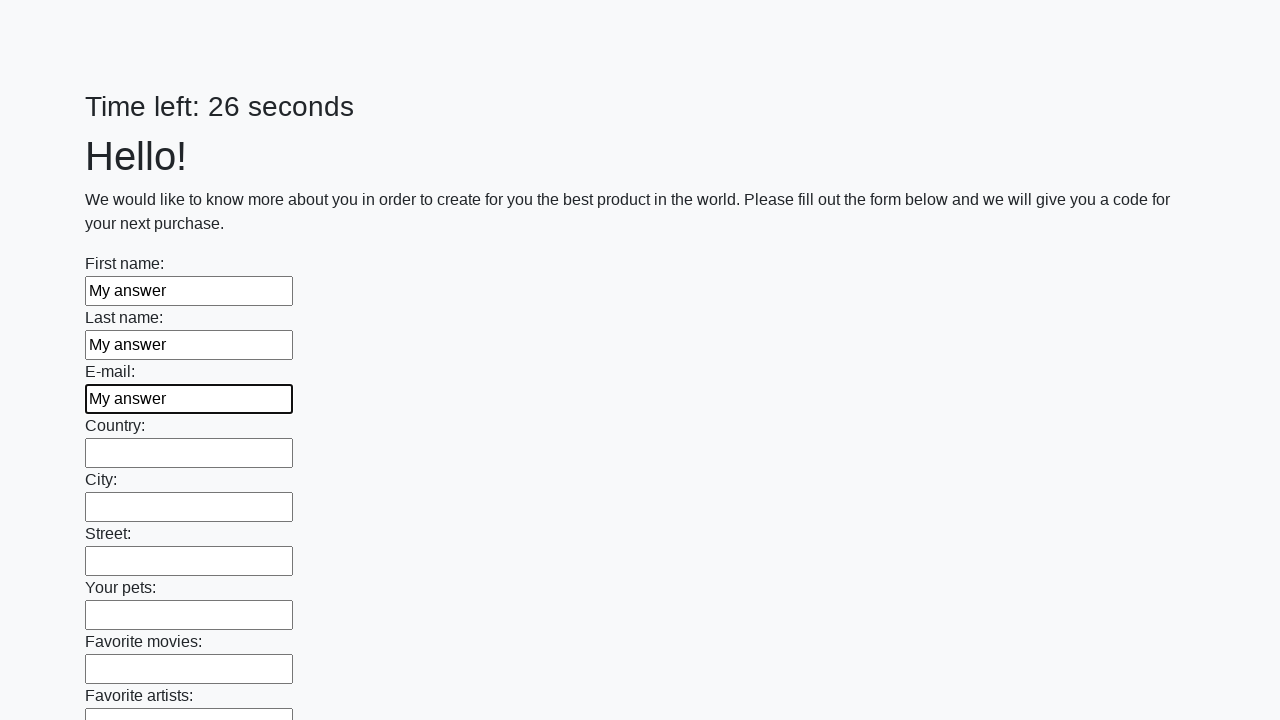

Filled input field with 'My answer' on input >> nth=3
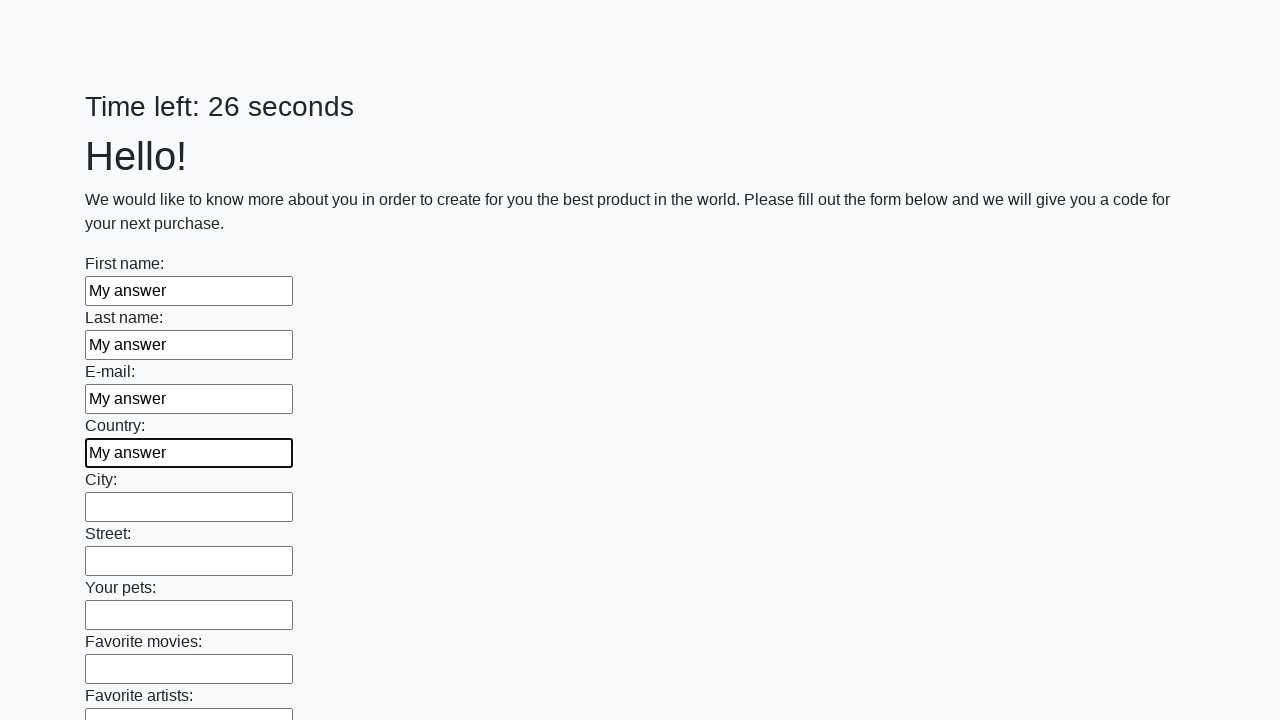

Filled input field with 'My answer' on input >> nth=4
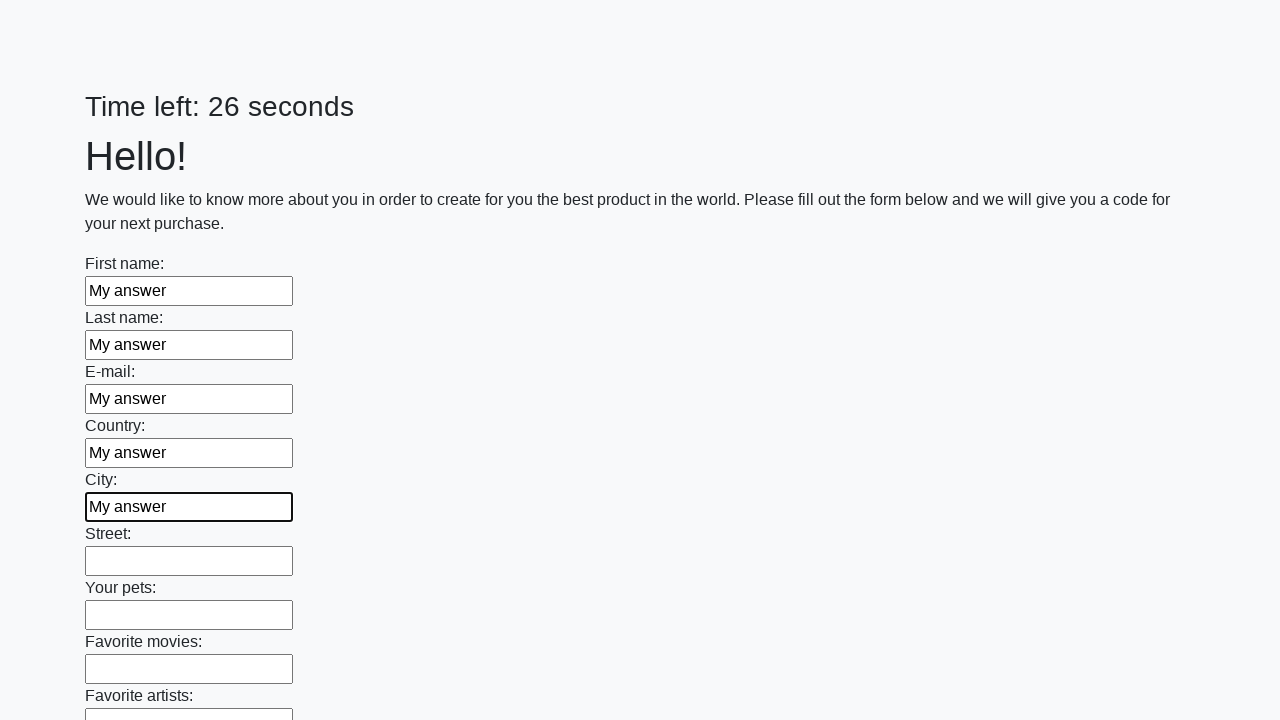

Filled input field with 'My answer' on input >> nth=5
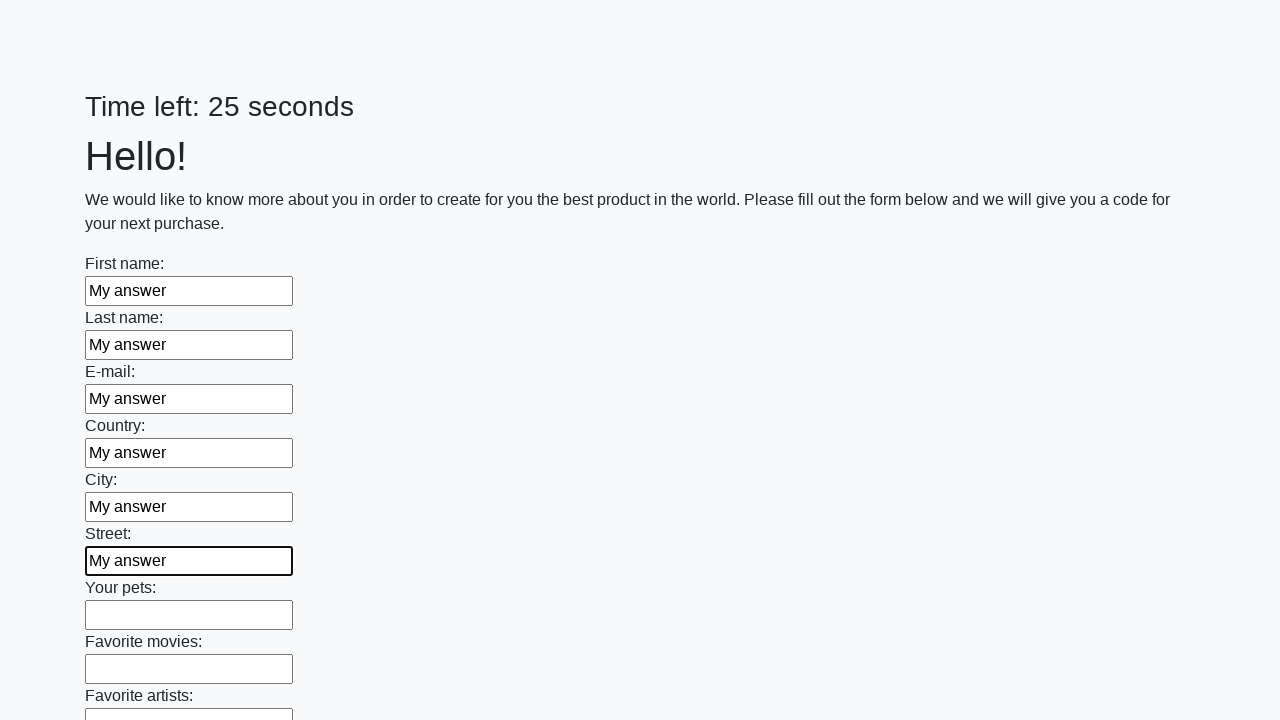

Filled input field with 'My answer' on input >> nth=6
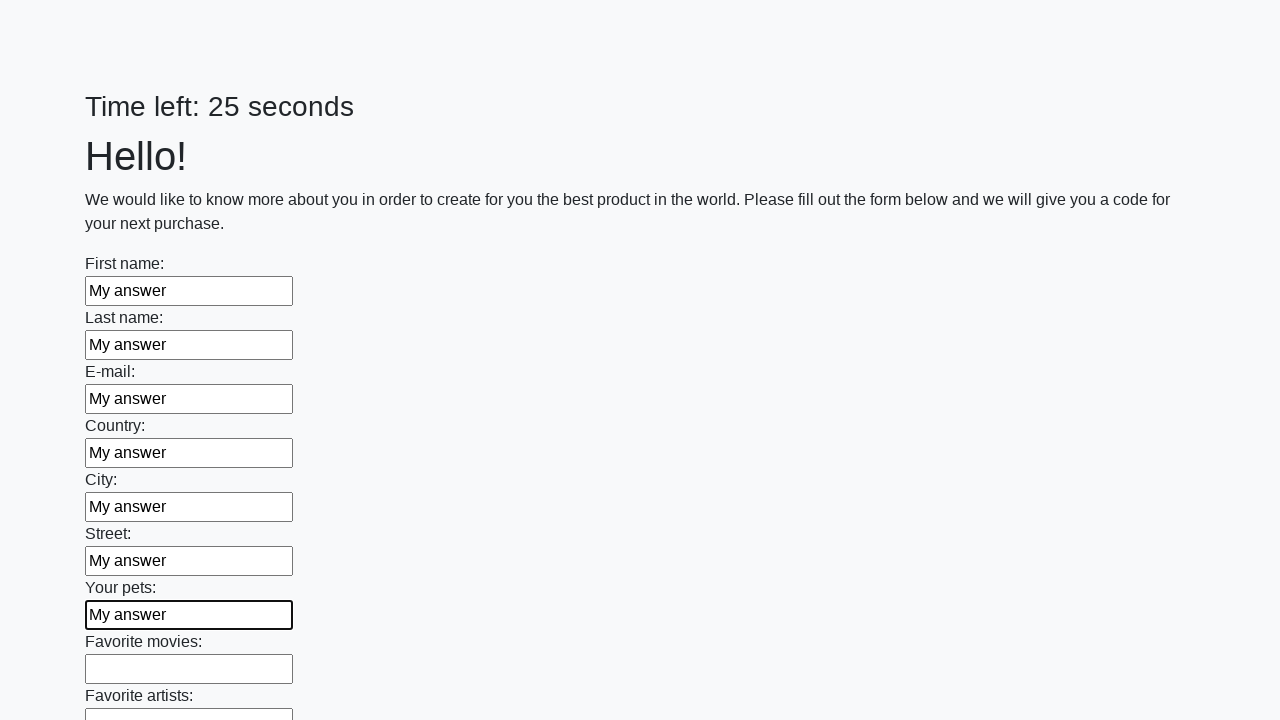

Filled input field with 'My answer' on input >> nth=7
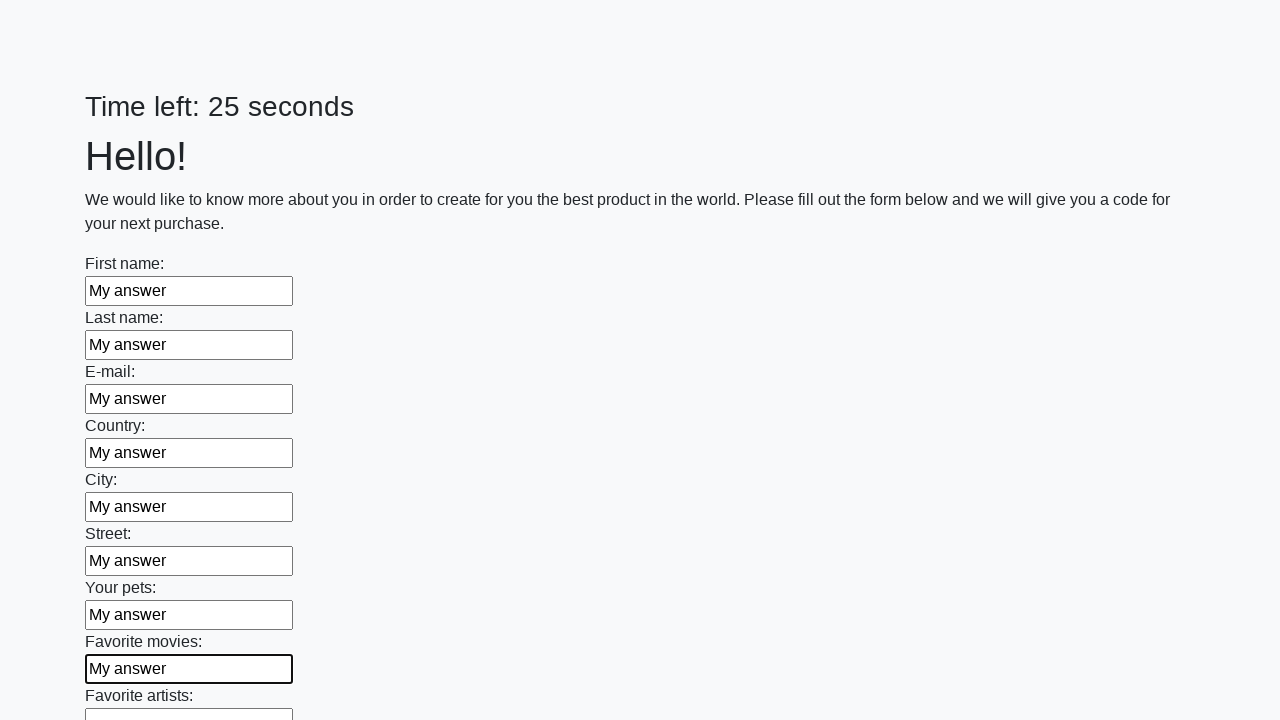

Filled input field with 'My answer' on input >> nth=8
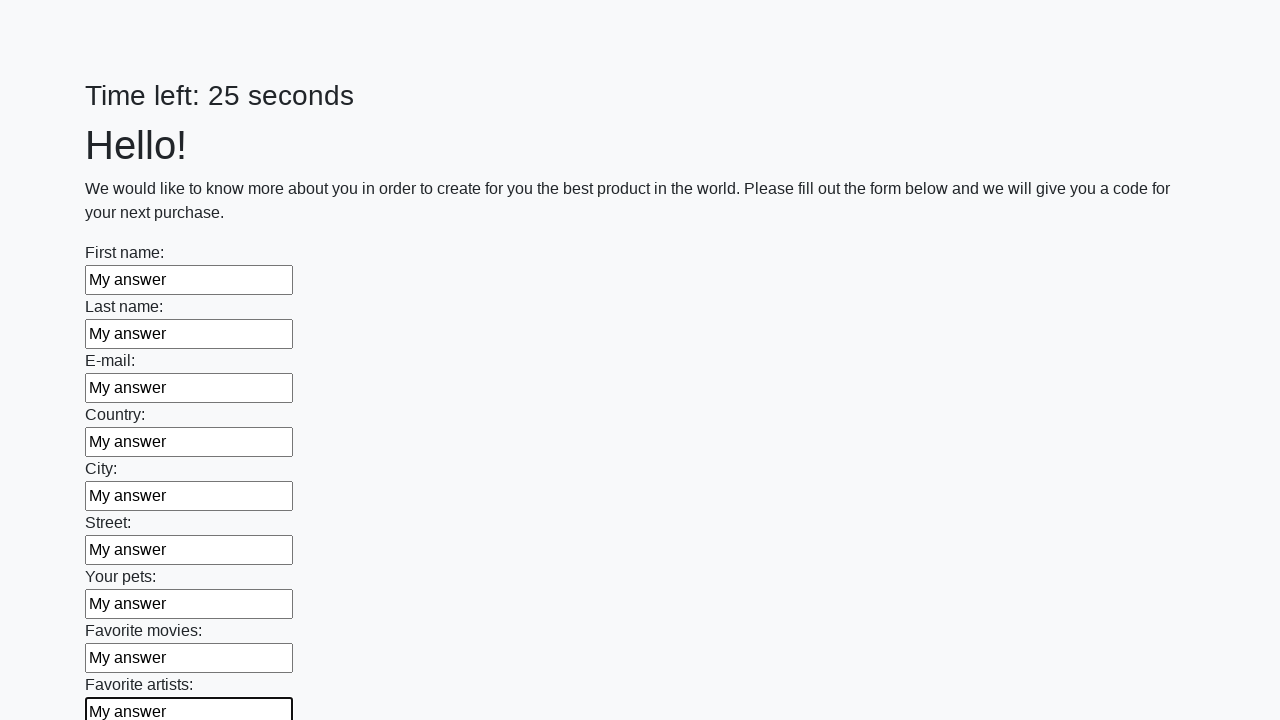

Filled input field with 'My answer' on input >> nth=9
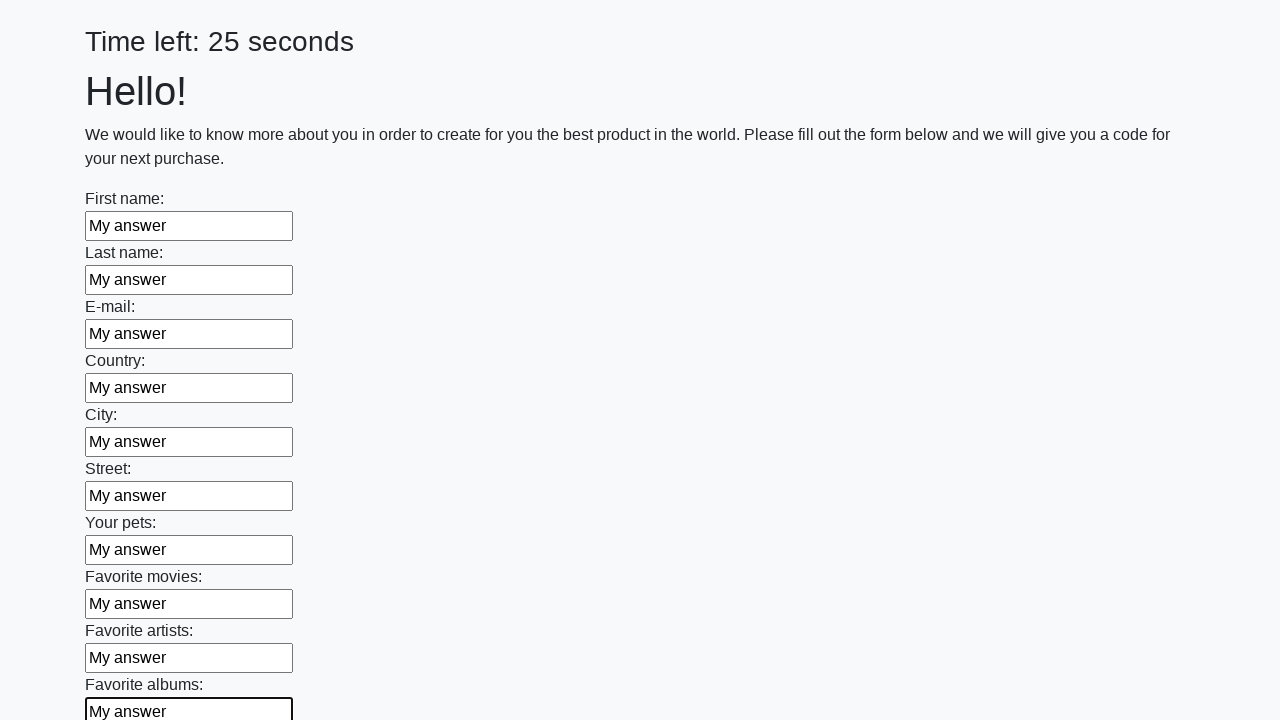

Filled input field with 'My answer' on input >> nth=10
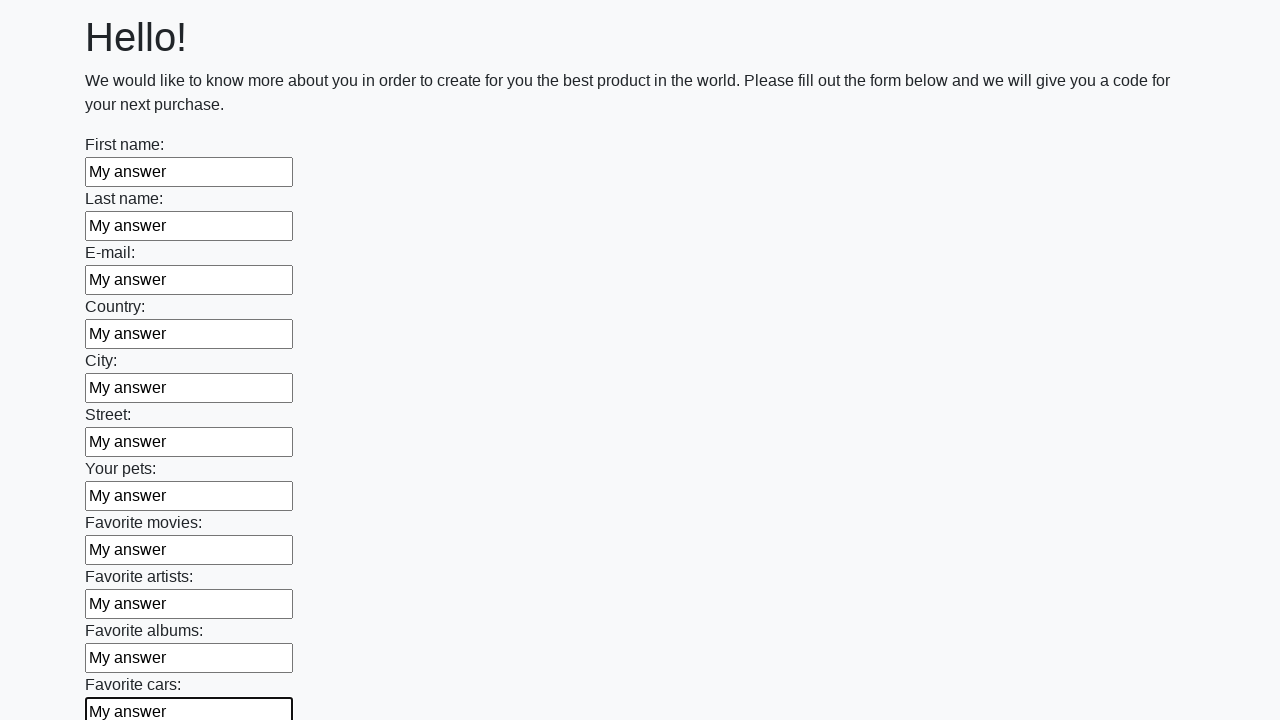

Filled input field with 'My answer' on input >> nth=11
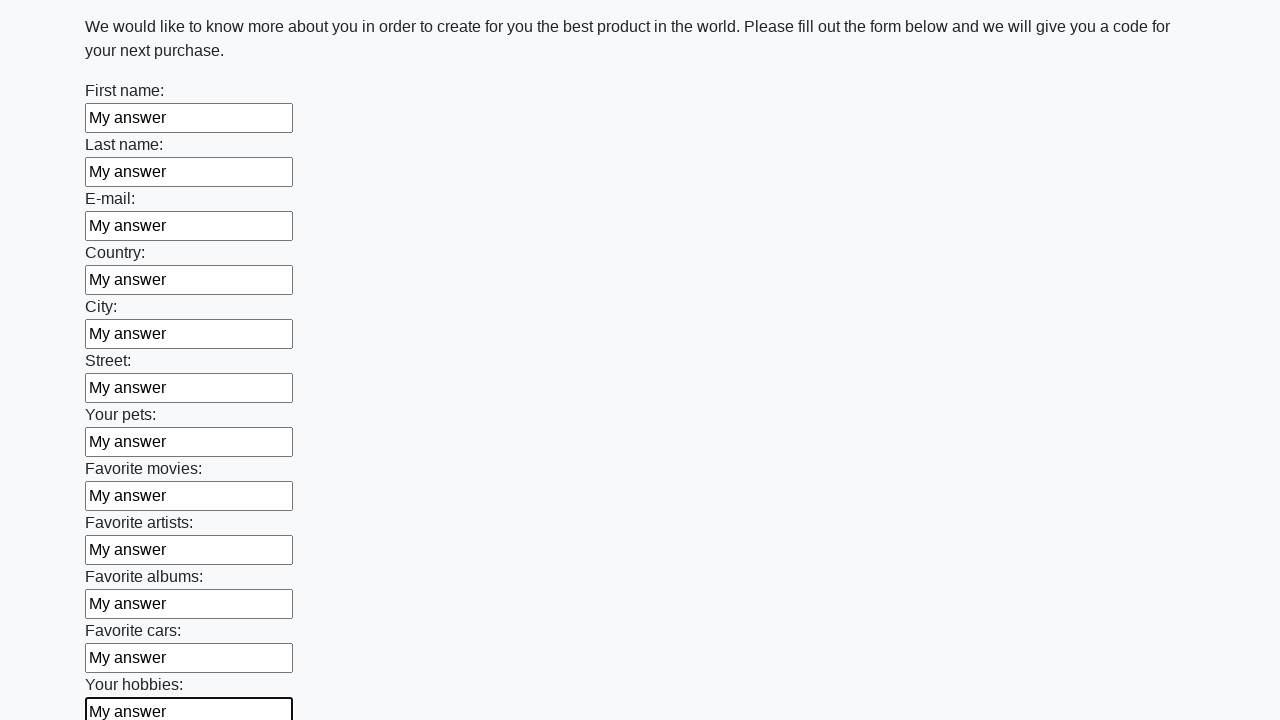

Filled input field with 'My answer' on input >> nth=12
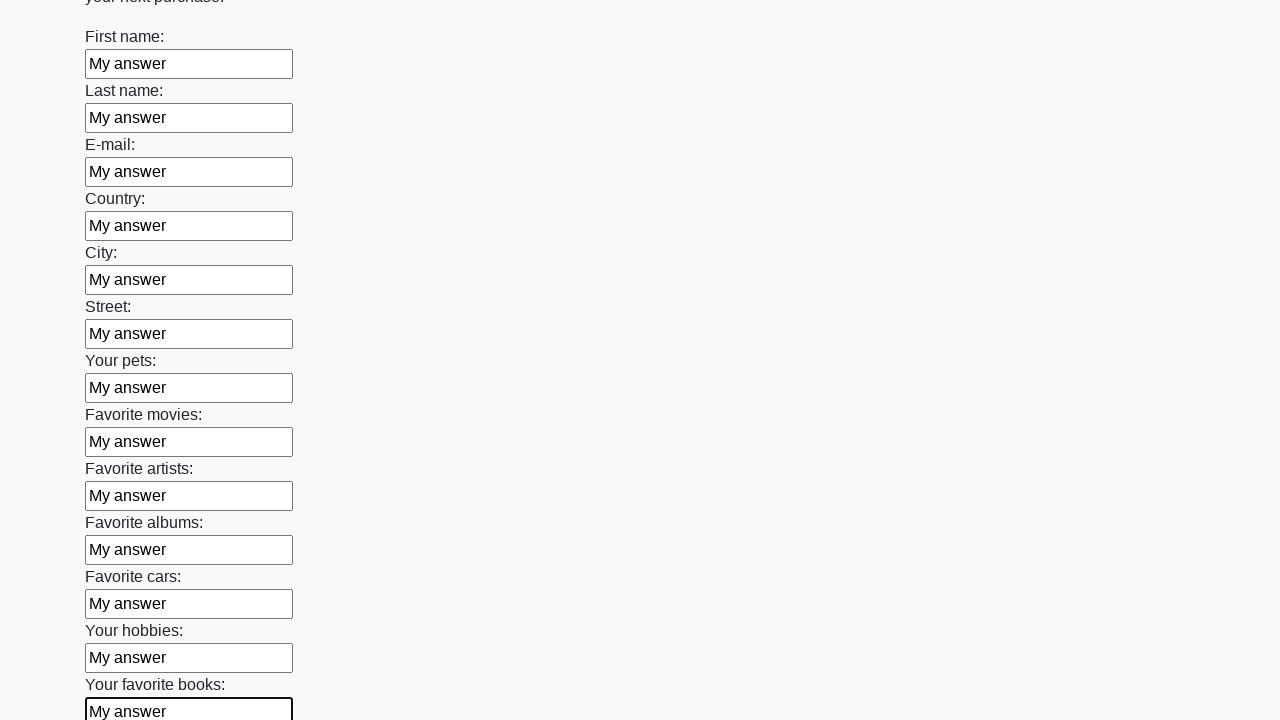

Filled input field with 'My answer' on input >> nth=13
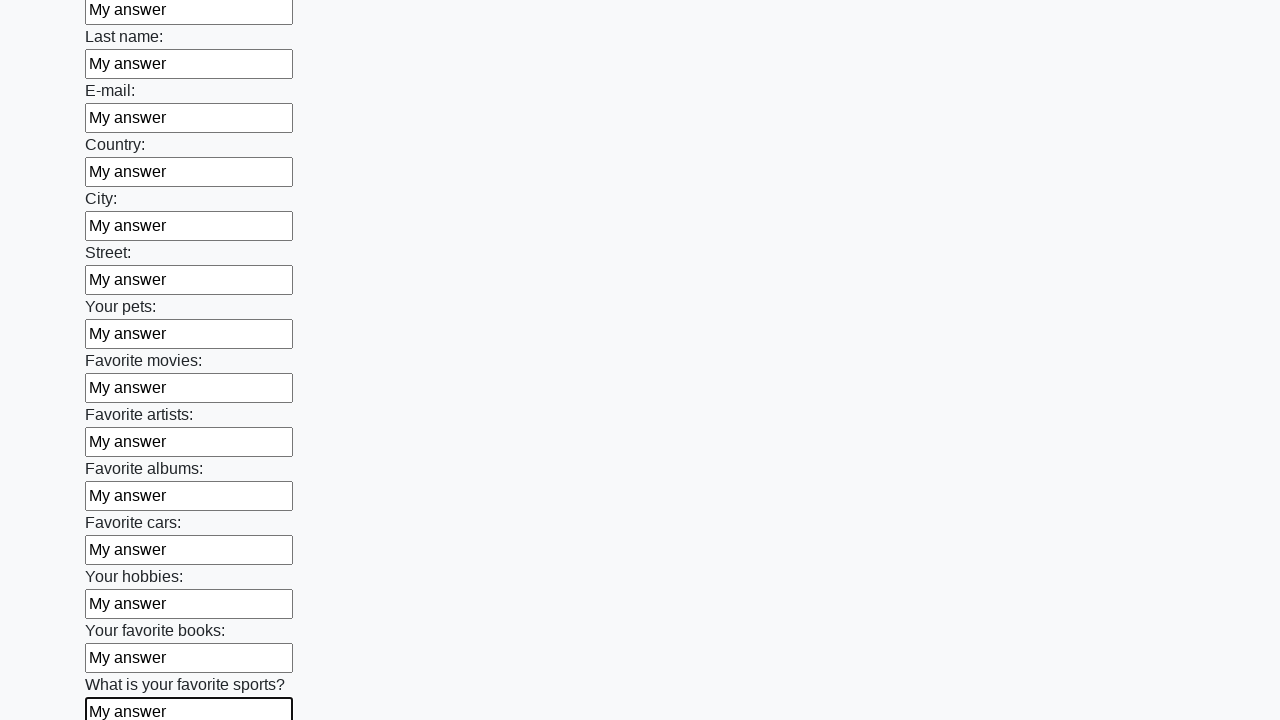

Filled input field with 'My answer' on input >> nth=14
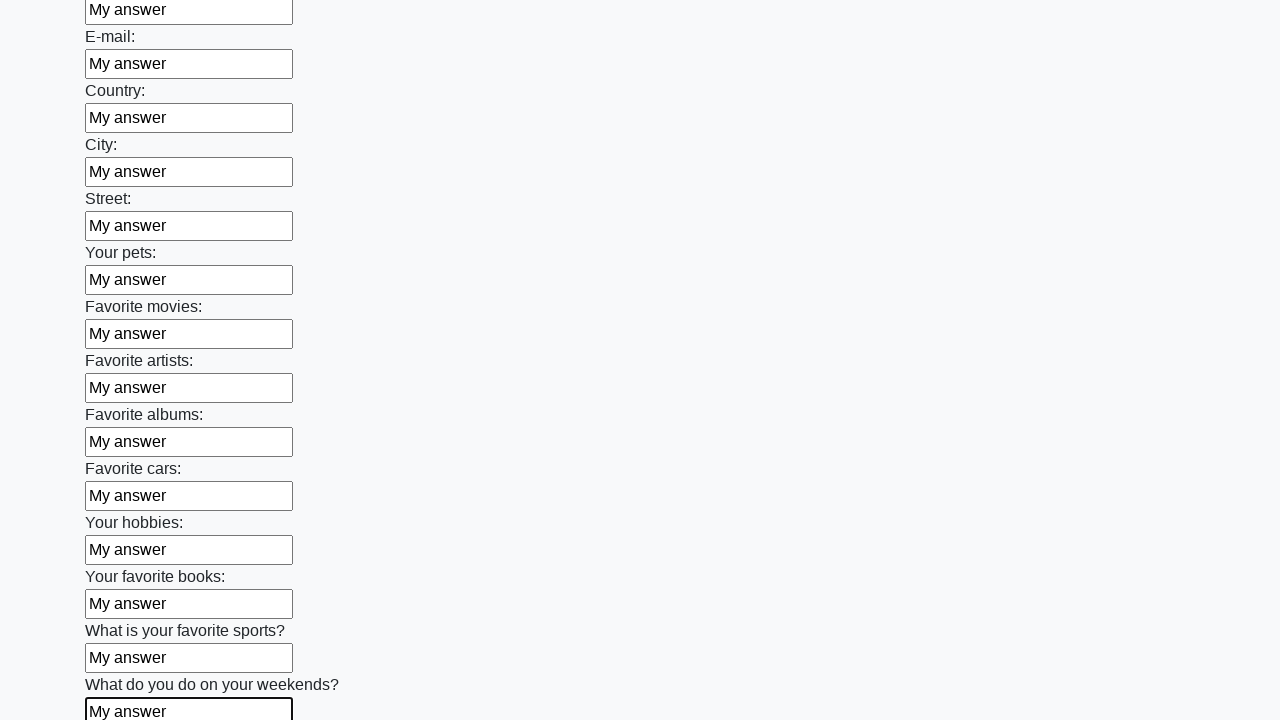

Filled input field with 'My answer' on input >> nth=15
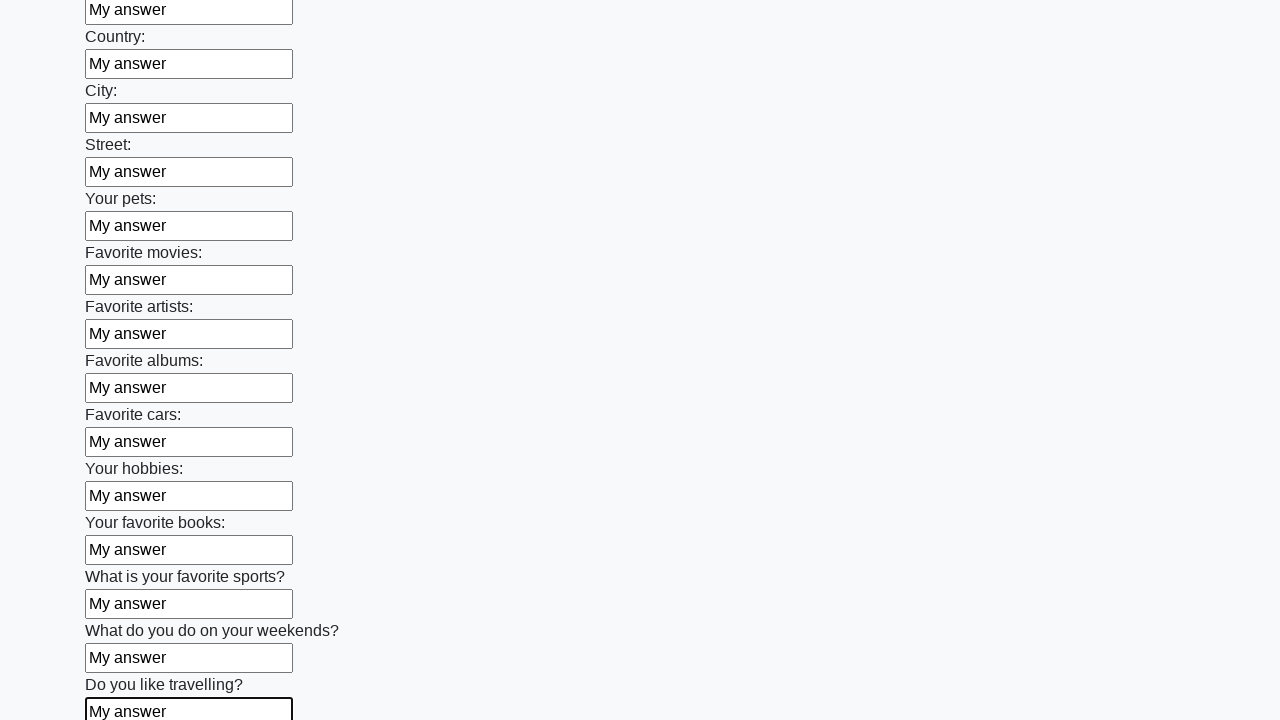

Filled input field with 'My answer' on input >> nth=16
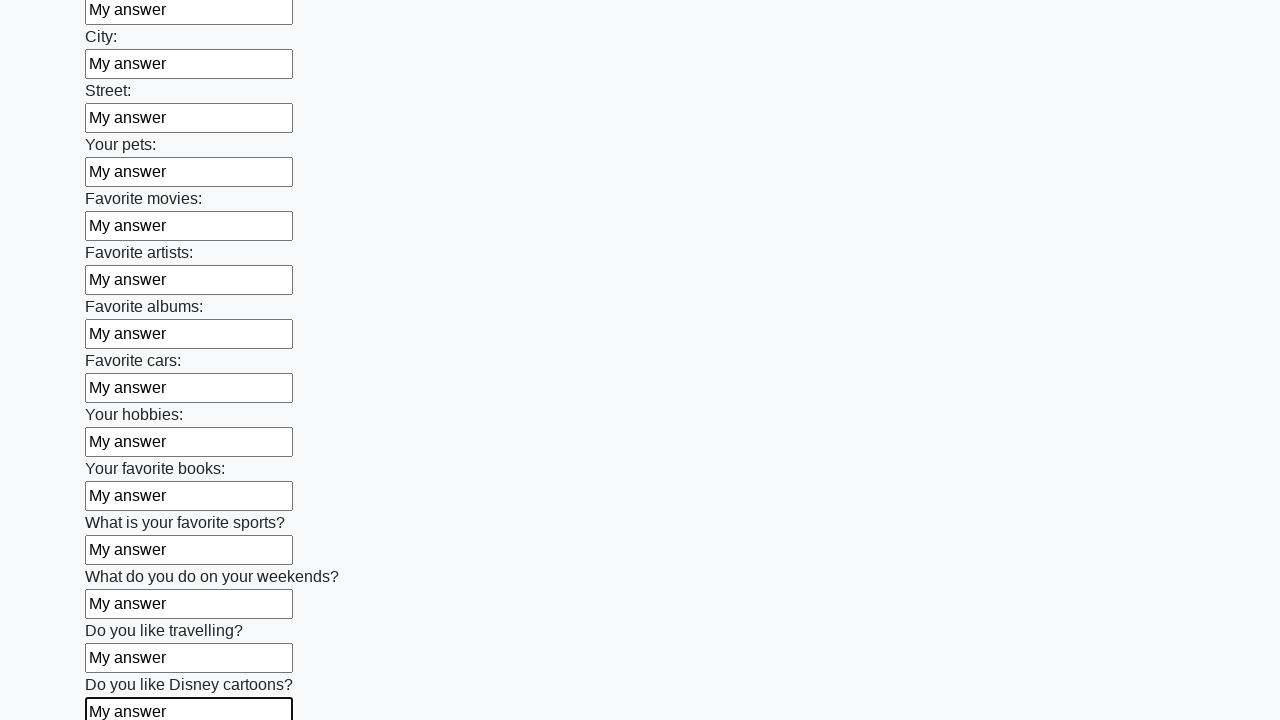

Filled input field with 'My answer' on input >> nth=17
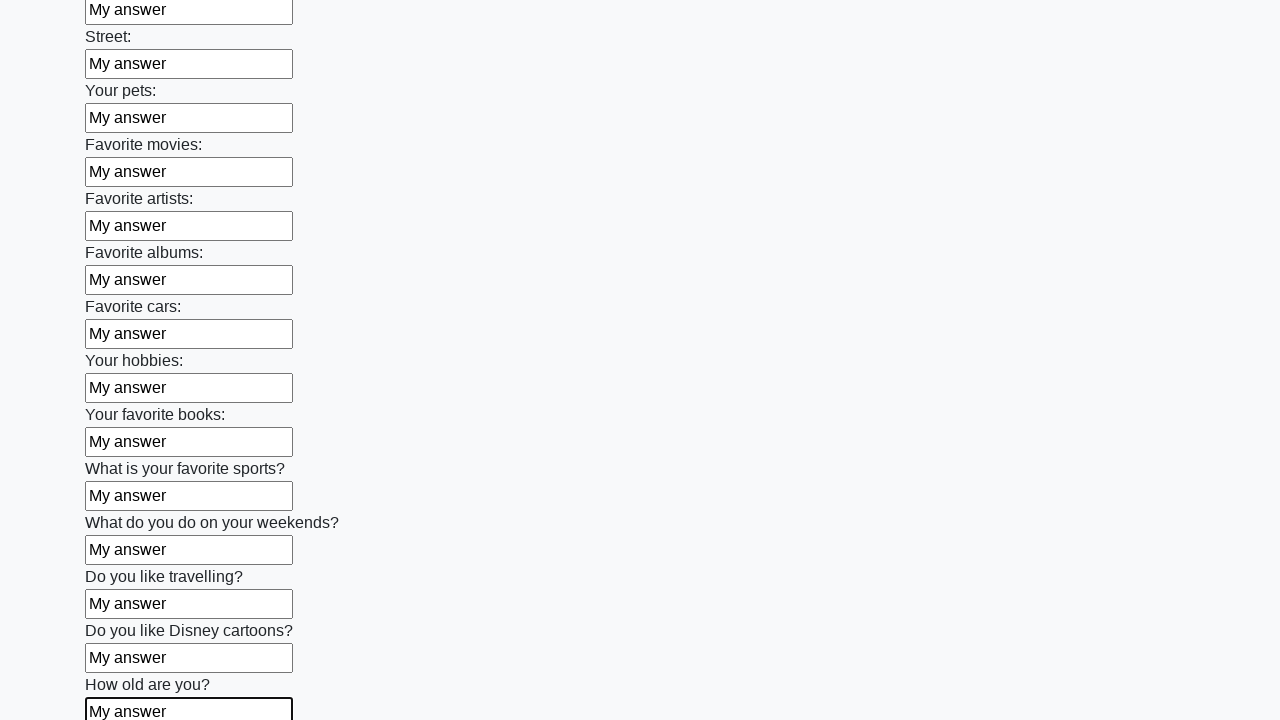

Filled input field with 'My answer' on input >> nth=18
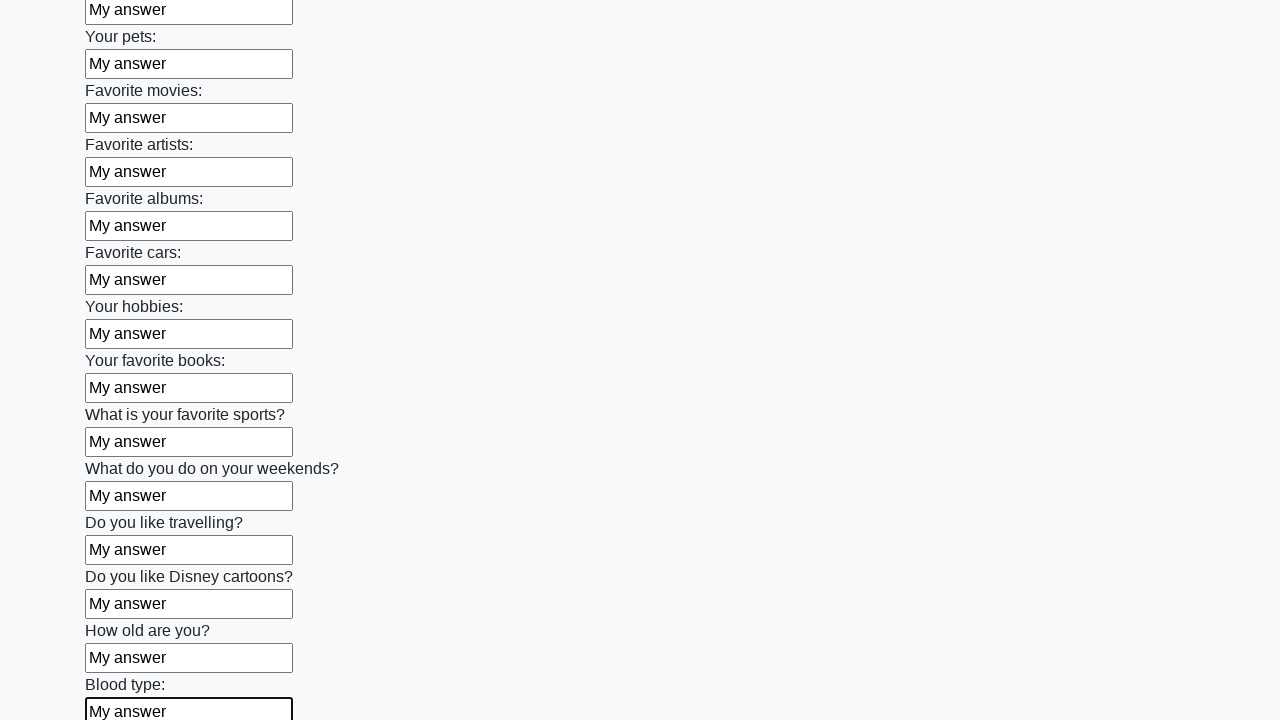

Filled input field with 'My answer' on input >> nth=19
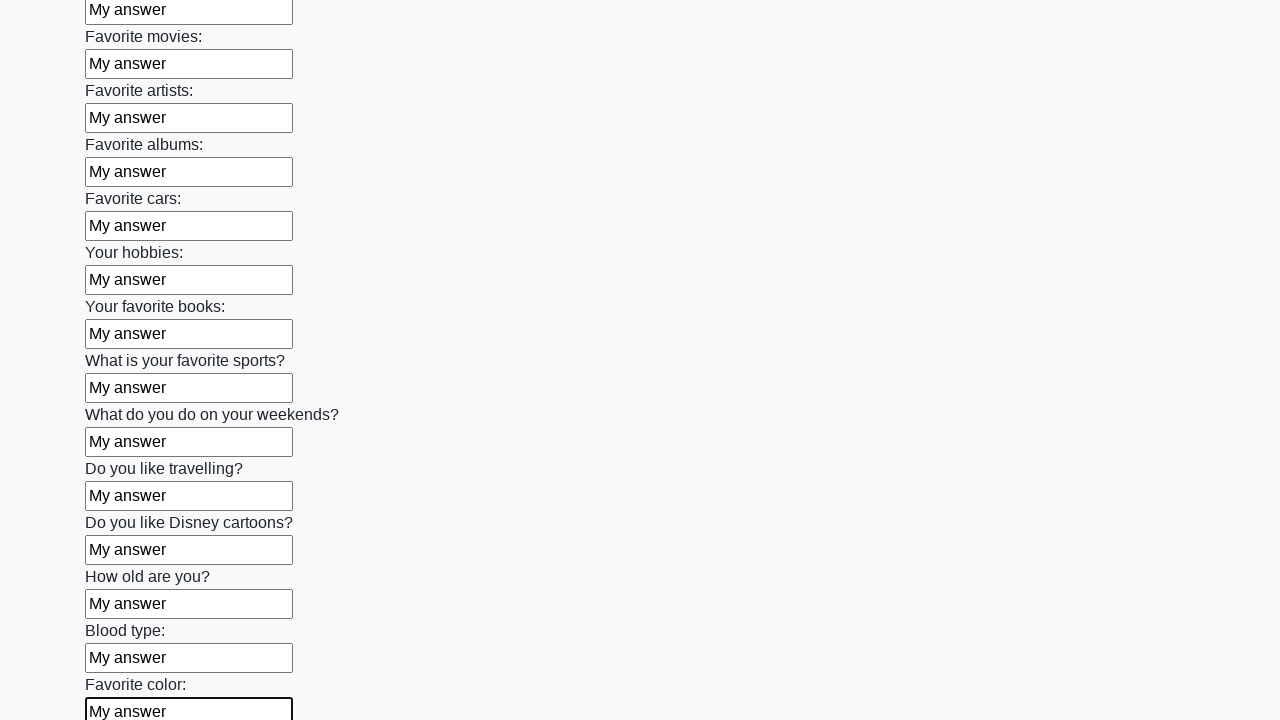

Filled input field with 'My answer' on input >> nth=20
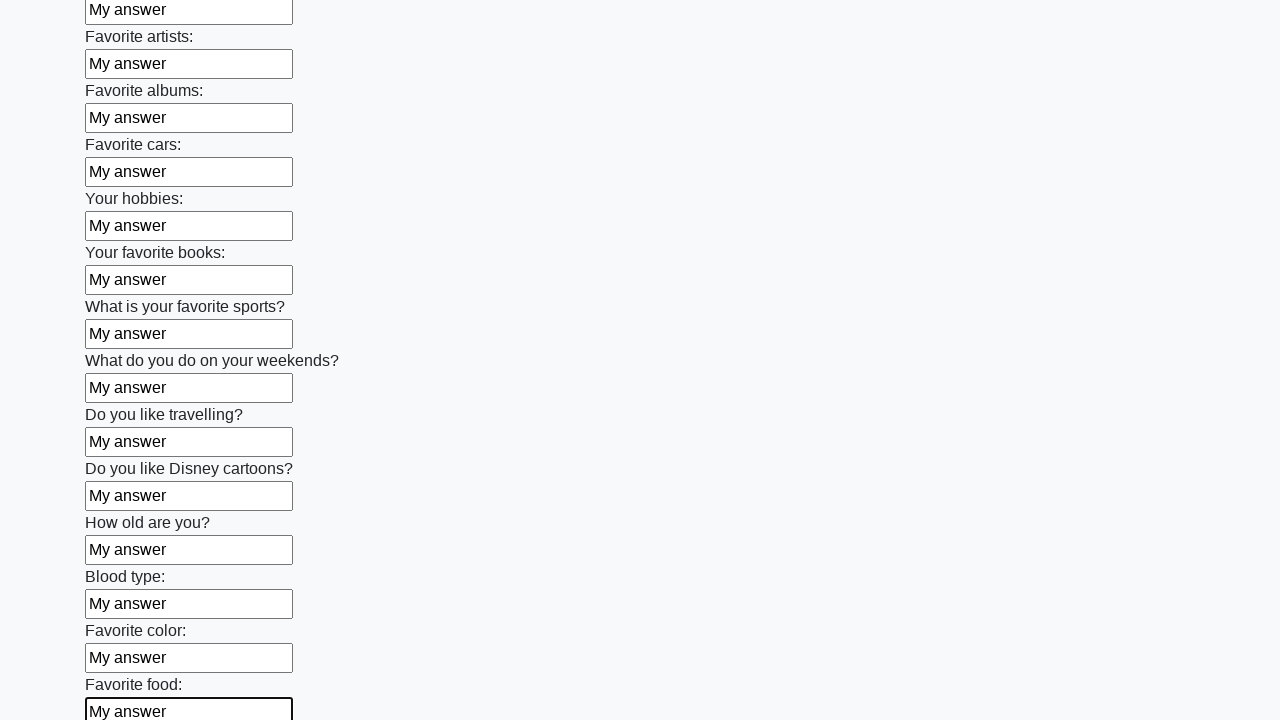

Filled input field with 'My answer' on input >> nth=21
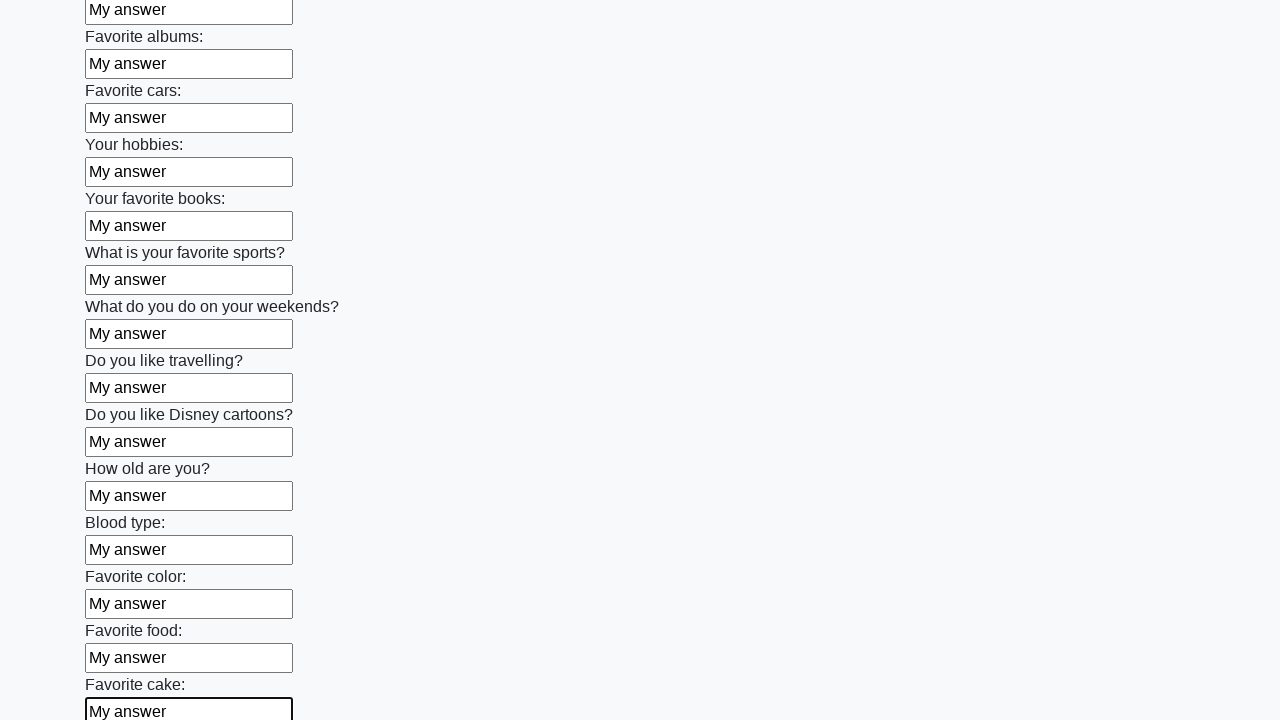

Filled input field with 'My answer' on input >> nth=22
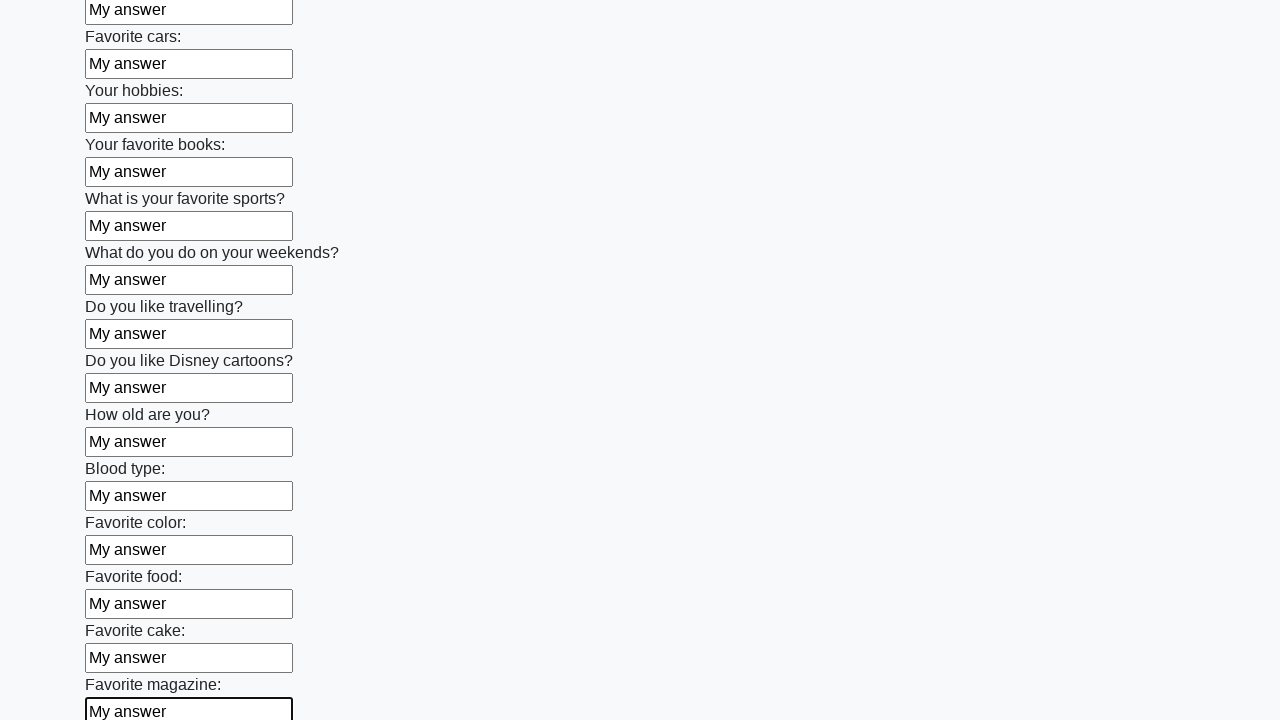

Filled input field with 'My answer' on input >> nth=23
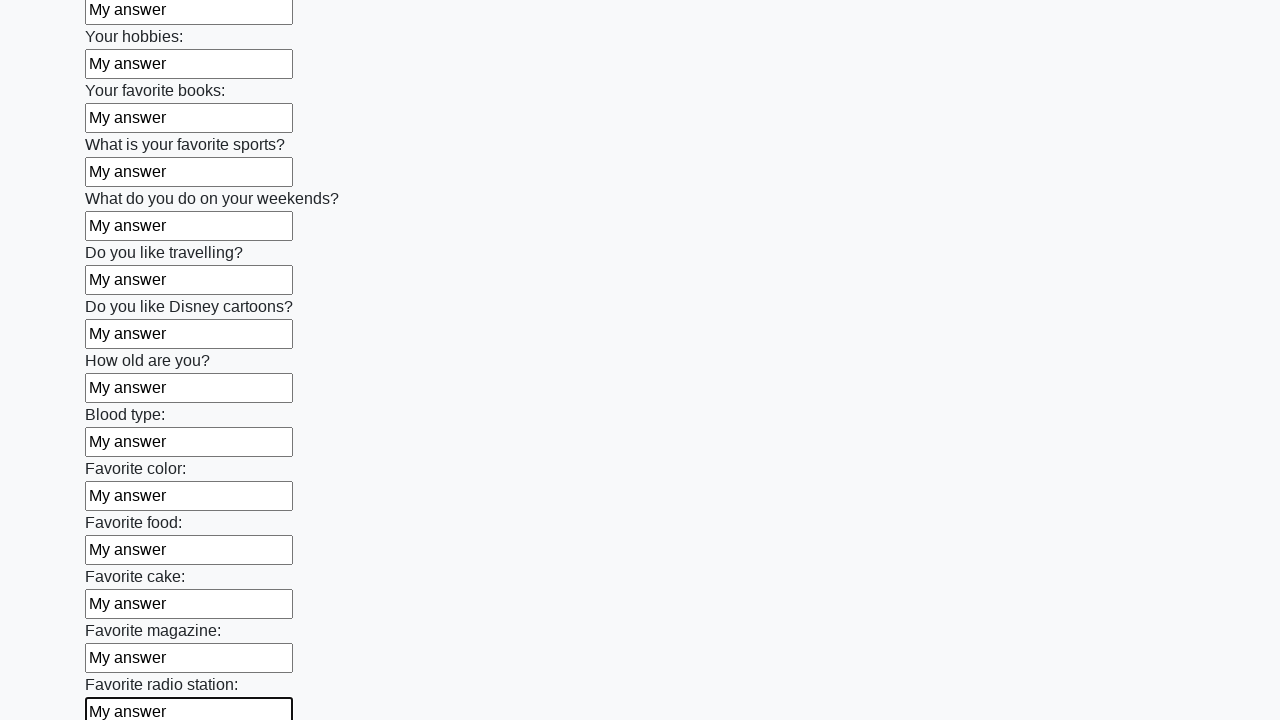

Filled input field with 'My answer' on input >> nth=24
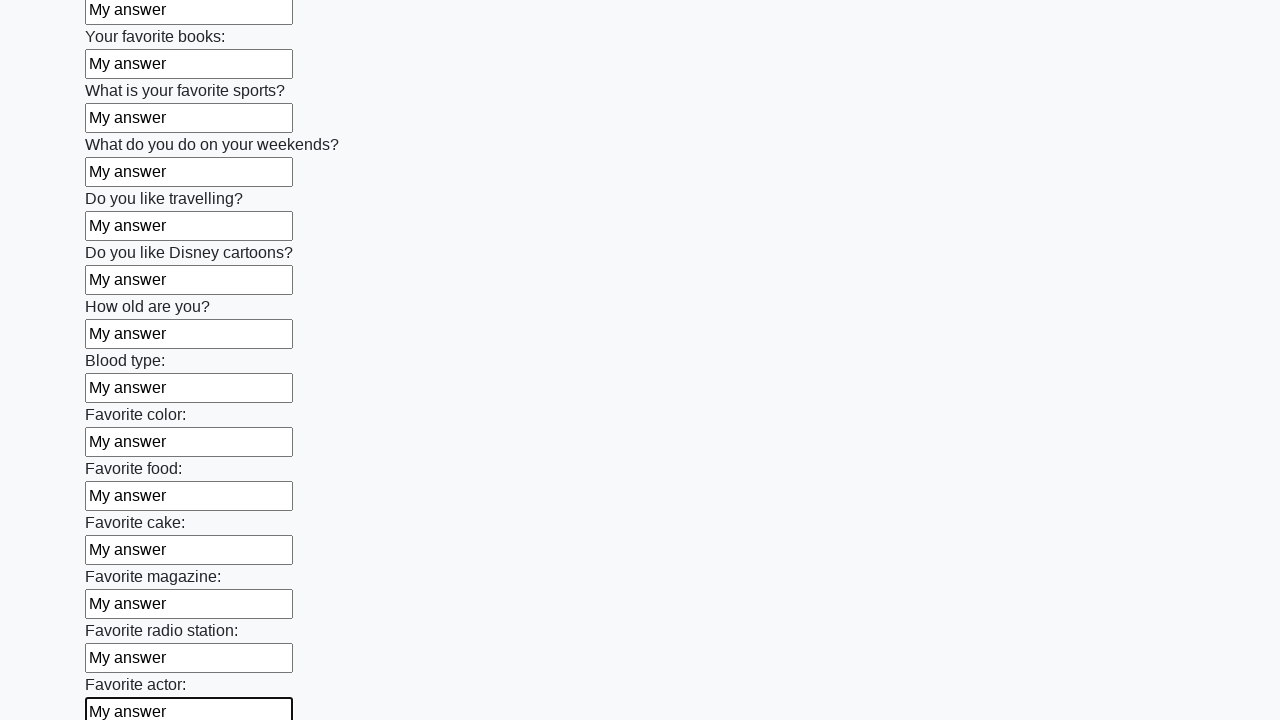

Filled input field with 'My answer' on input >> nth=25
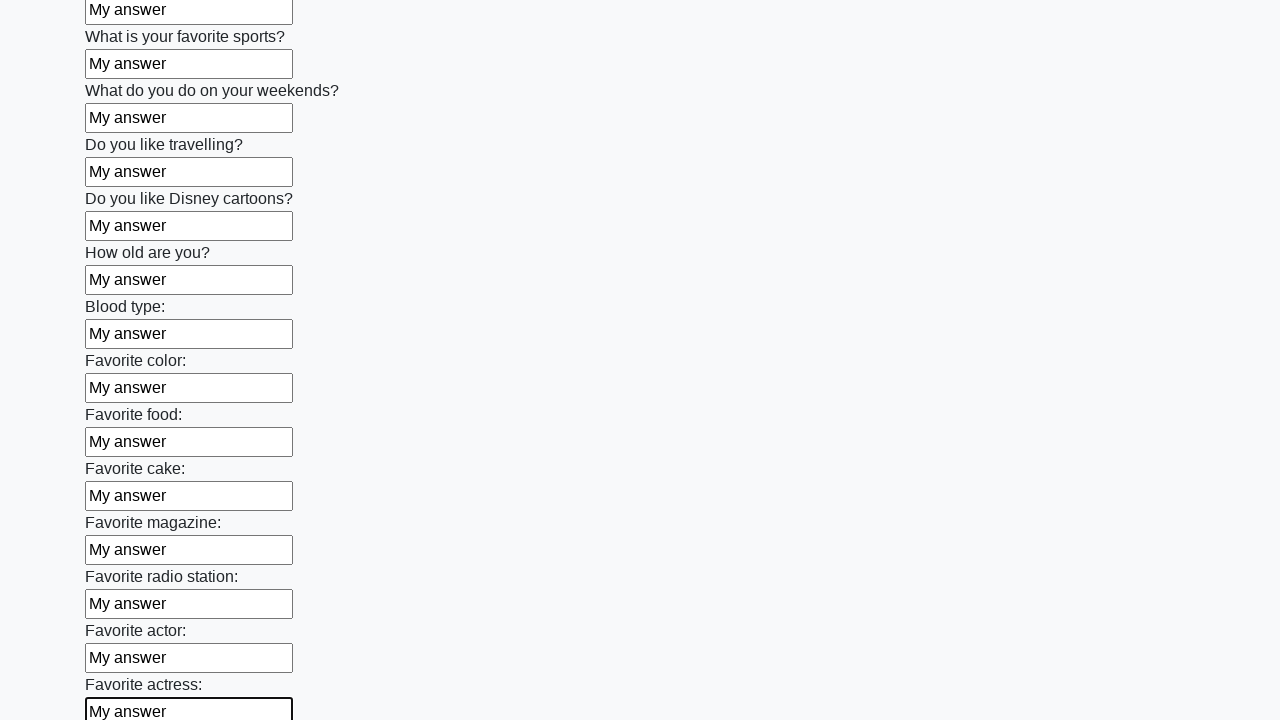

Filled input field with 'My answer' on input >> nth=26
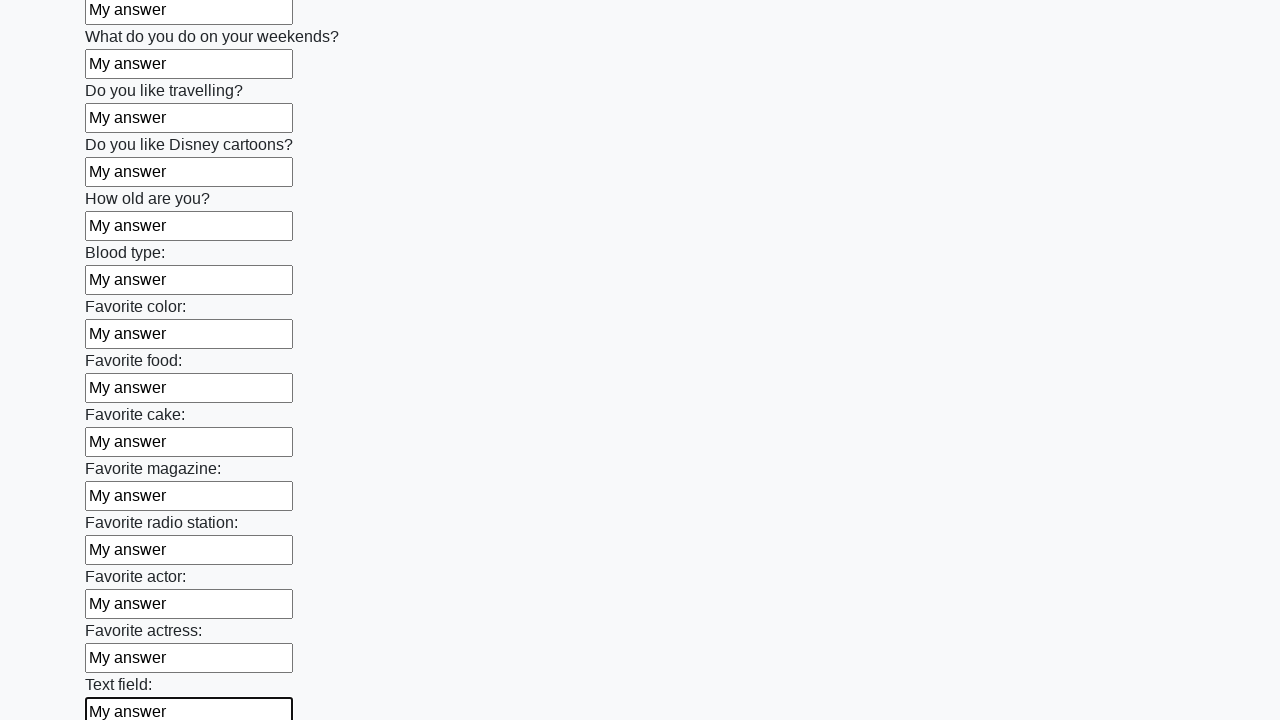

Filled input field with 'My answer' on input >> nth=27
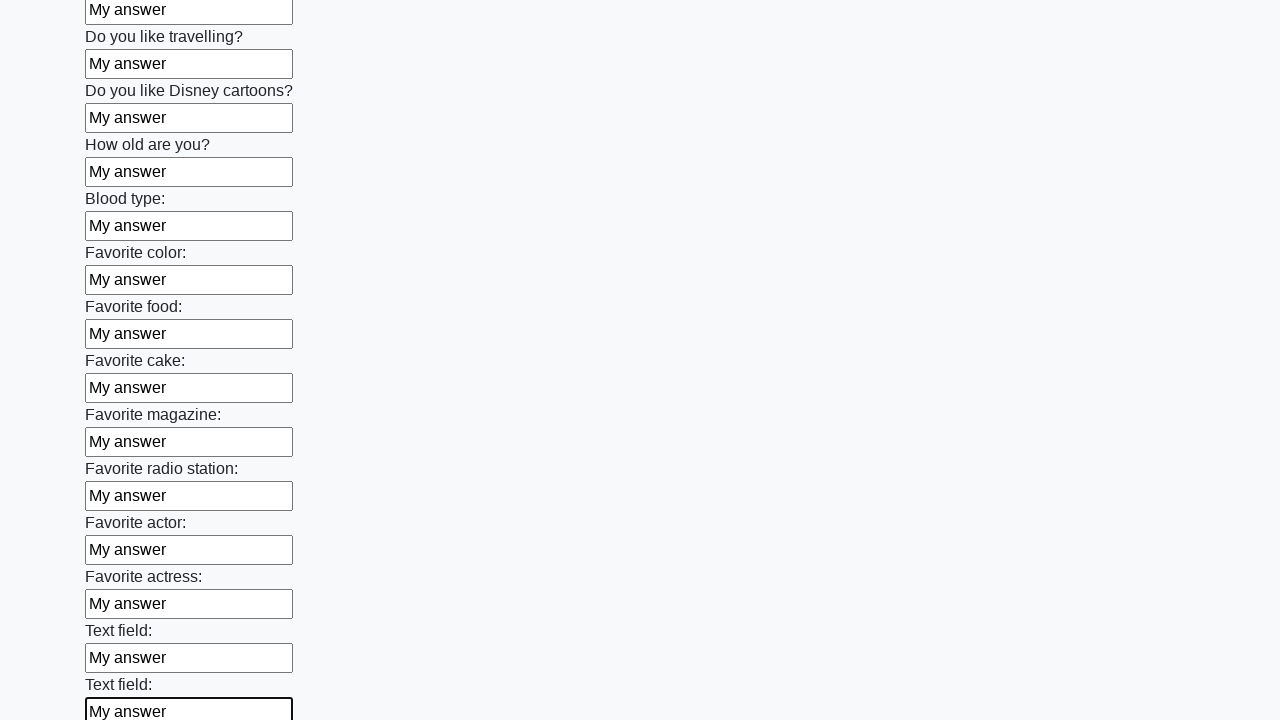

Filled input field with 'My answer' on input >> nth=28
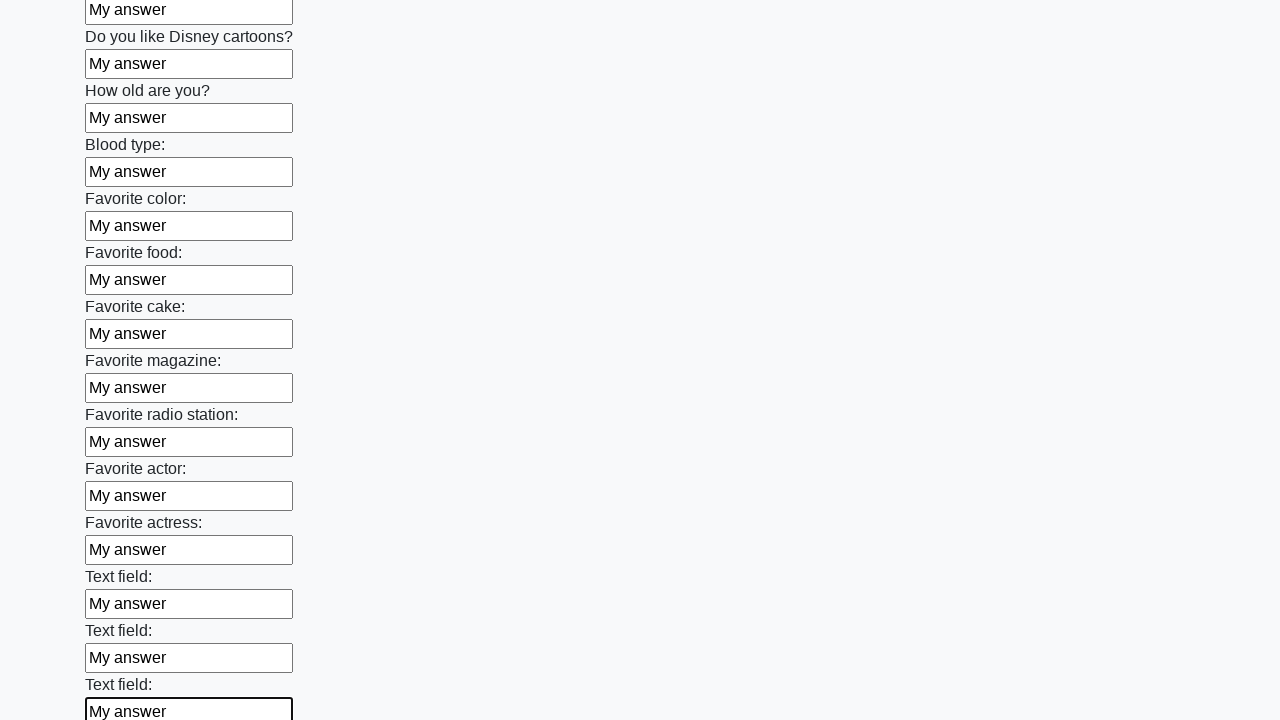

Filled input field with 'My answer' on input >> nth=29
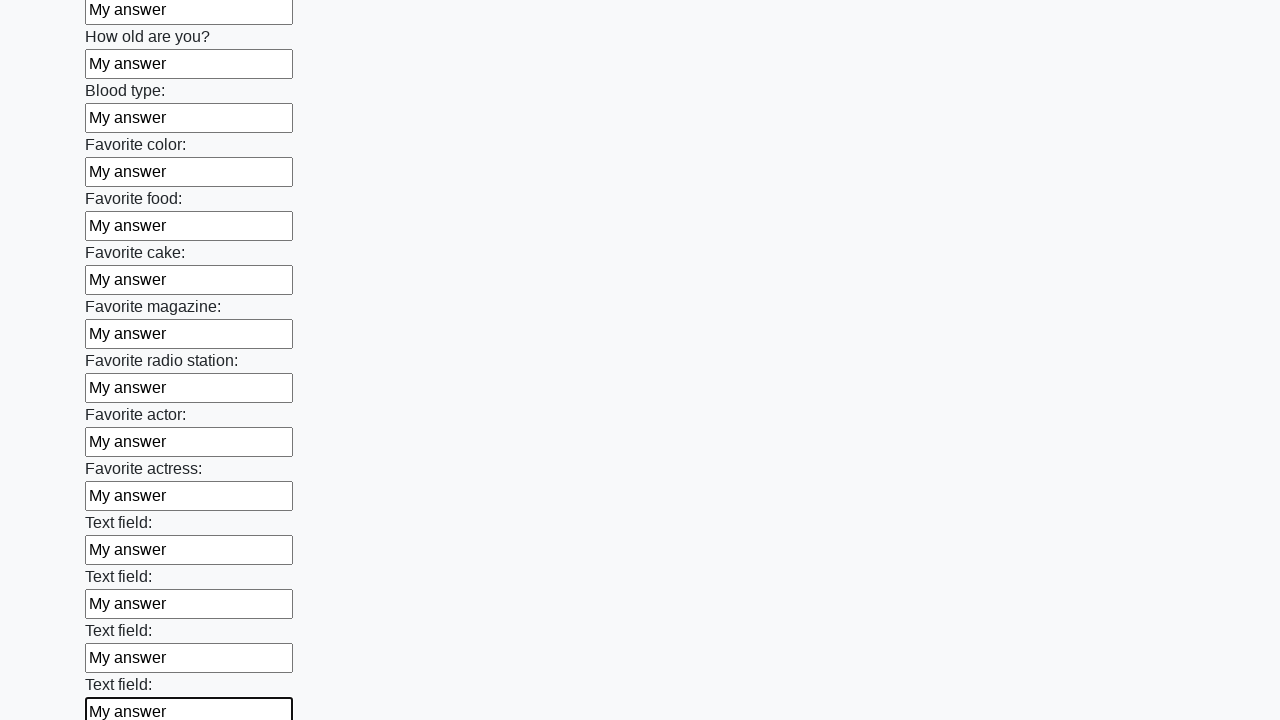

Filled input field with 'My answer' on input >> nth=30
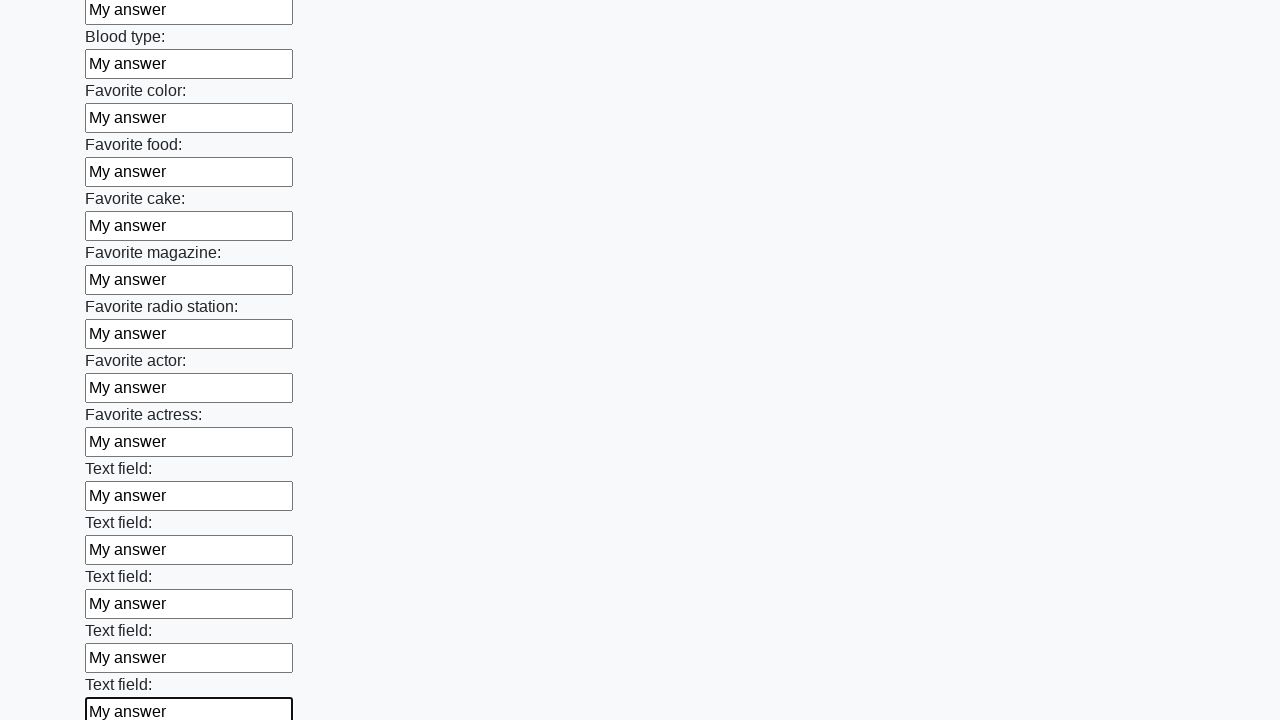

Filled input field with 'My answer' on input >> nth=31
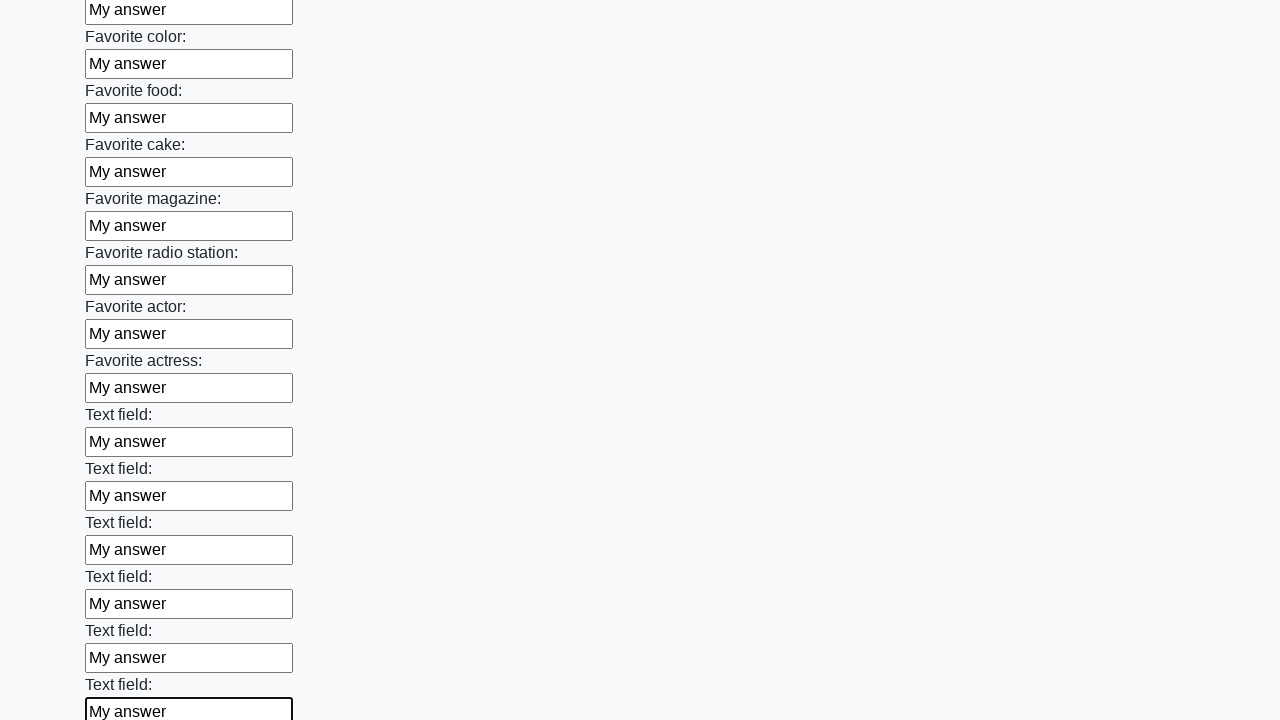

Filled input field with 'My answer' on input >> nth=32
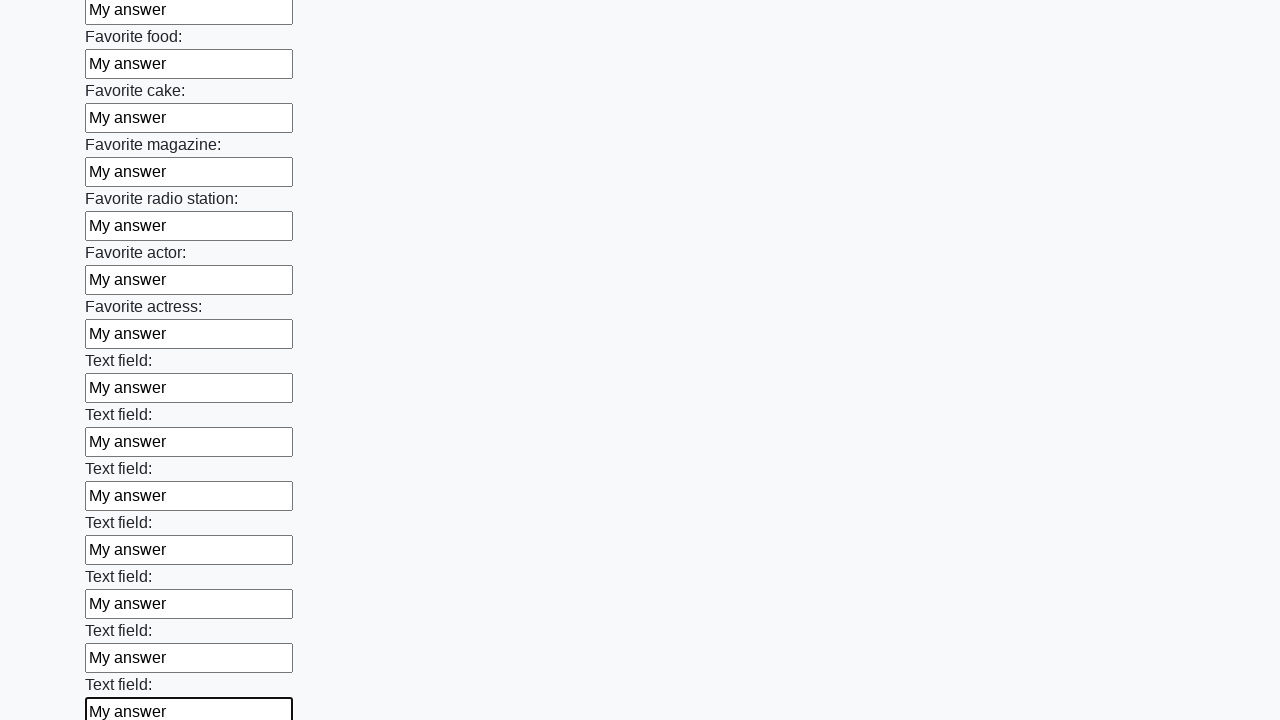

Filled input field with 'My answer' on input >> nth=33
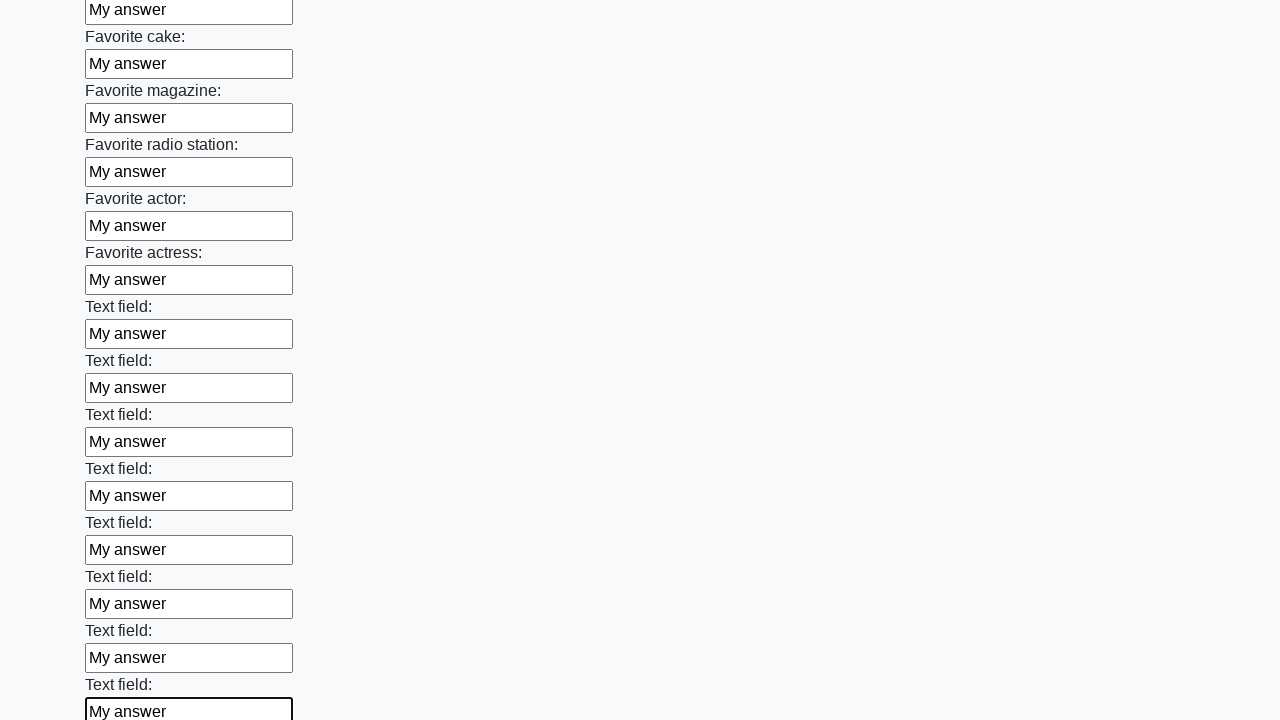

Filled input field with 'My answer' on input >> nth=34
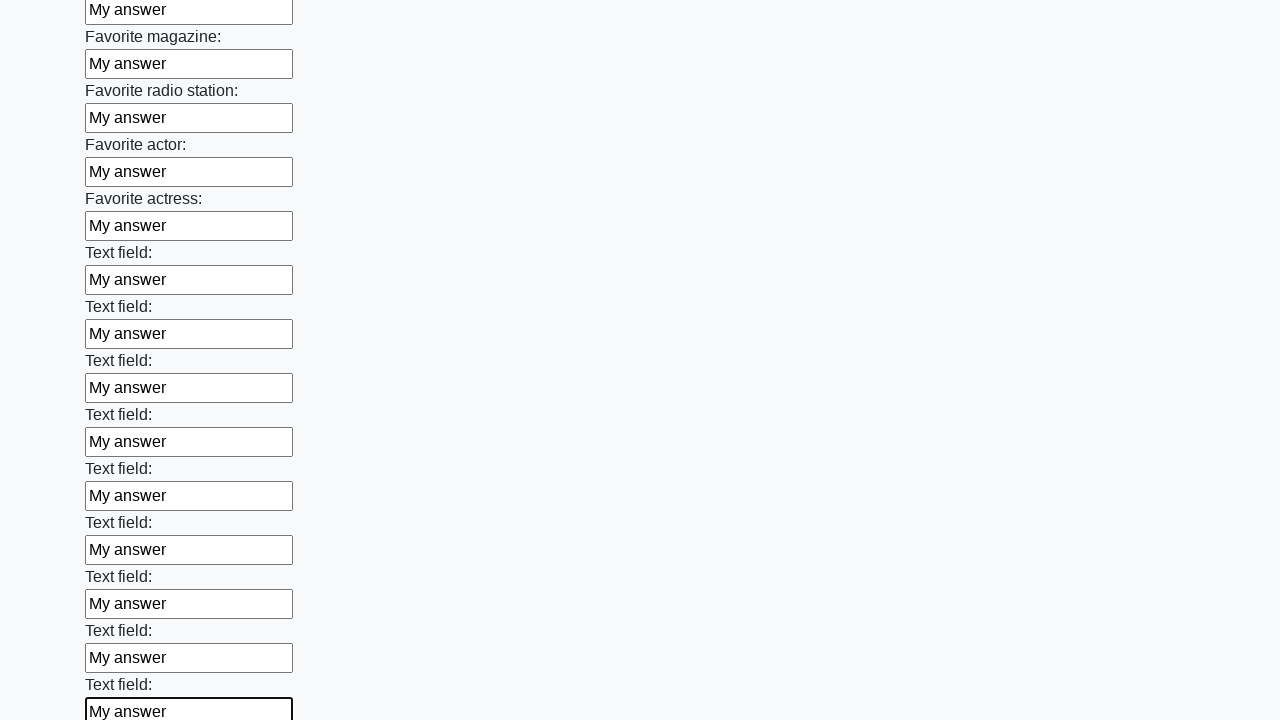

Filled input field with 'My answer' on input >> nth=35
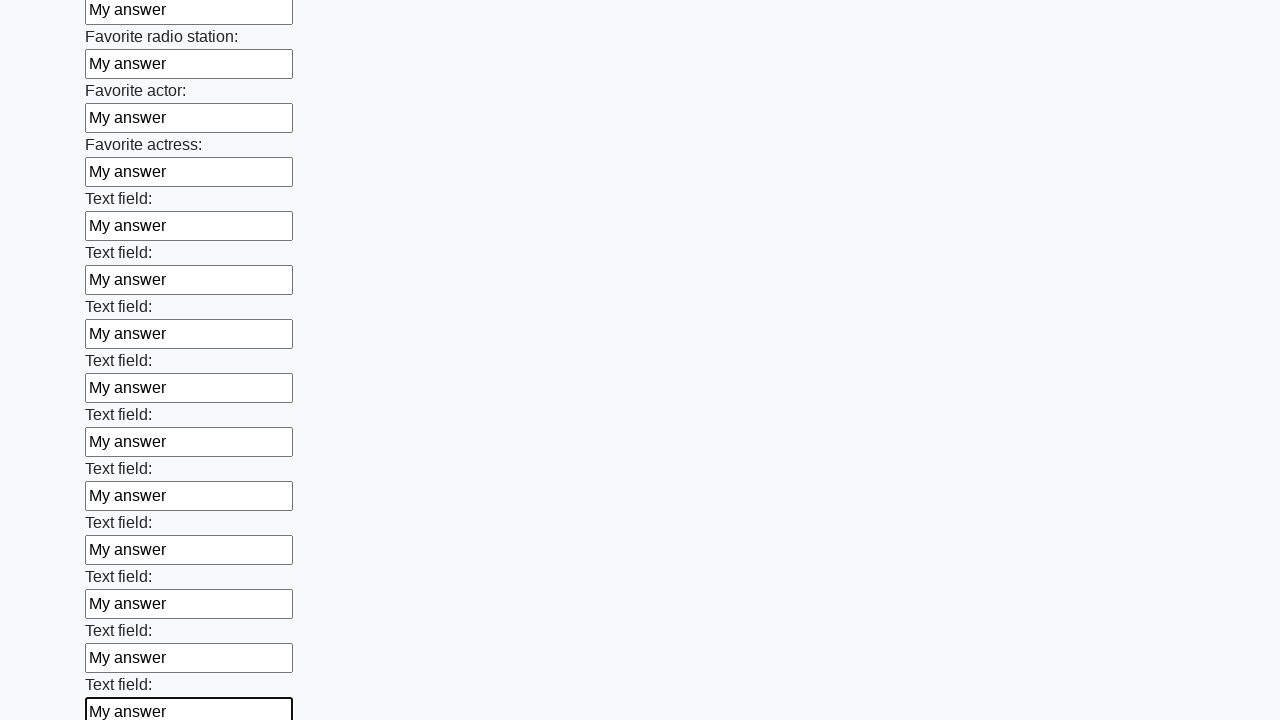

Filled input field with 'My answer' on input >> nth=36
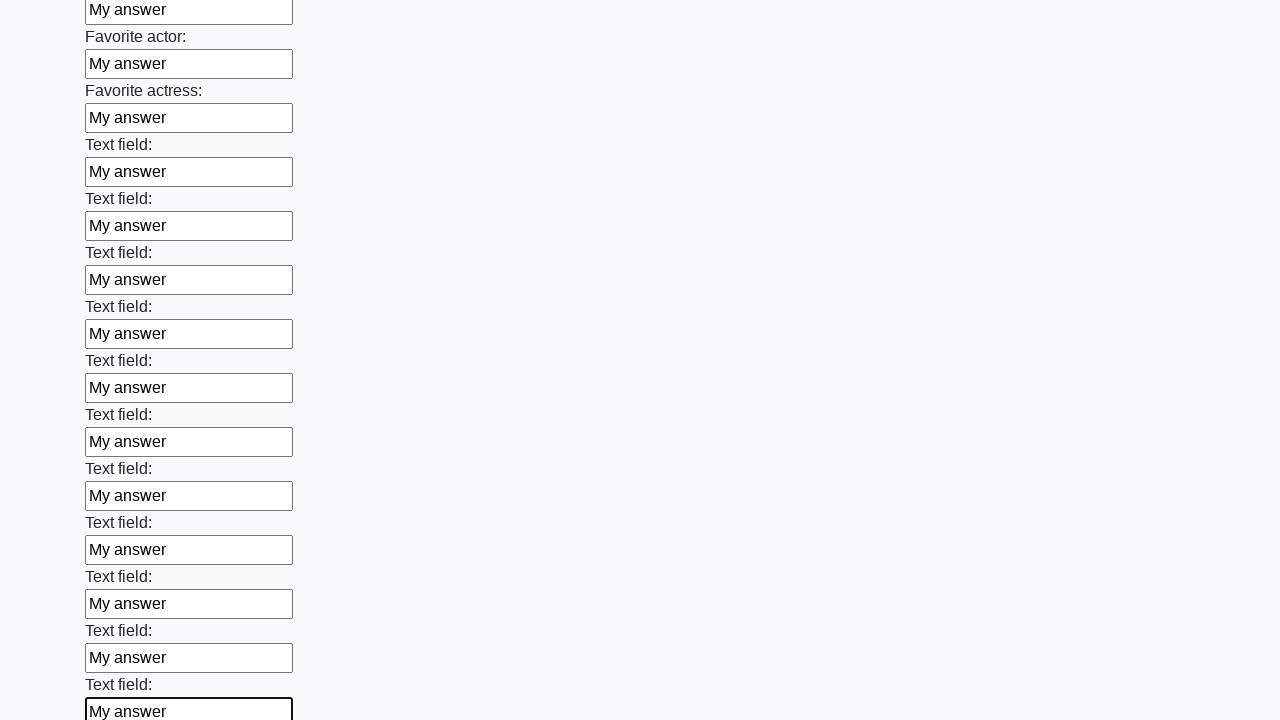

Filled input field with 'My answer' on input >> nth=37
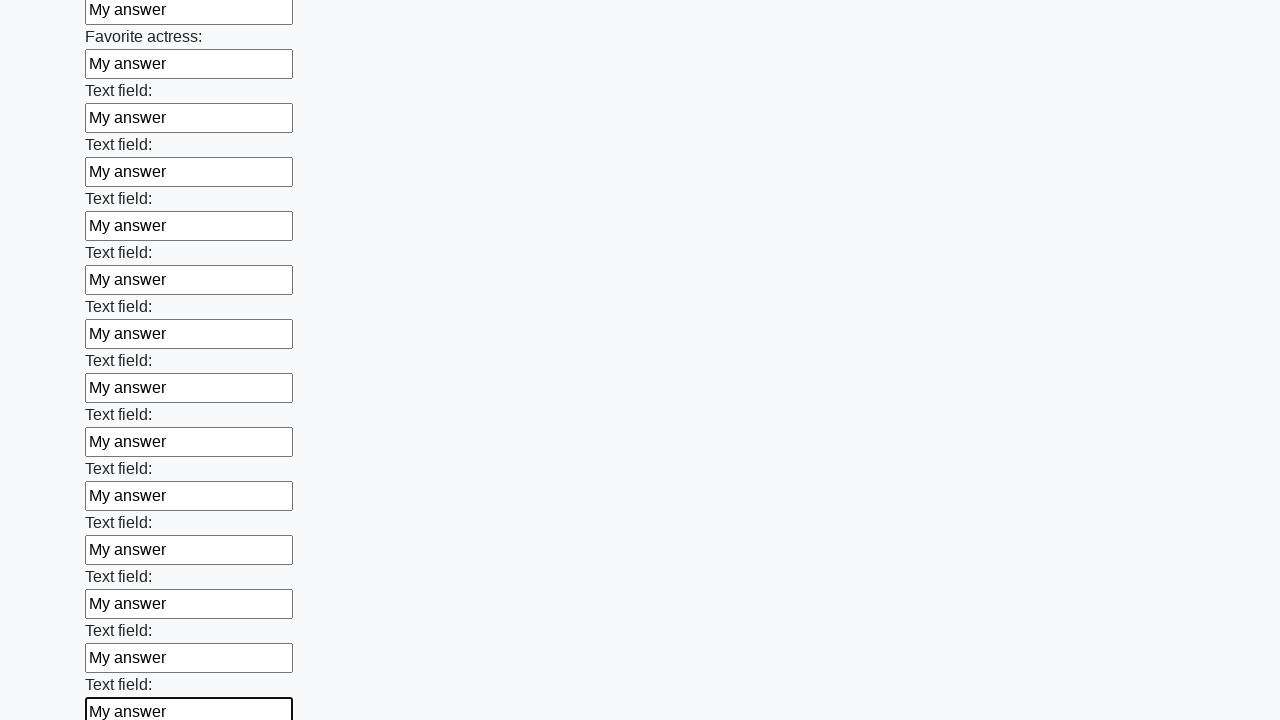

Filled input field with 'My answer' on input >> nth=38
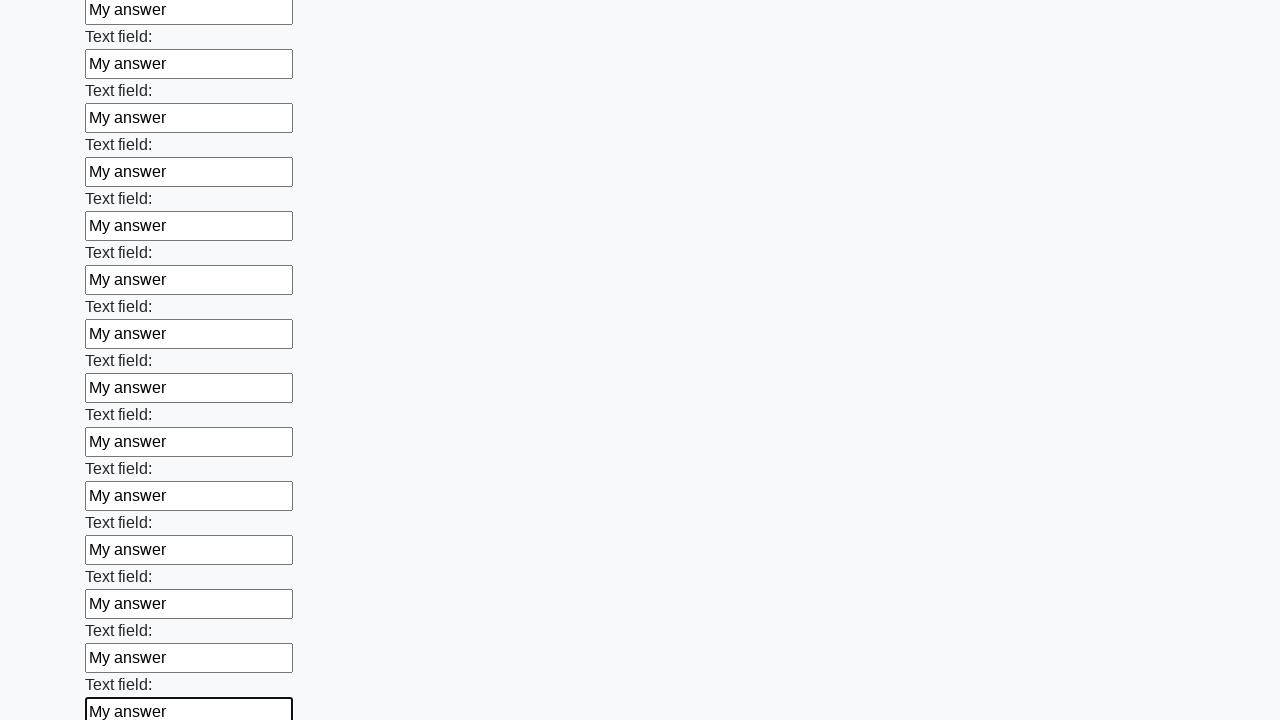

Filled input field with 'My answer' on input >> nth=39
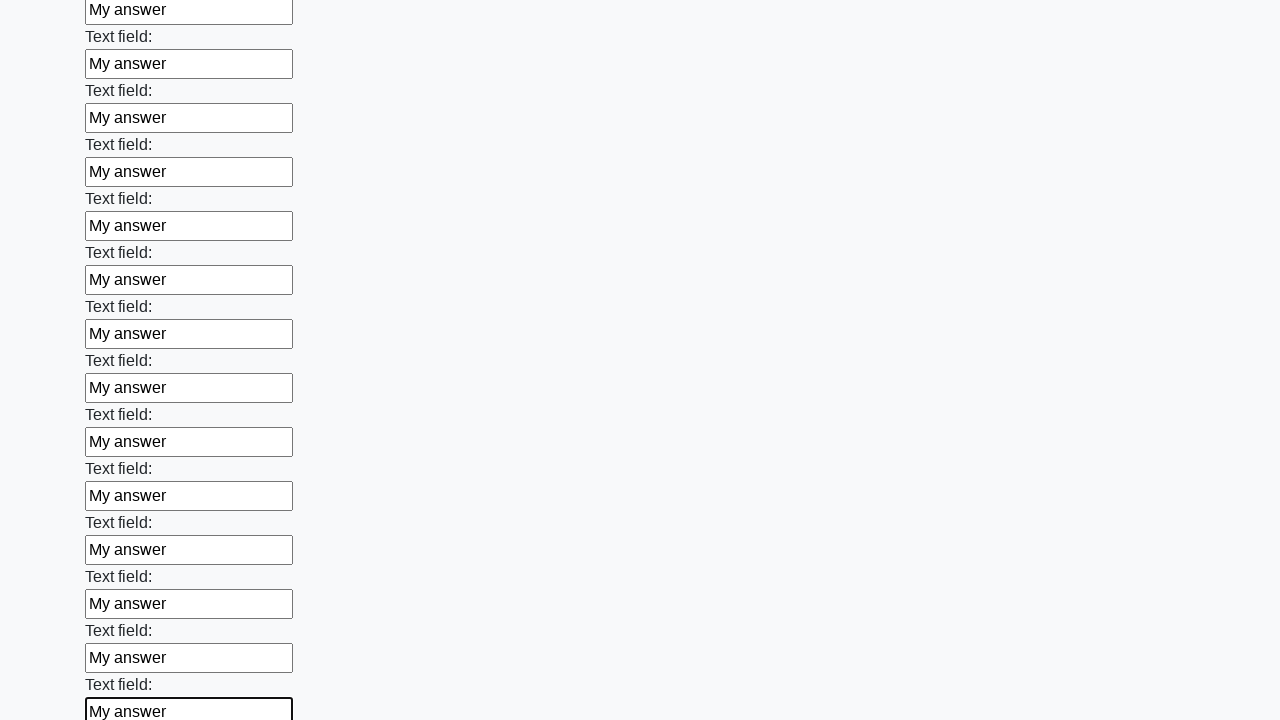

Filled input field with 'My answer' on input >> nth=40
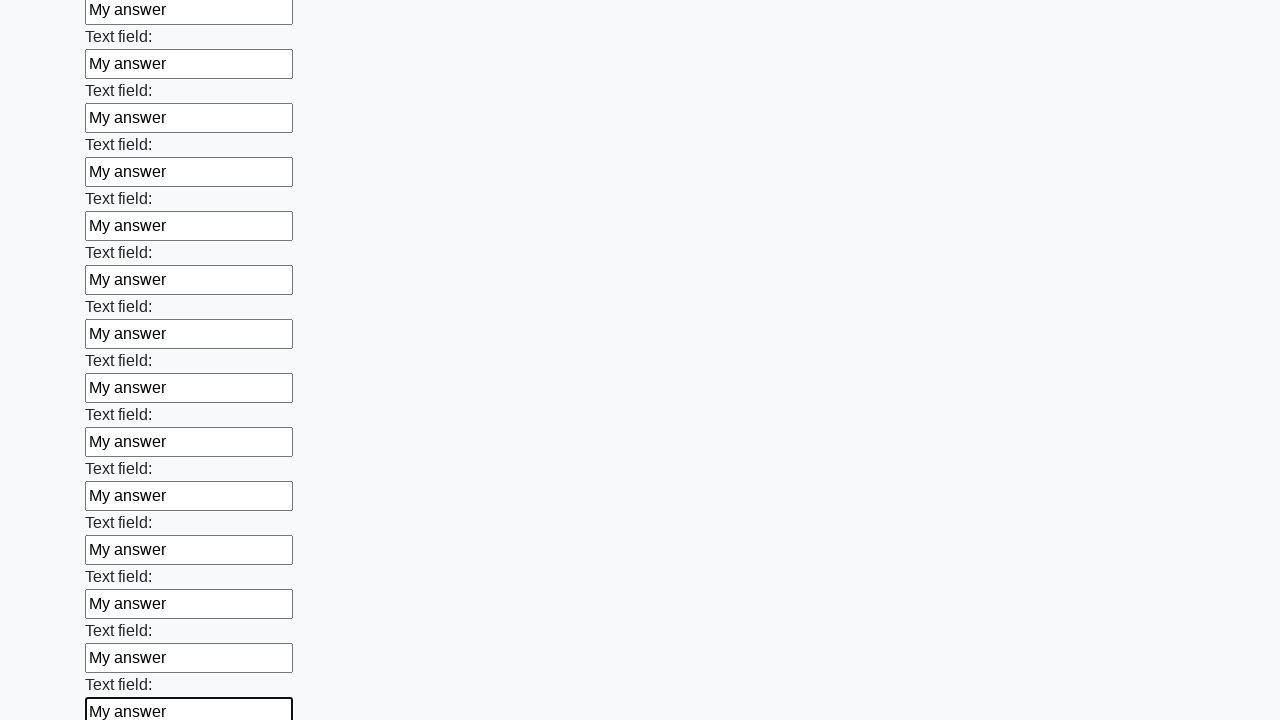

Filled input field with 'My answer' on input >> nth=41
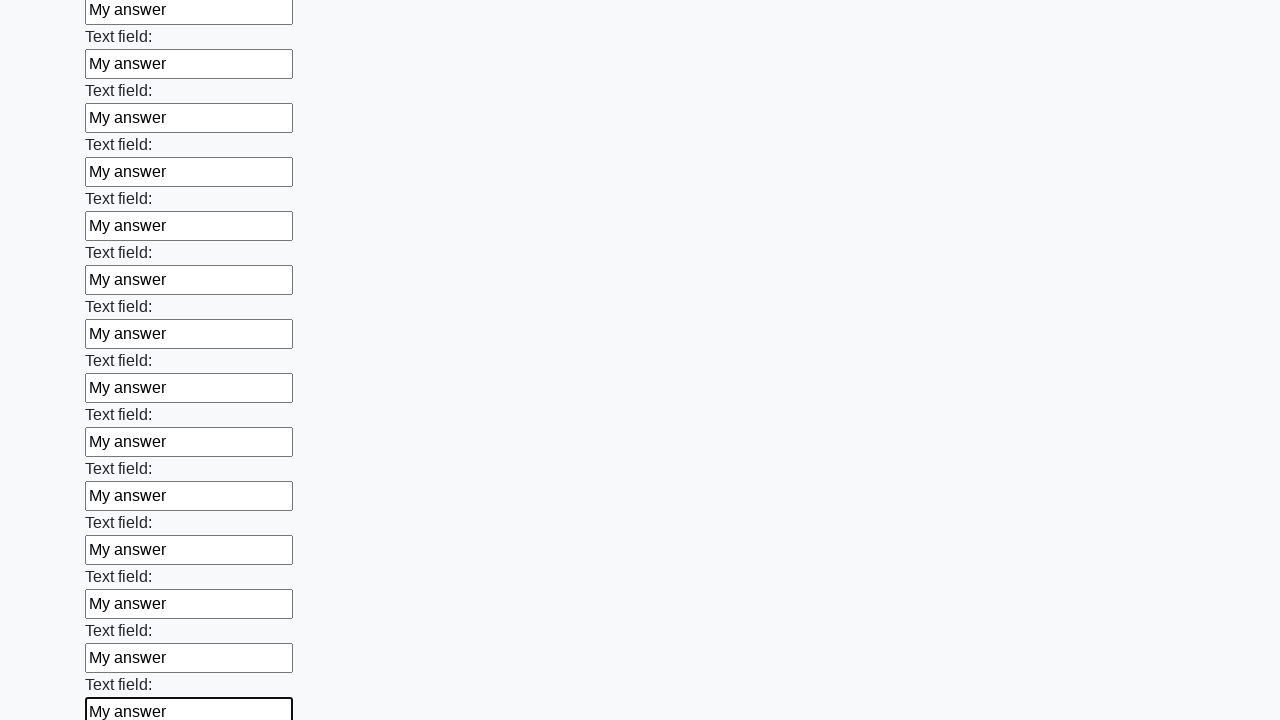

Filled input field with 'My answer' on input >> nth=42
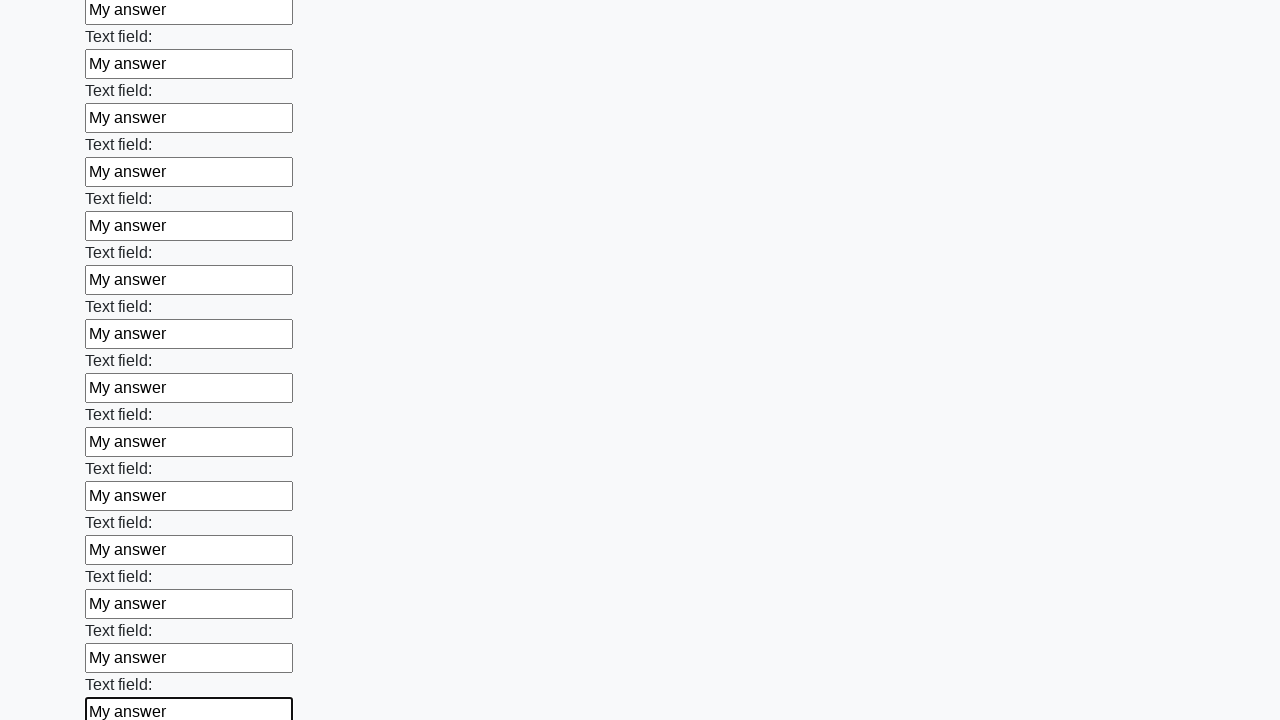

Filled input field with 'My answer' on input >> nth=43
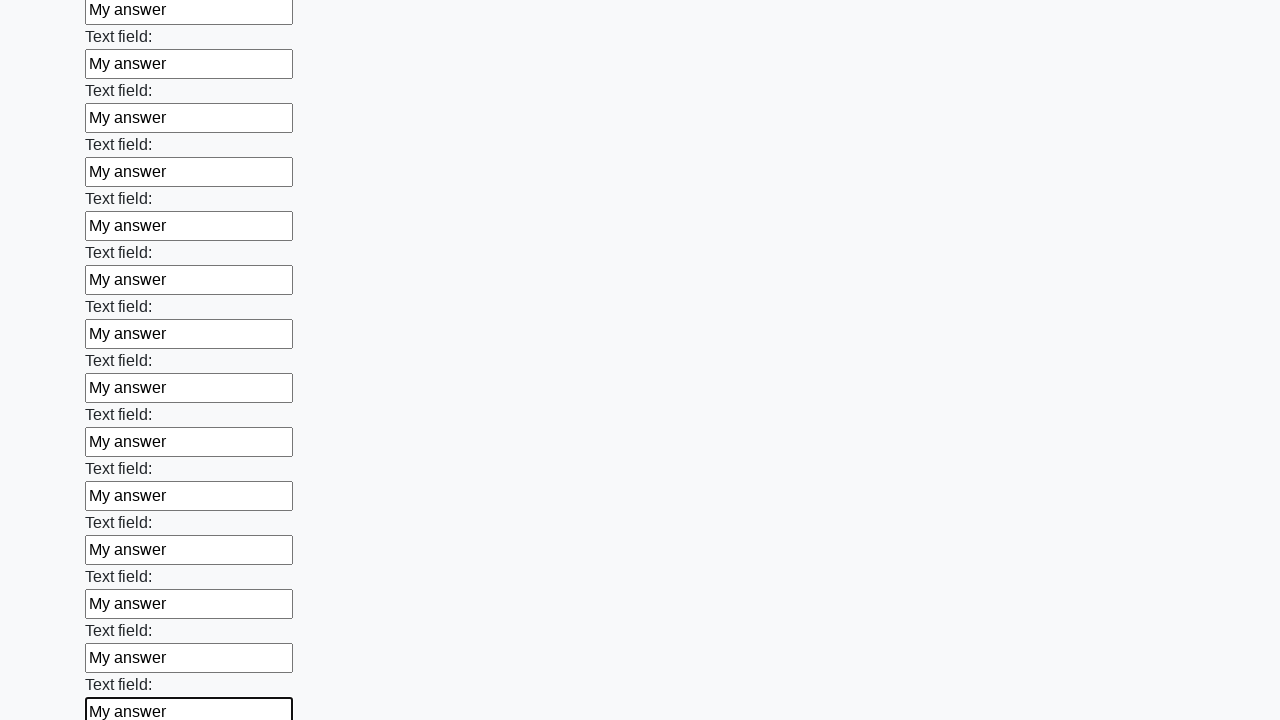

Filled input field with 'My answer' on input >> nth=44
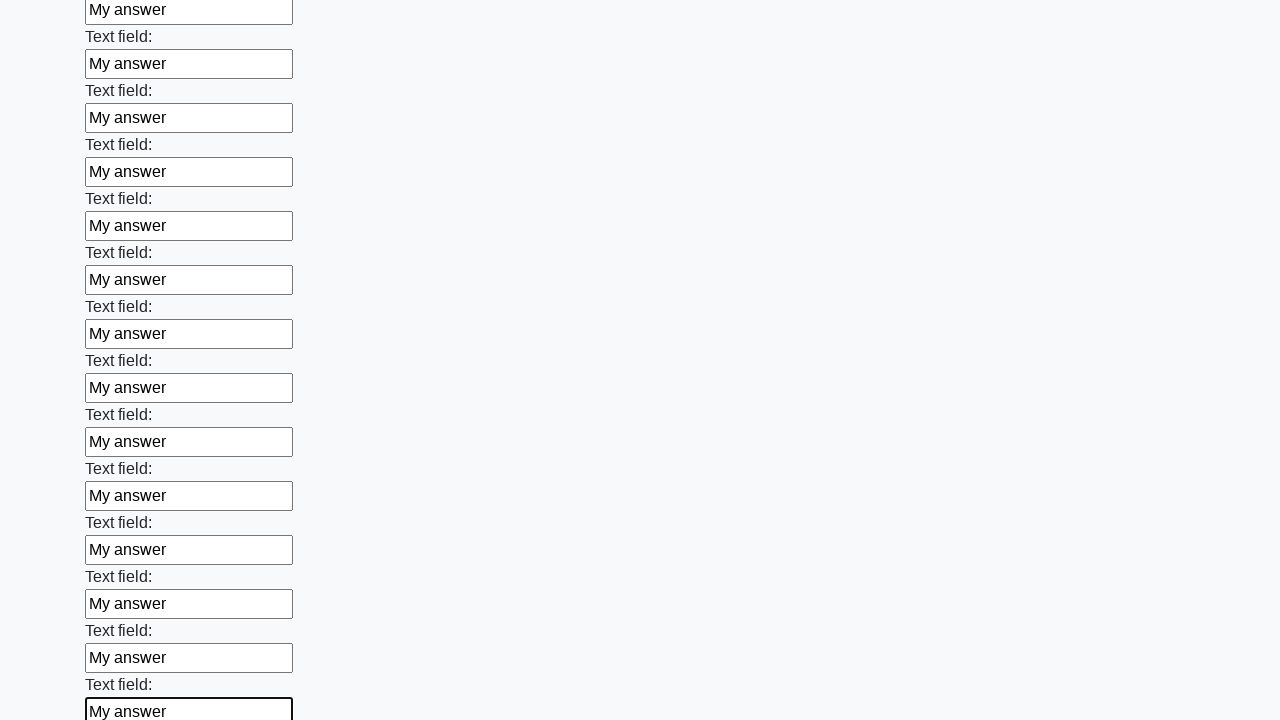

Filled input field with 'My answer' on input >> nth=45
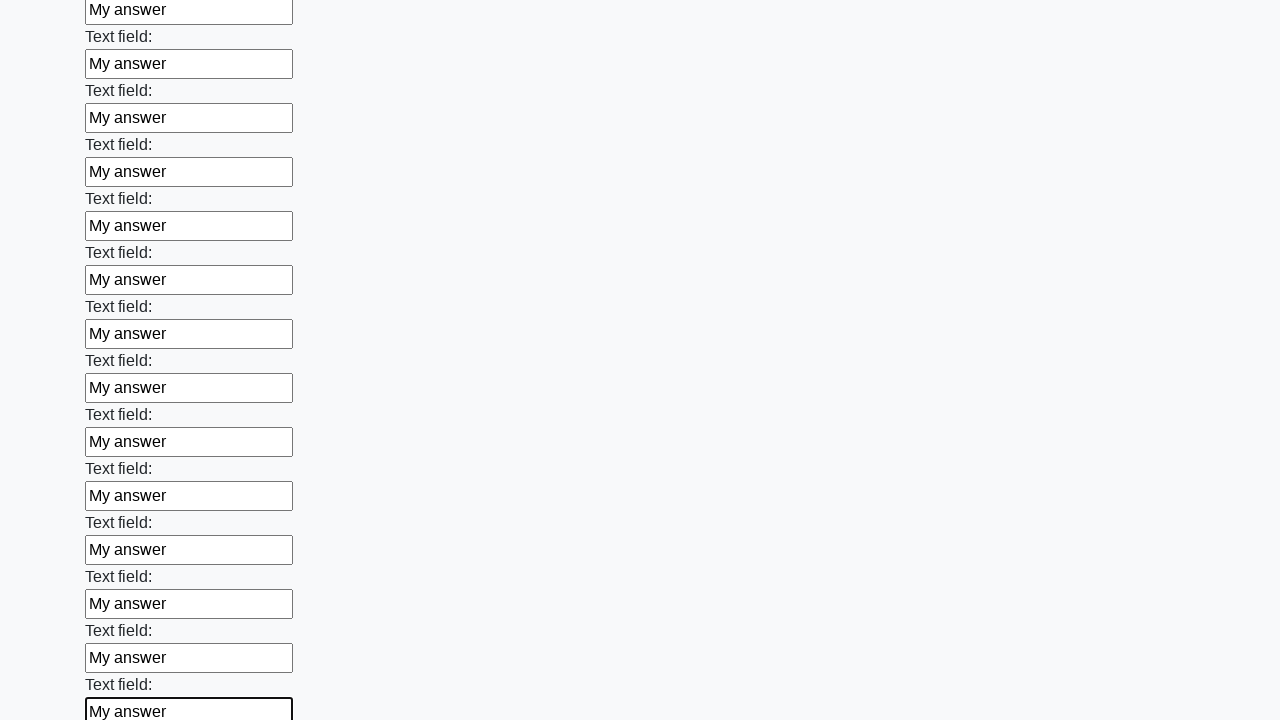

Filled input field with 'My answer' on input >> nth=46
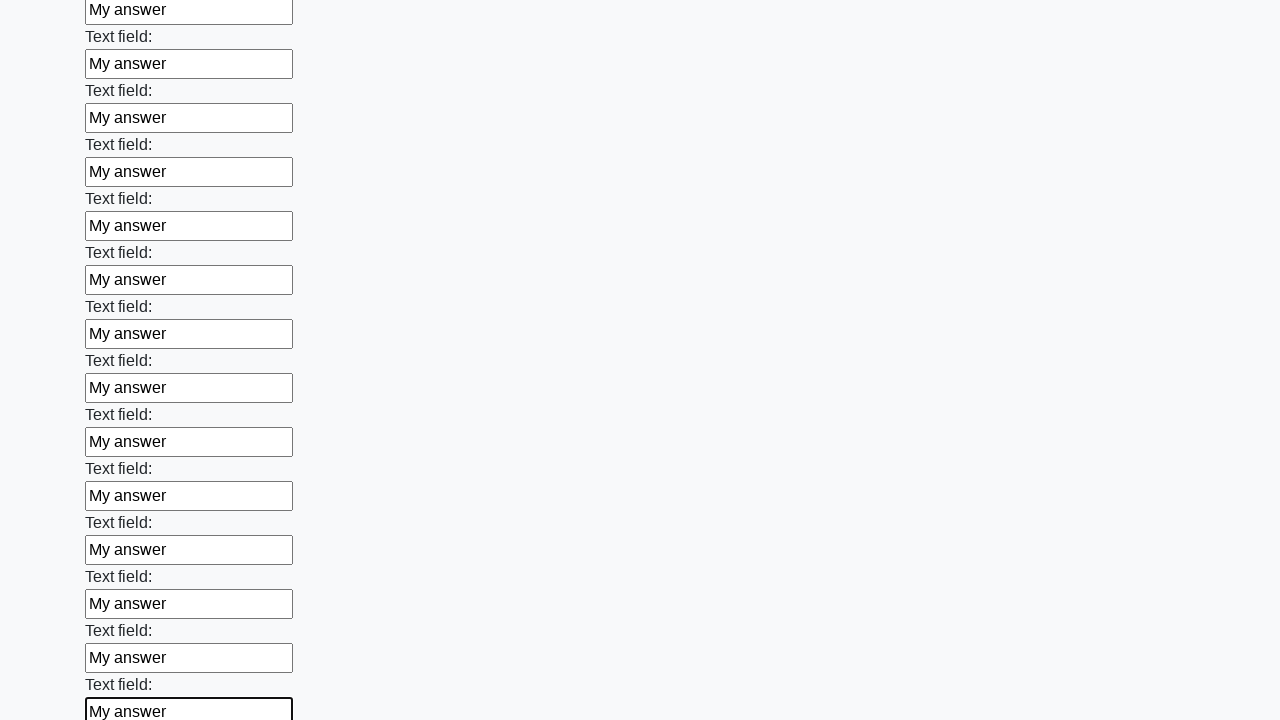

Filled input field with 'My answer' on input >> nth=47
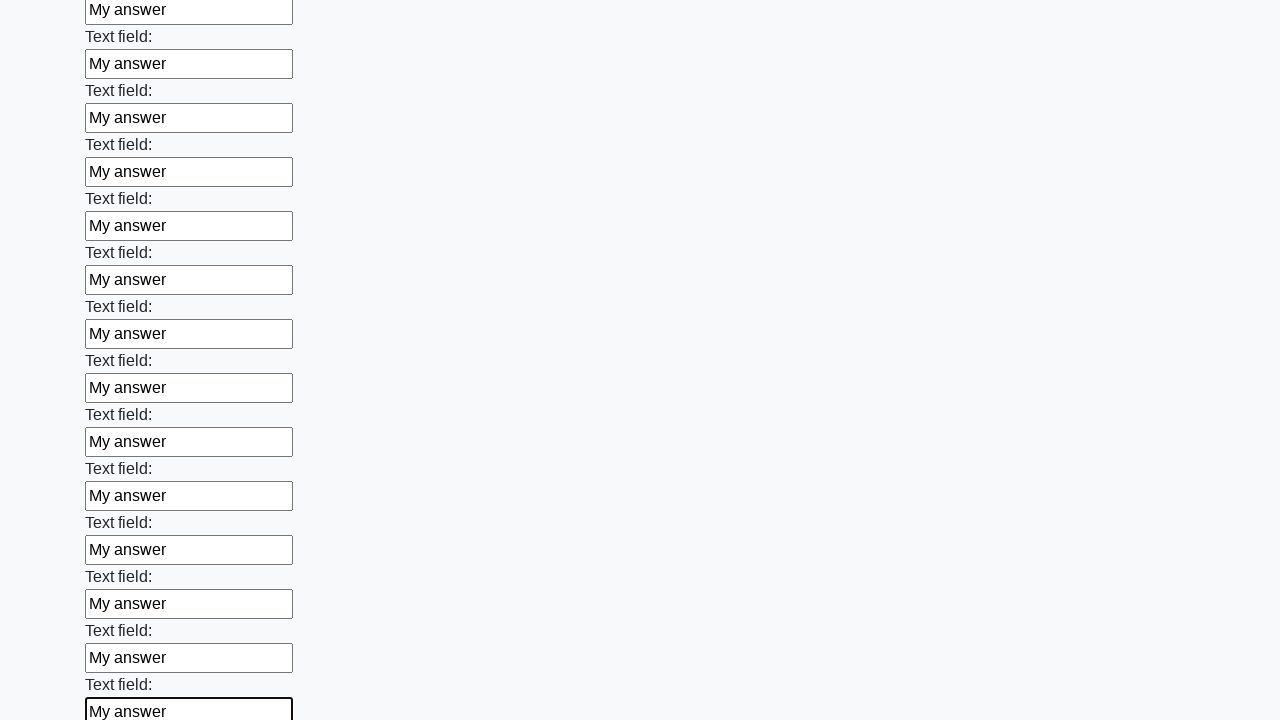

Filled input field with 'My answer' on input >> nth=48
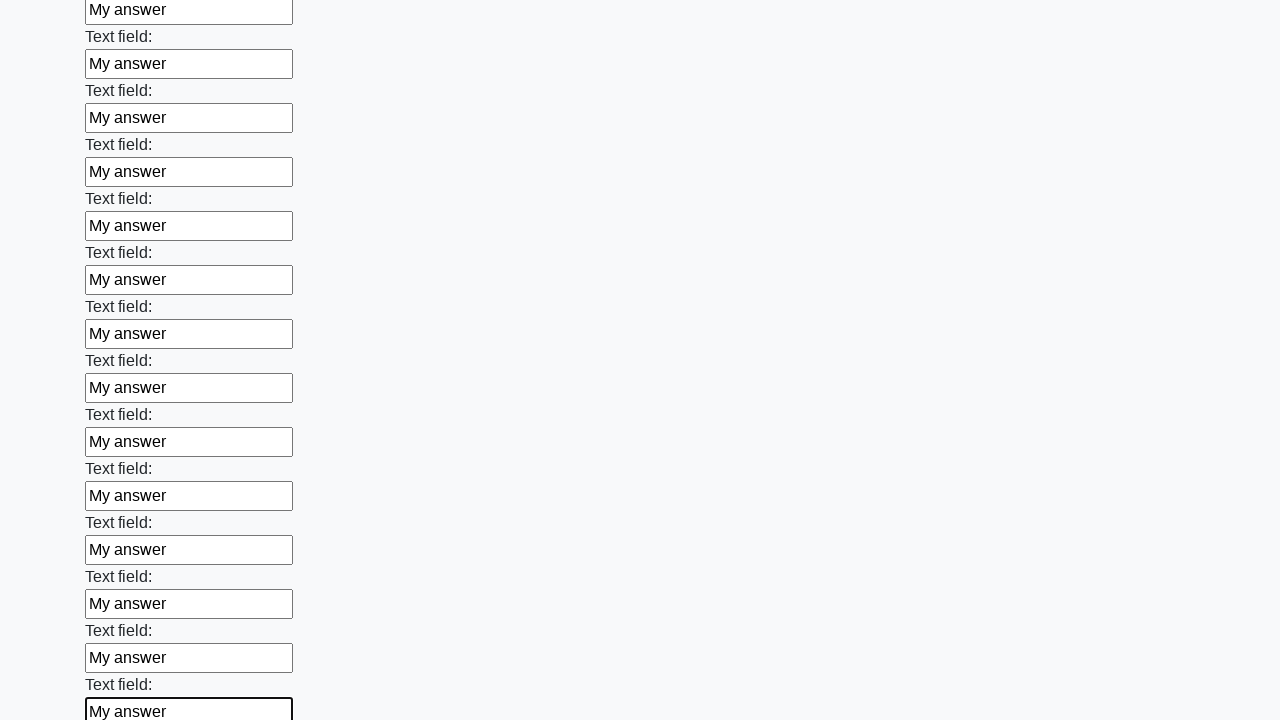

Filled input field with 'My answer' on input >> nth=49
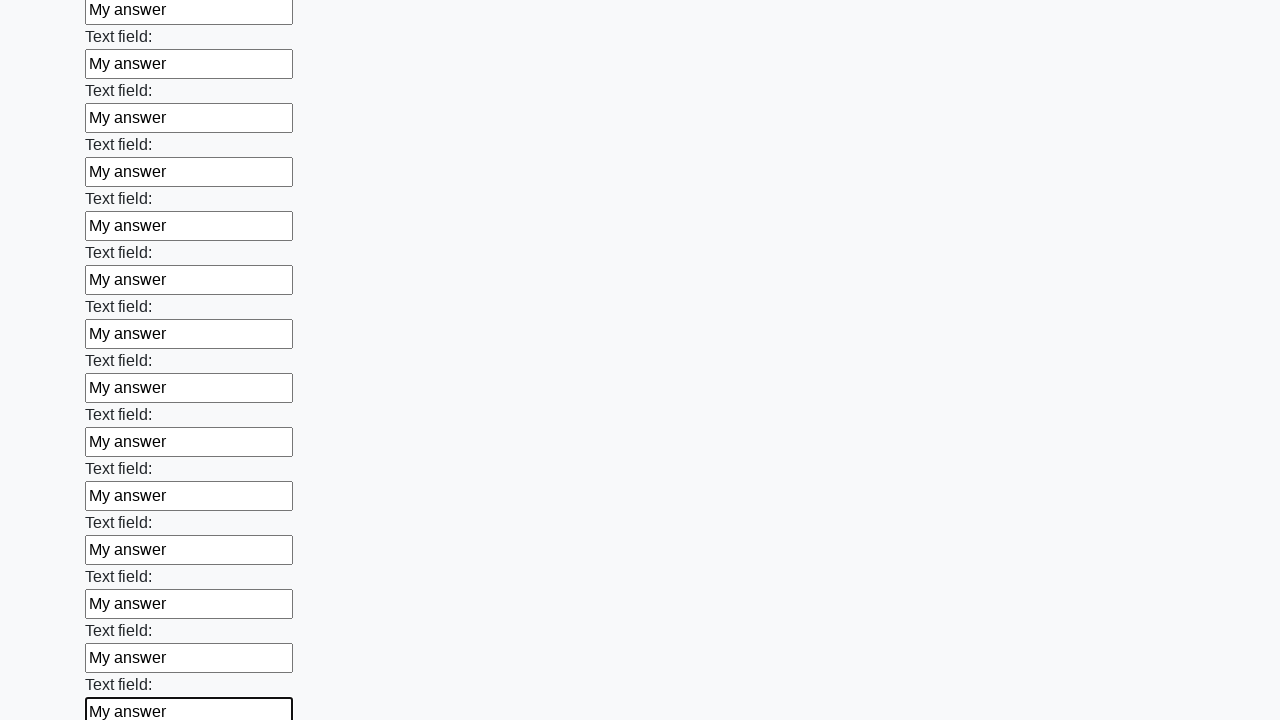

Filled input field with 'My answer' on input >> nth=50
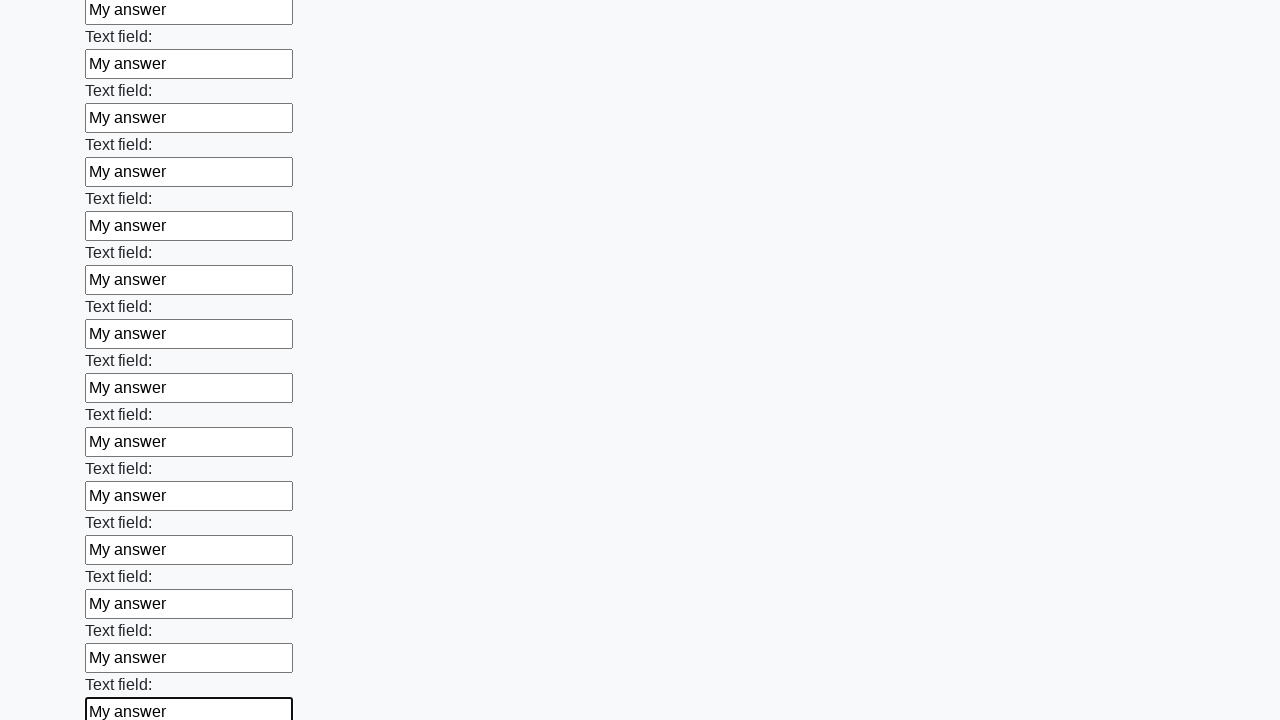

Filled input field with 'My answer' on input >> nth=51
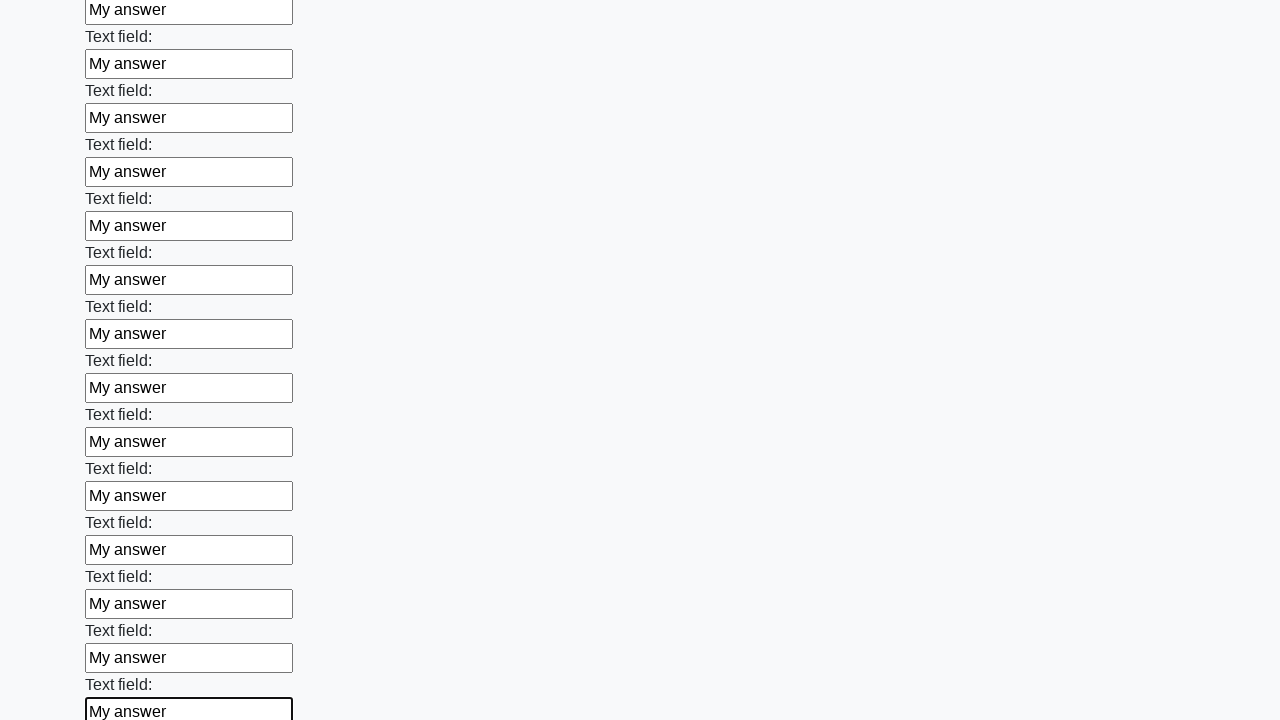

Filled input field with 'My answer' on input >> nth=52
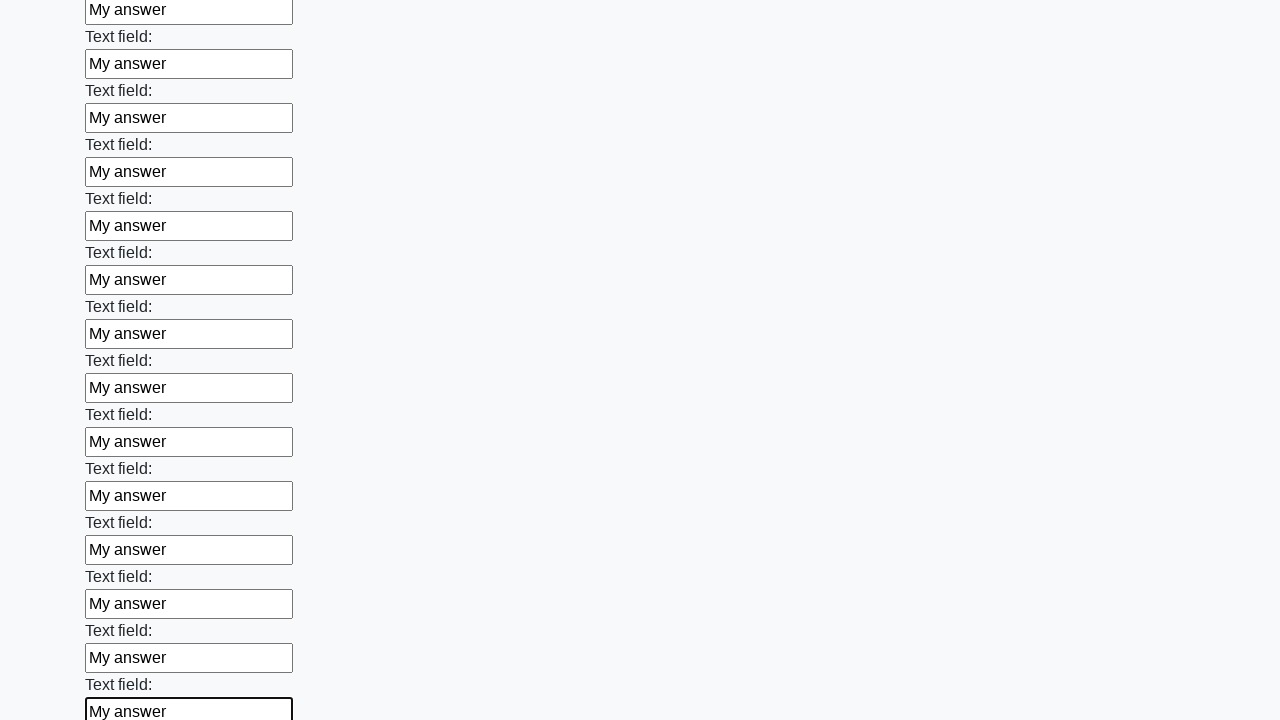

Filled input field with 'My answer' on input >> nth=53
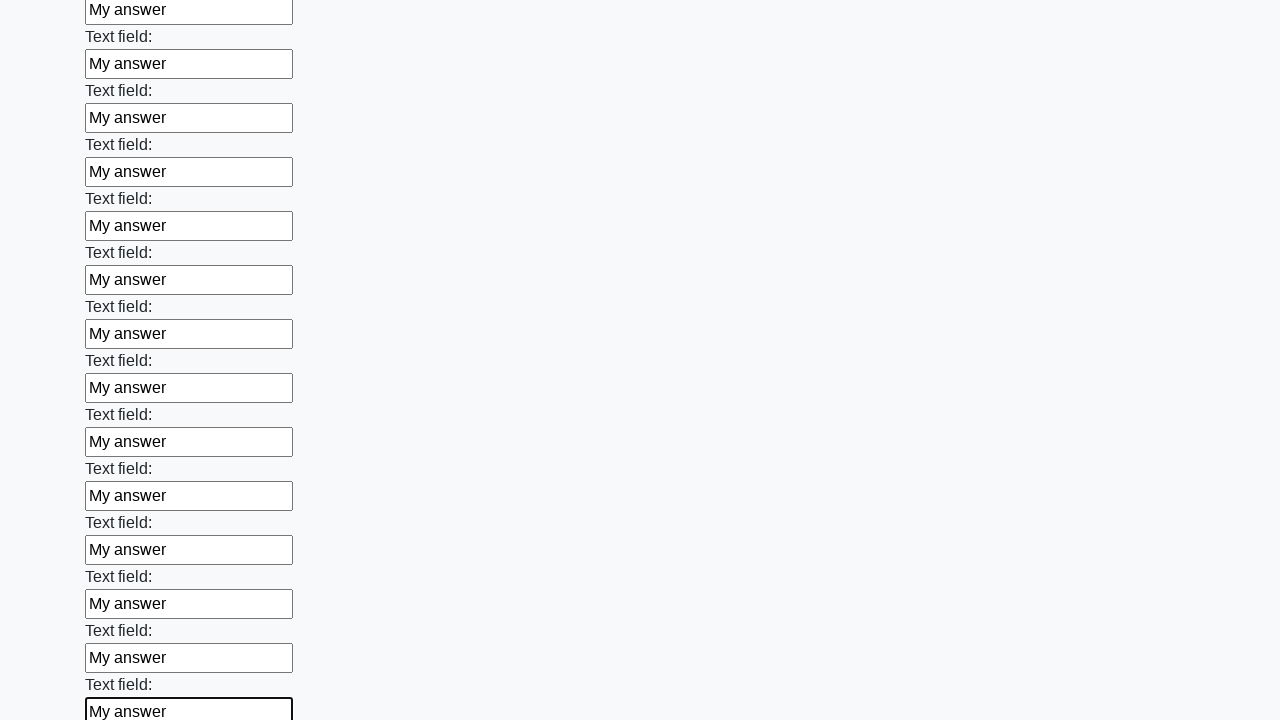

Filled input field with 'My answer' on input >> nth=54
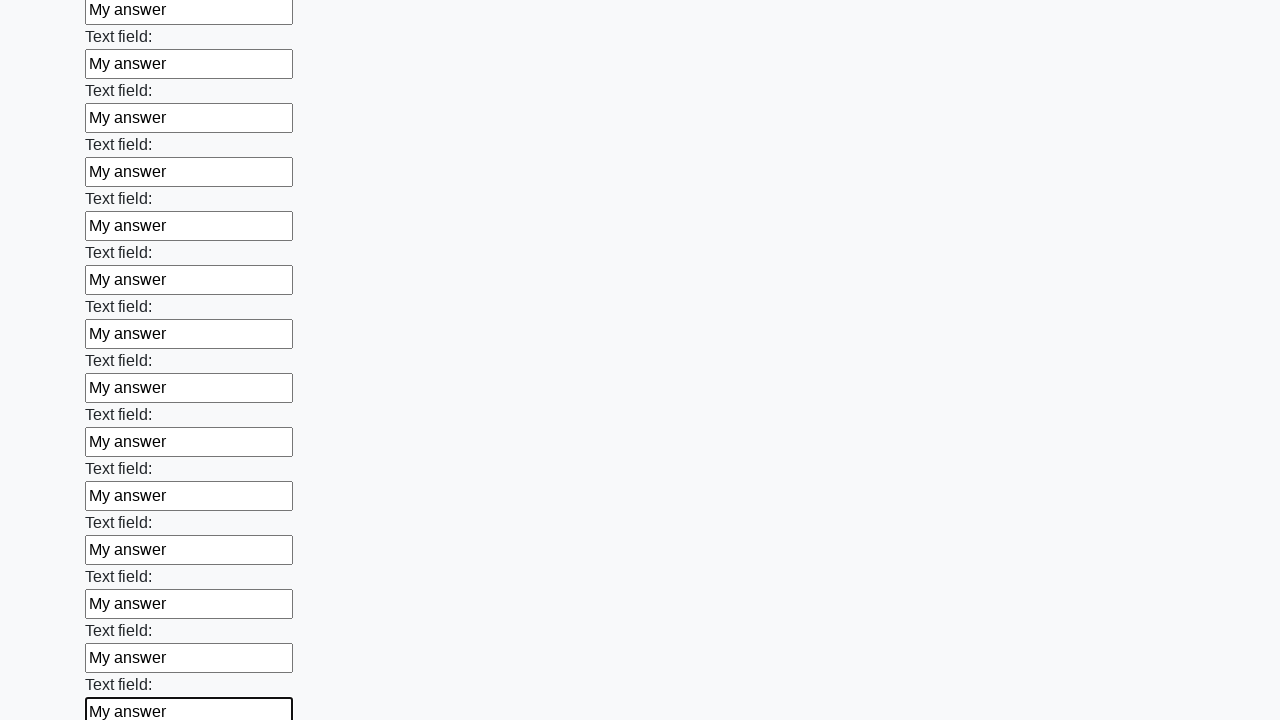

Filled input field with 'My answer' on input >> nth=55
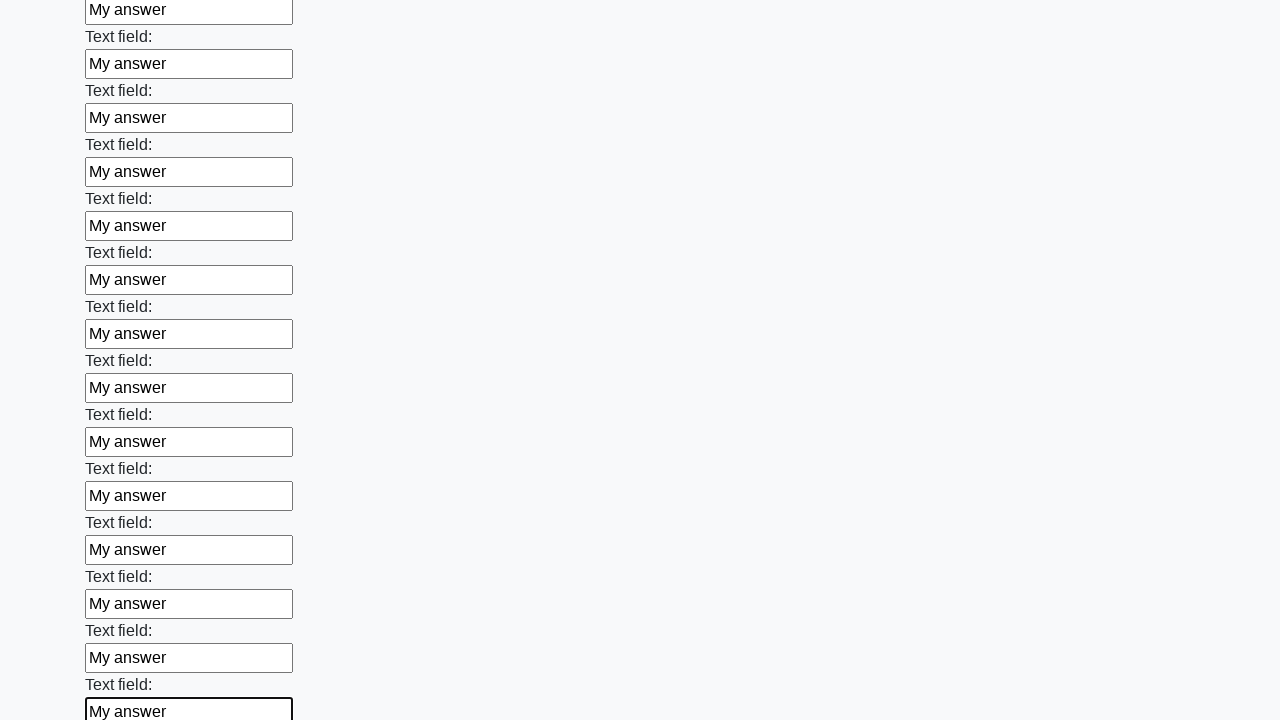

Filled input field with 'My answer' on input >> nth=56
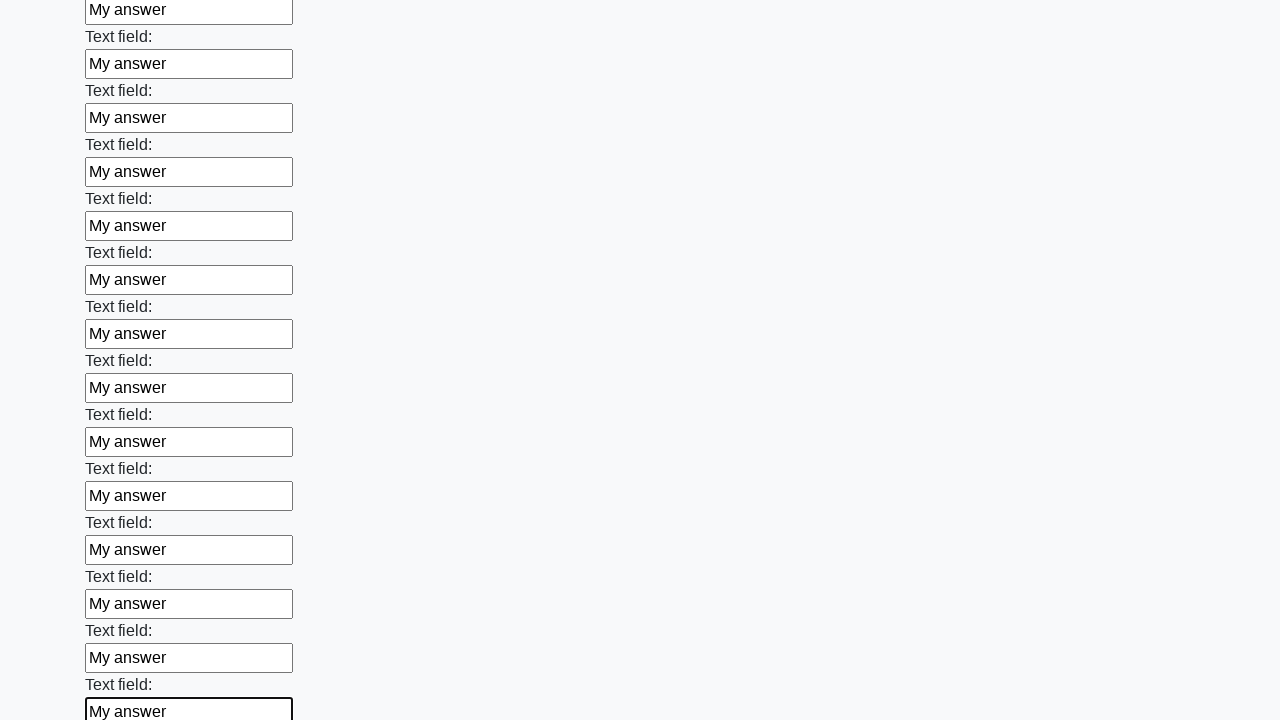

Filled input field with 'My answer' on input >> nth=57
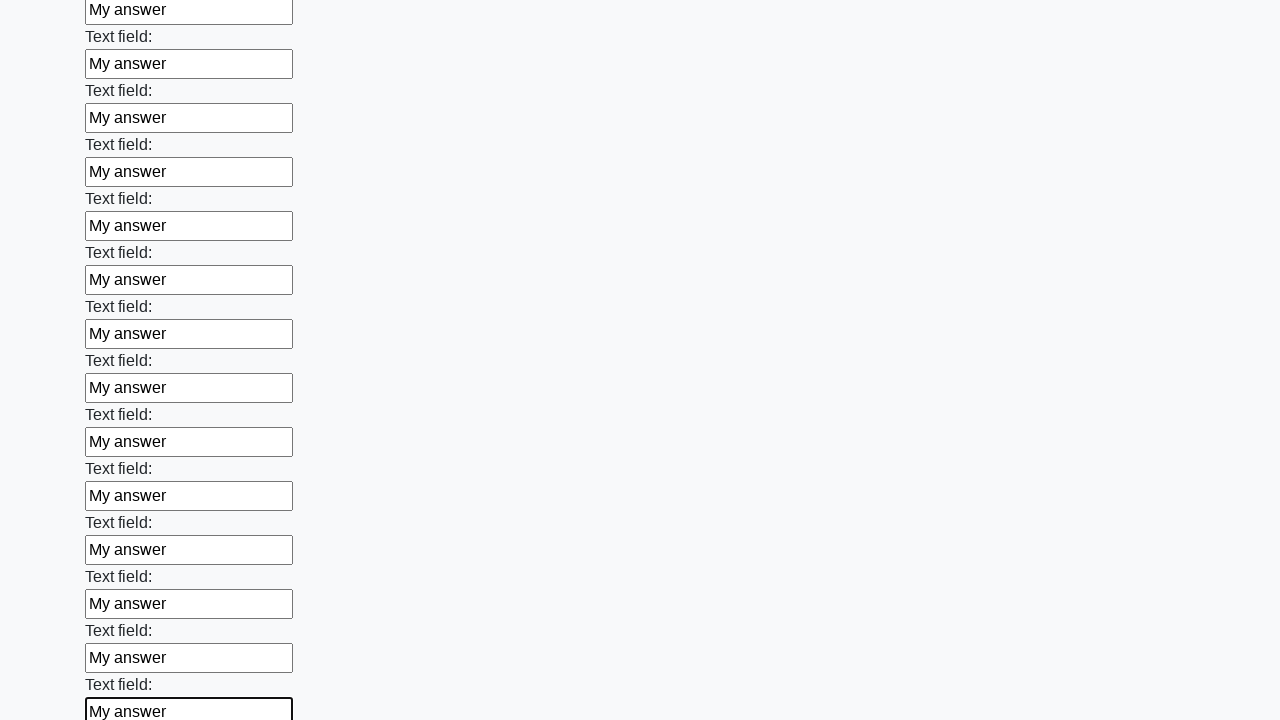

Filled input field with 'My answer' on input >> nth=58
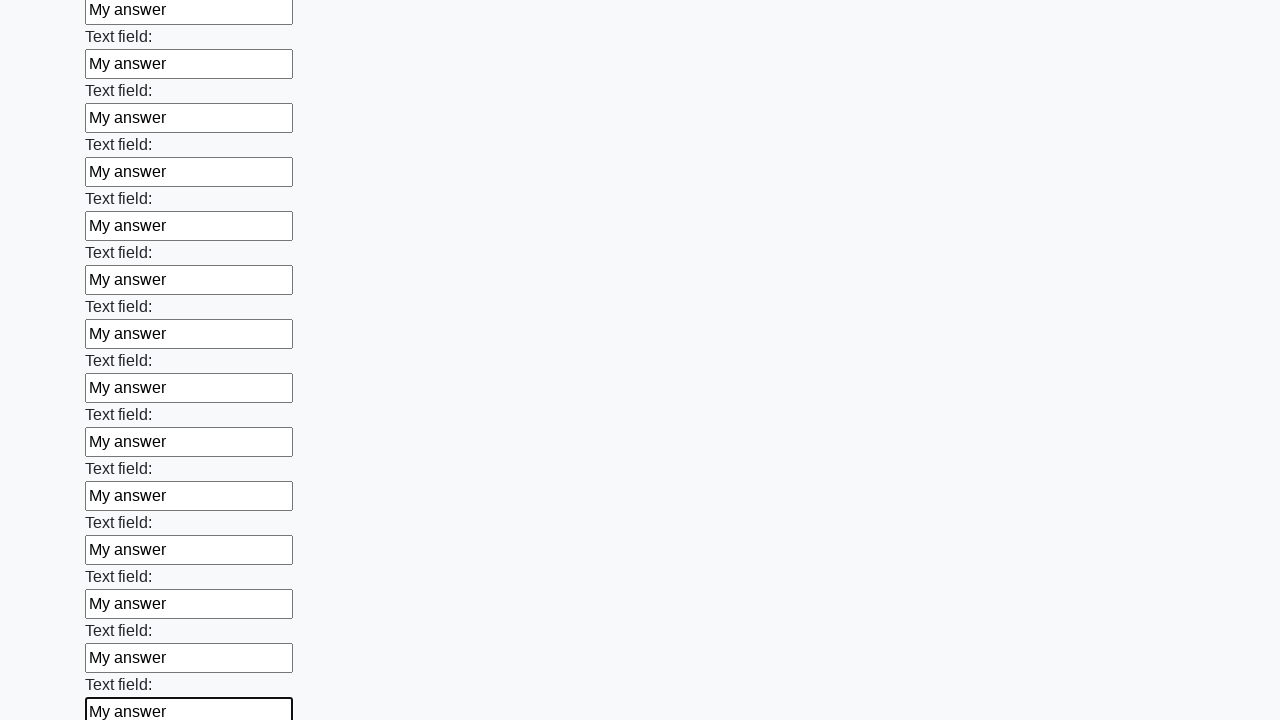

Filled input field with 'My answer' on input >> nth=59
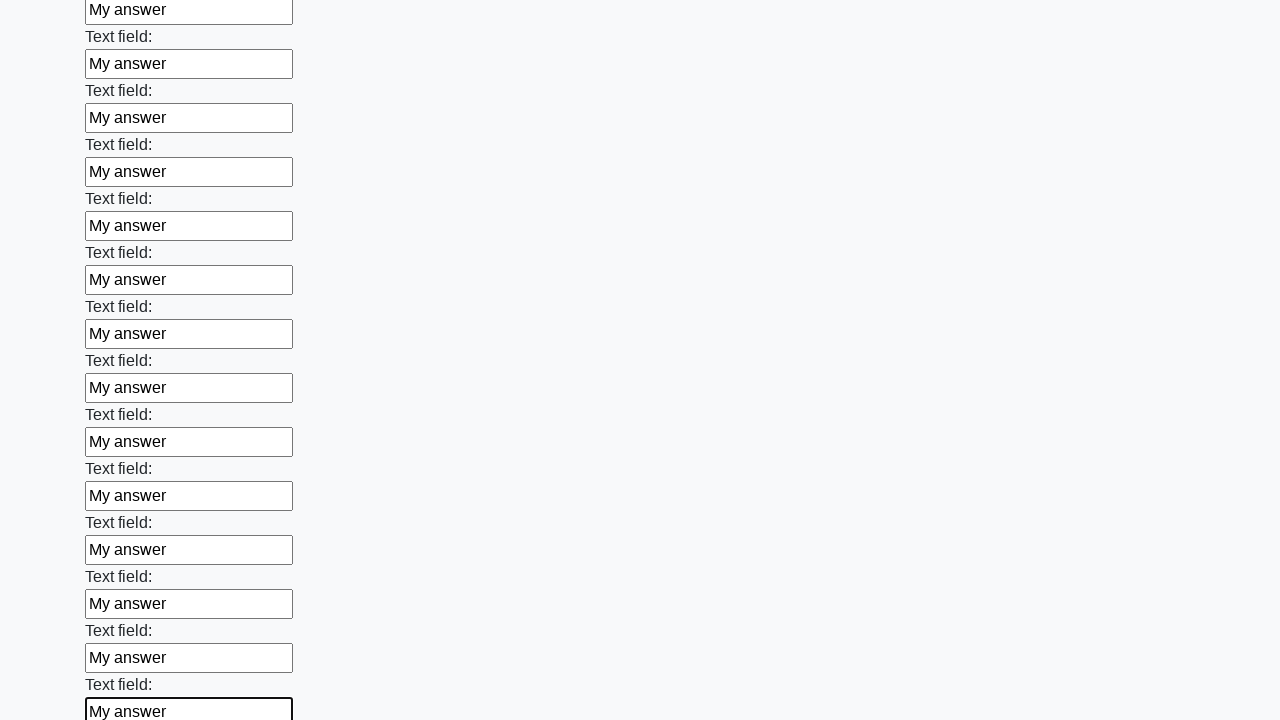

Filled input field with 'My answer' on input >> nth=60
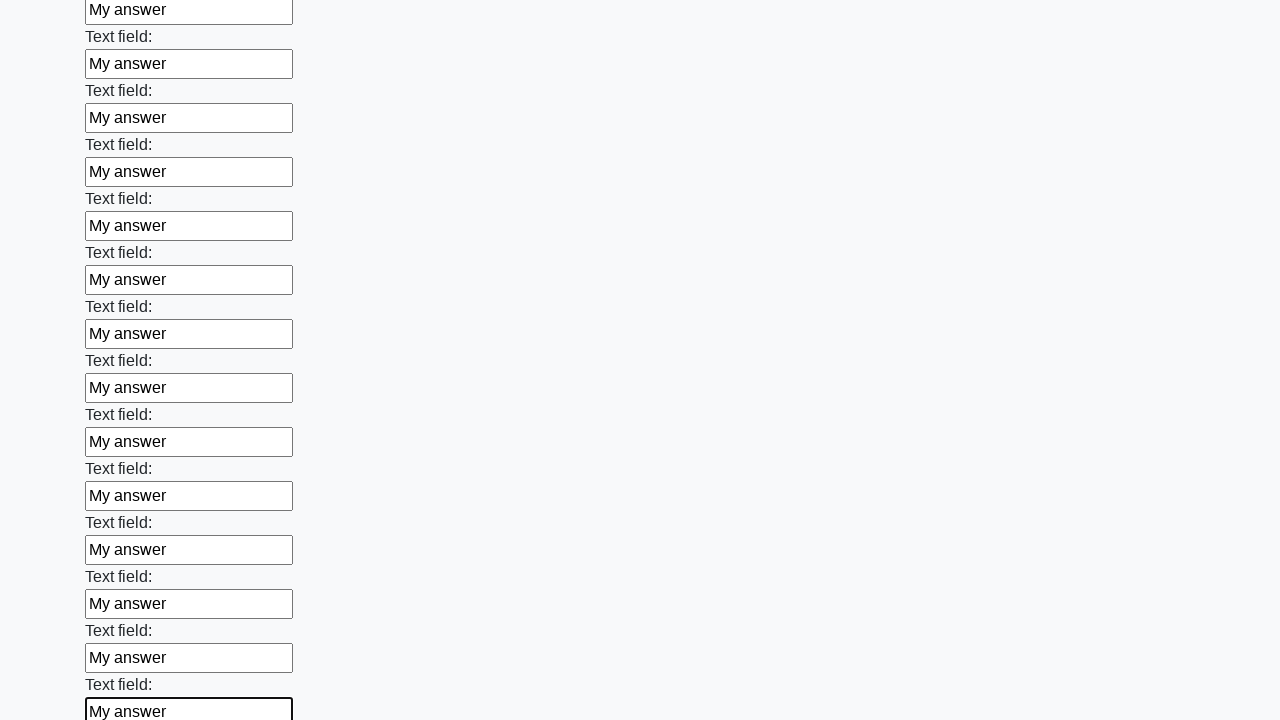

Filled input field with 'My answer' on input >> nth=61
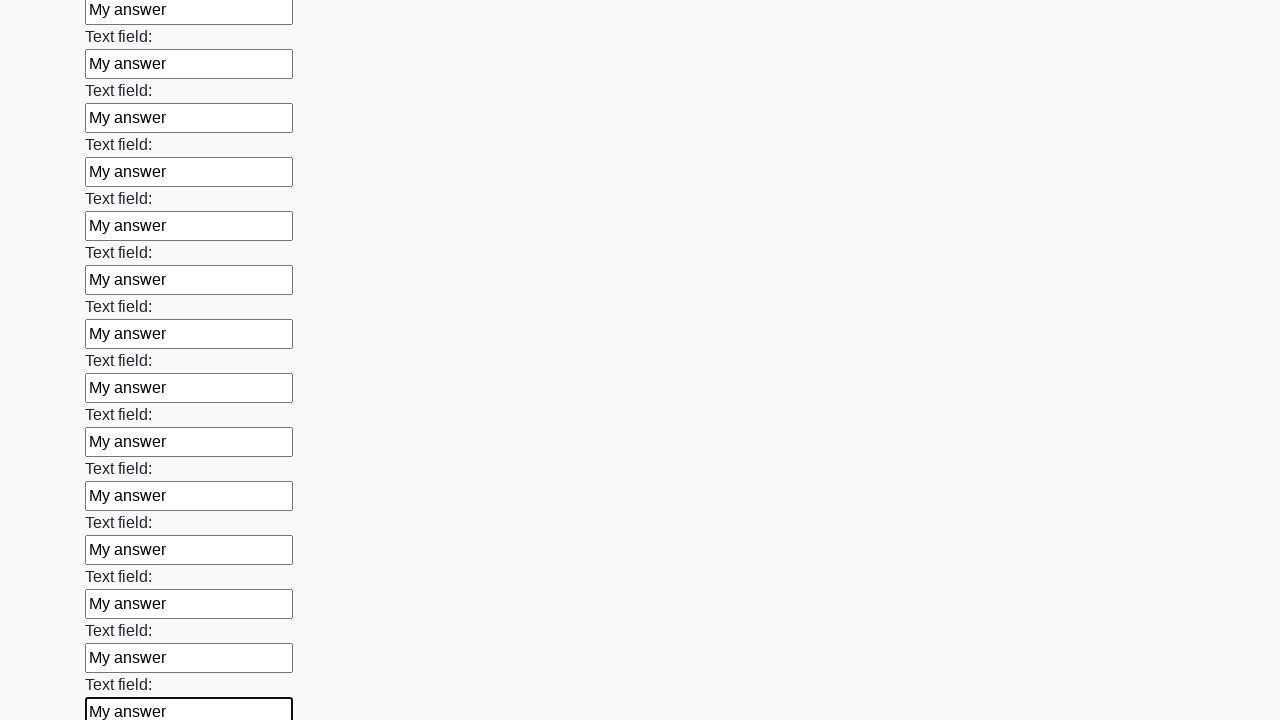

Filled input field with 'My answer' on input >> nth=62
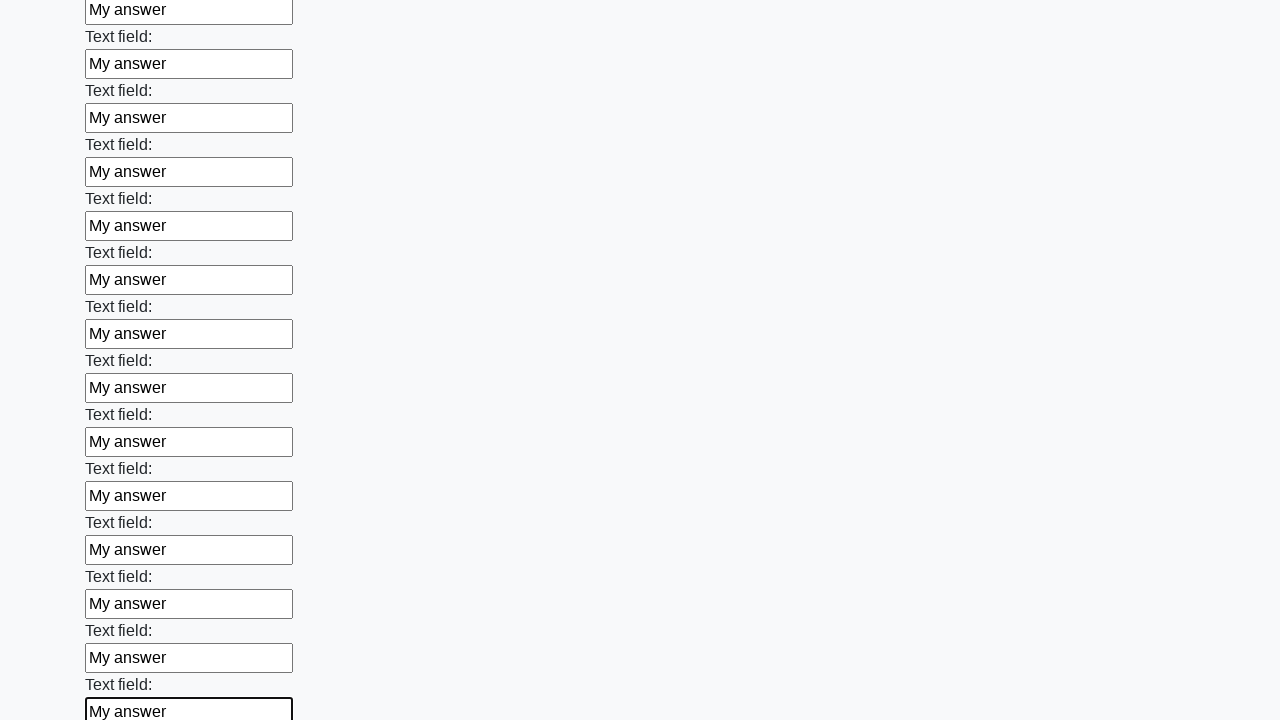

Filled input field with 'My answer' on input >> nth=63
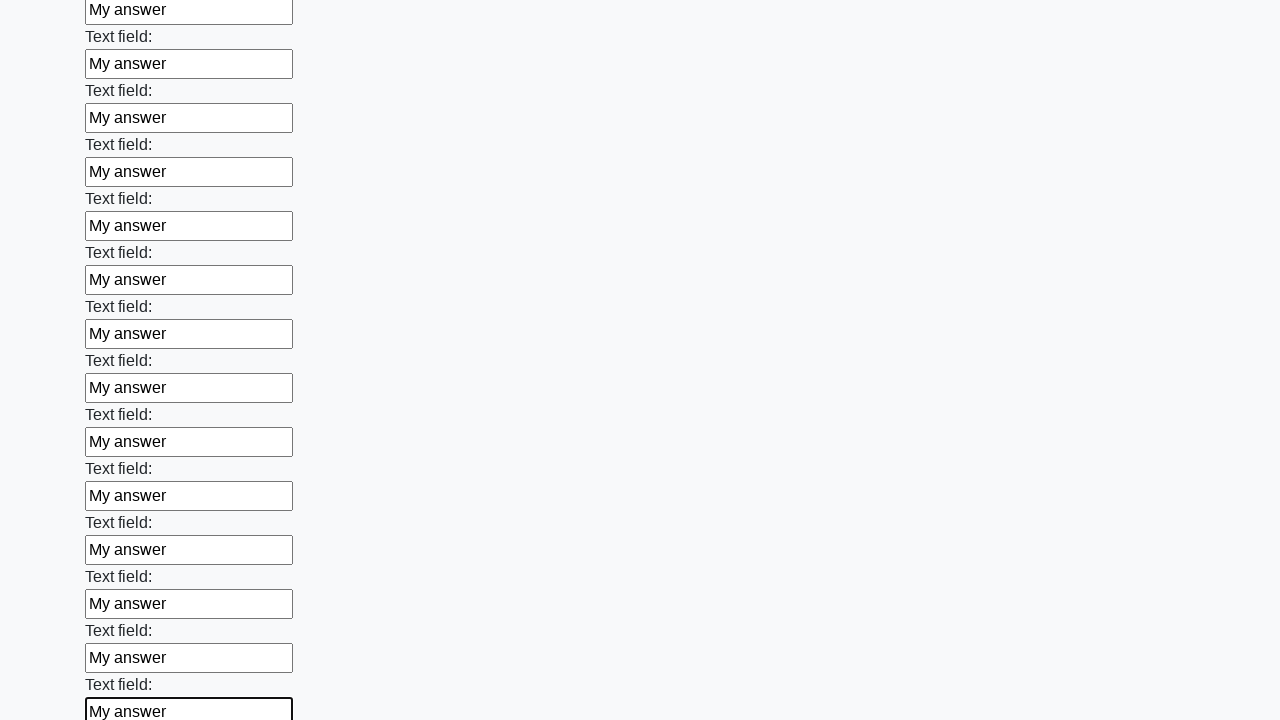

Filled input field with 'My answer' on input >> nth=64
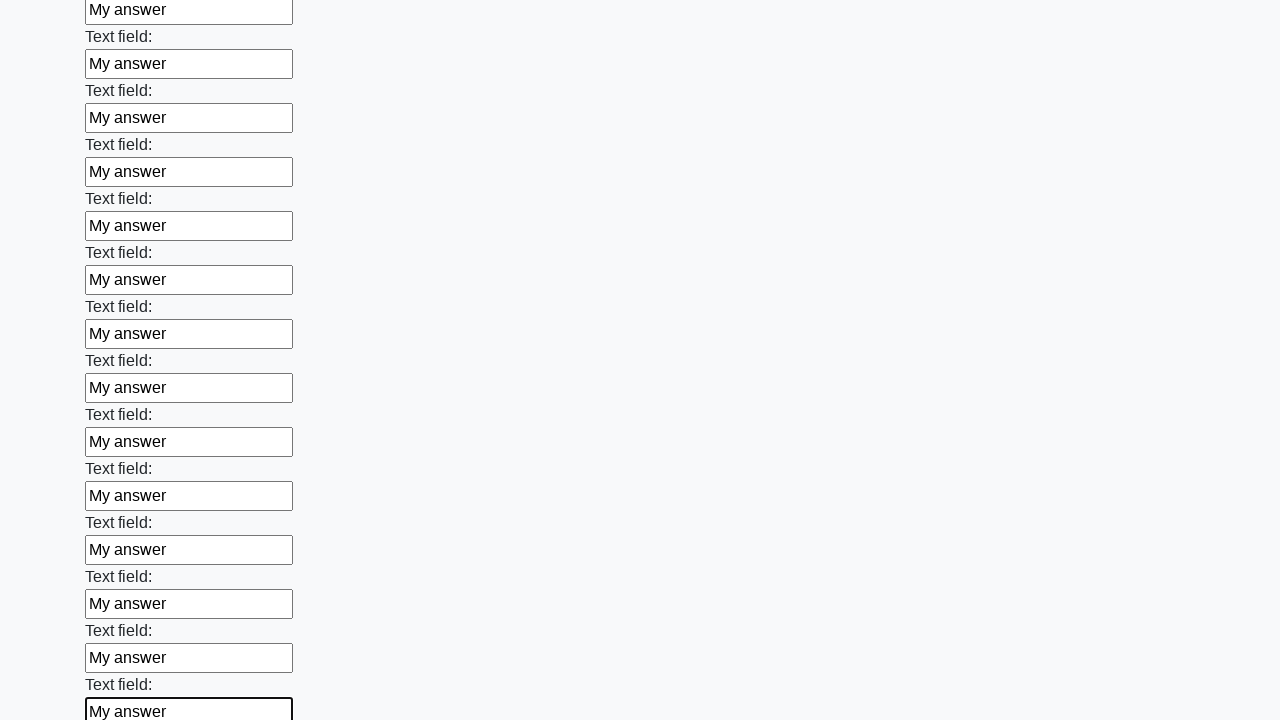

Filled input field with 'My answer' on input >> nth=65
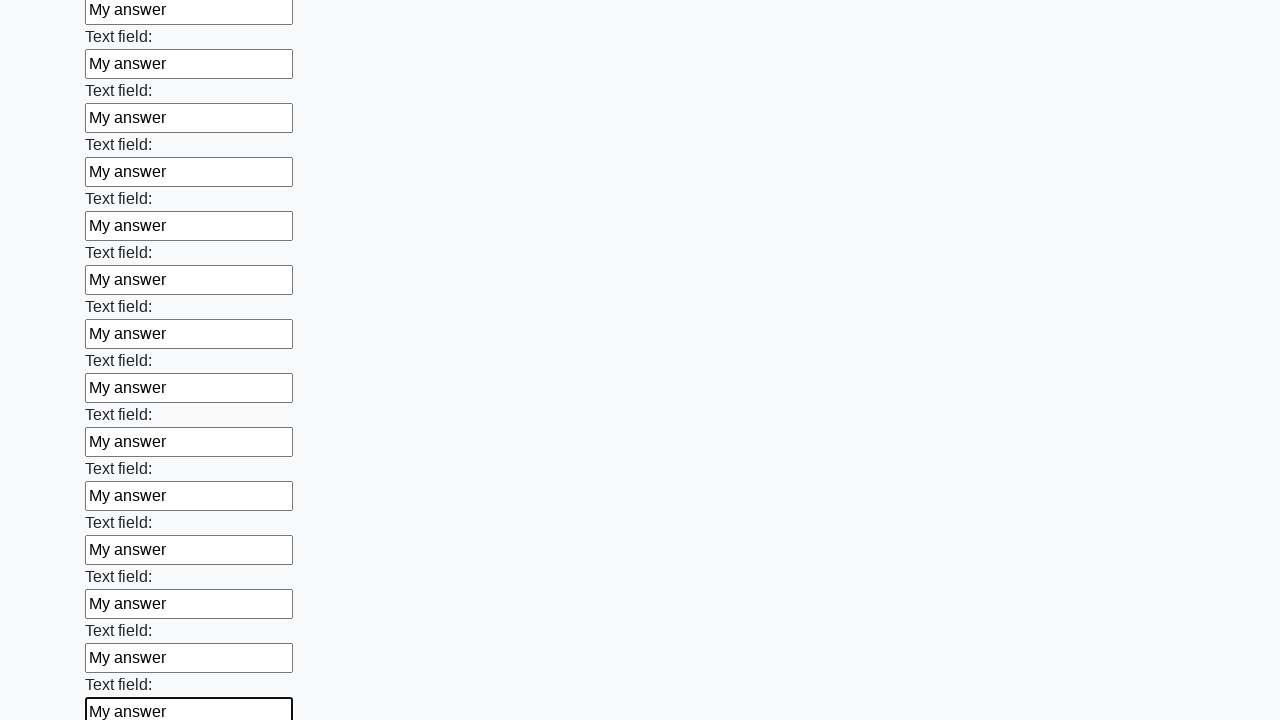

Filled input field with 'My answer' on input >> nth=66
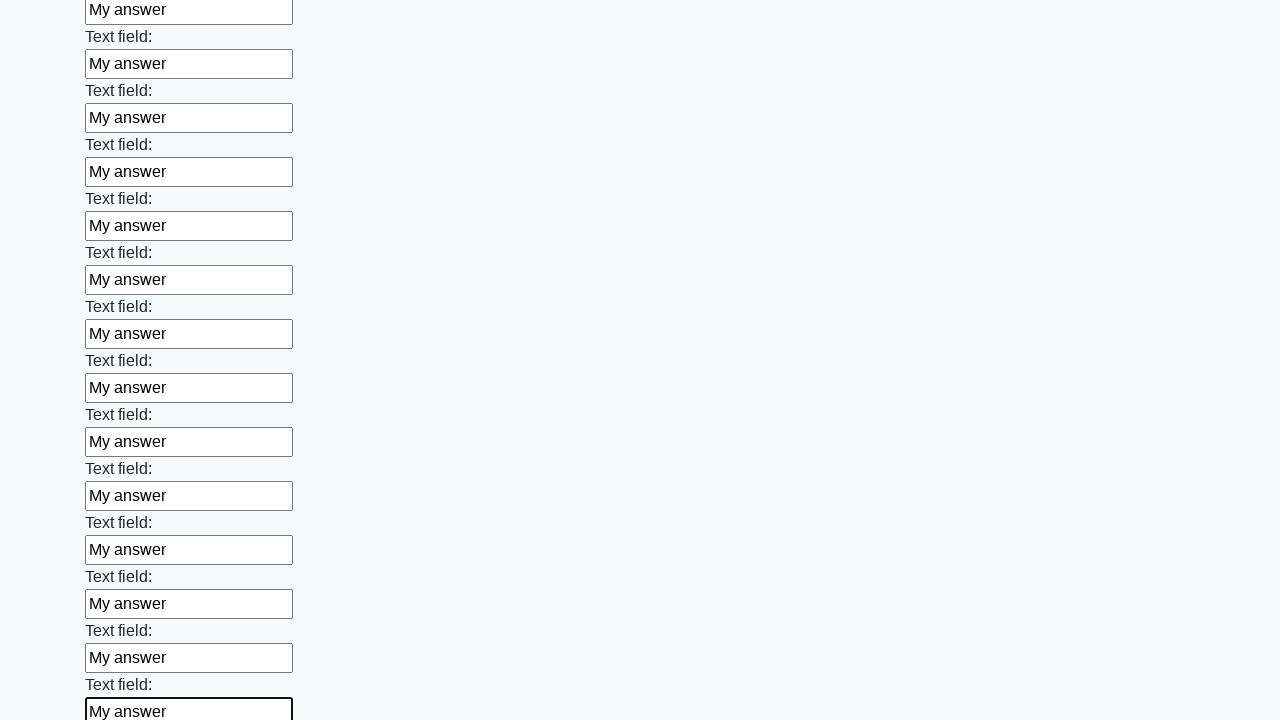

Filled input field with 'My answer' on input >> nth=67
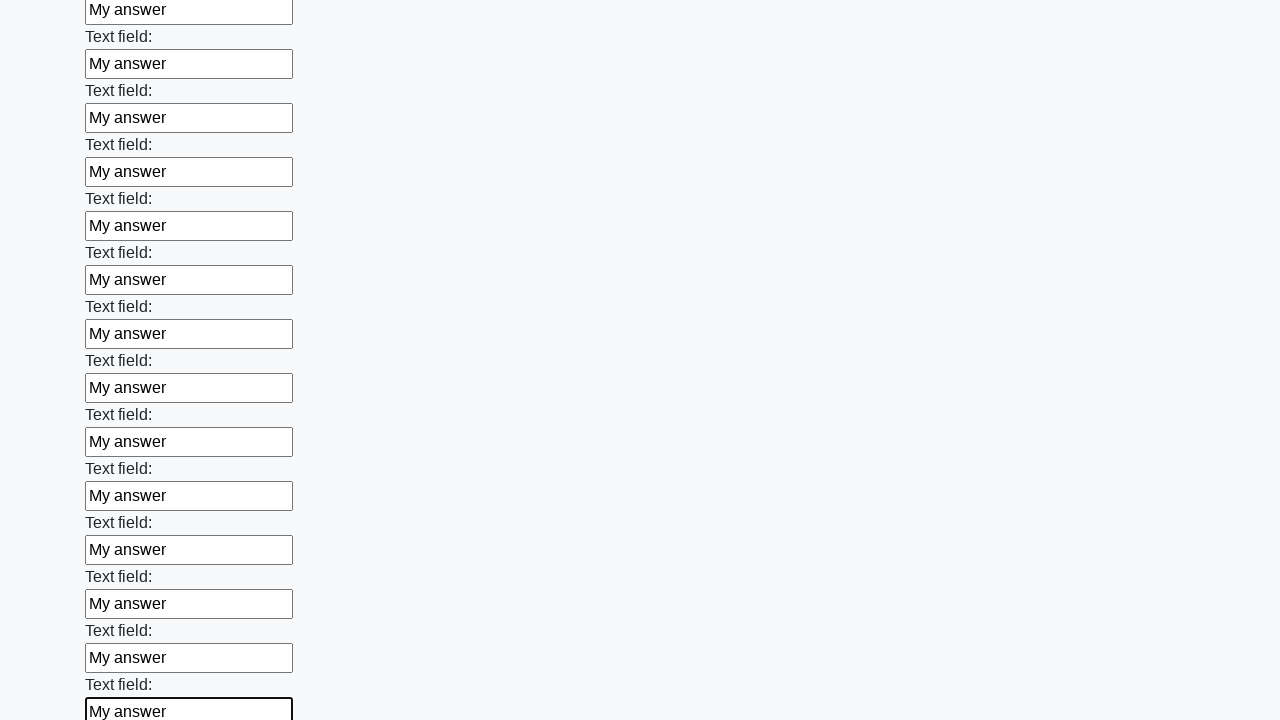

Filled input field with 'My answer' on input >> nth=68
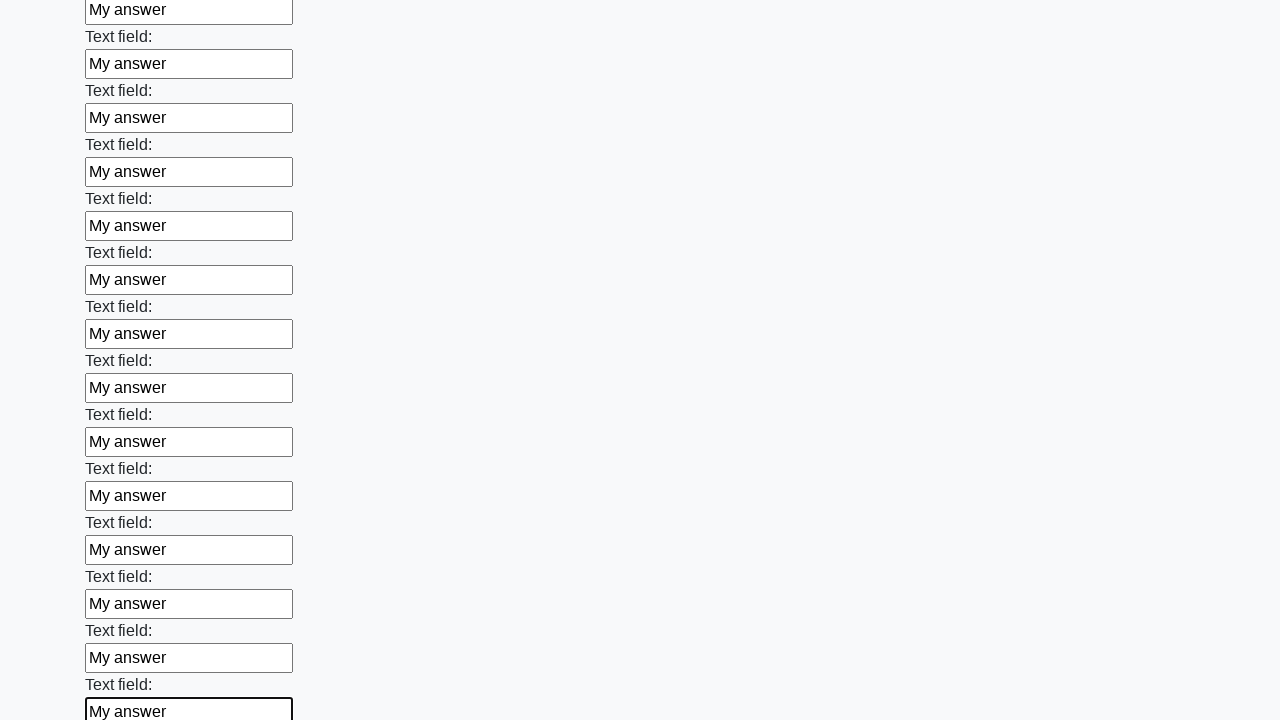

Filled input field with 'My answer' on input >> nth=69
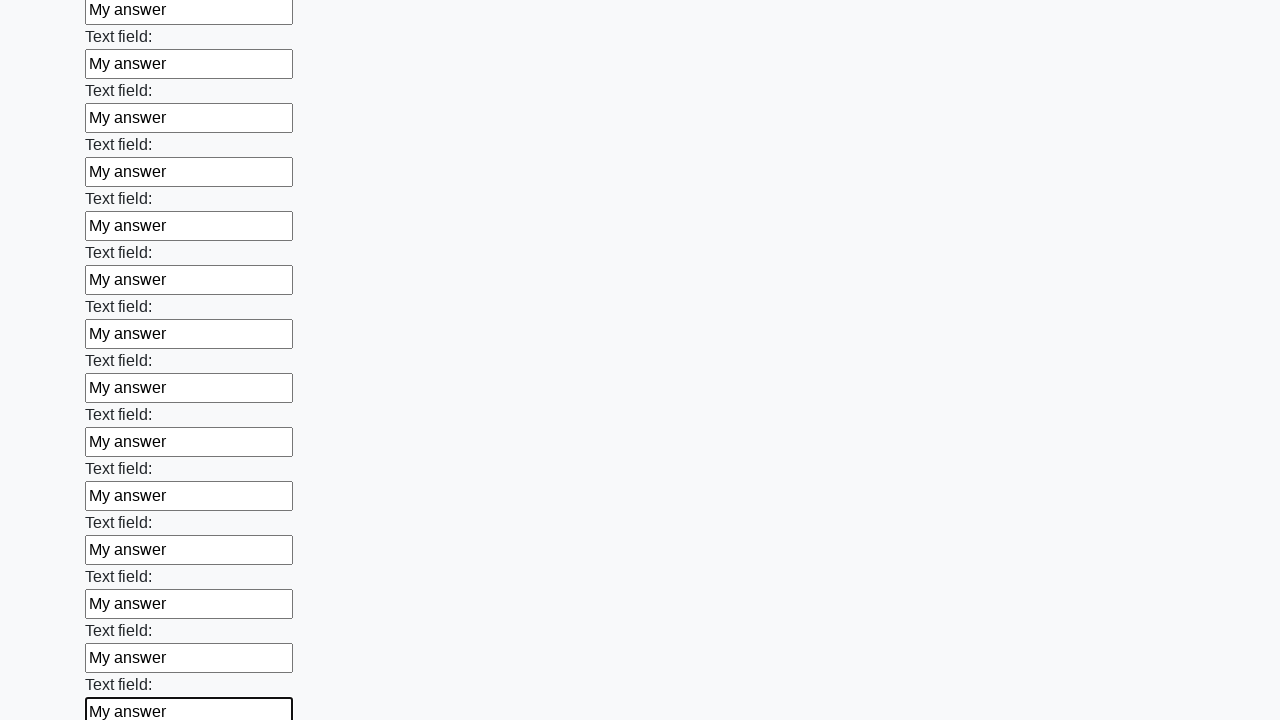

Filled input field with 'My answer' on input >> nth=70
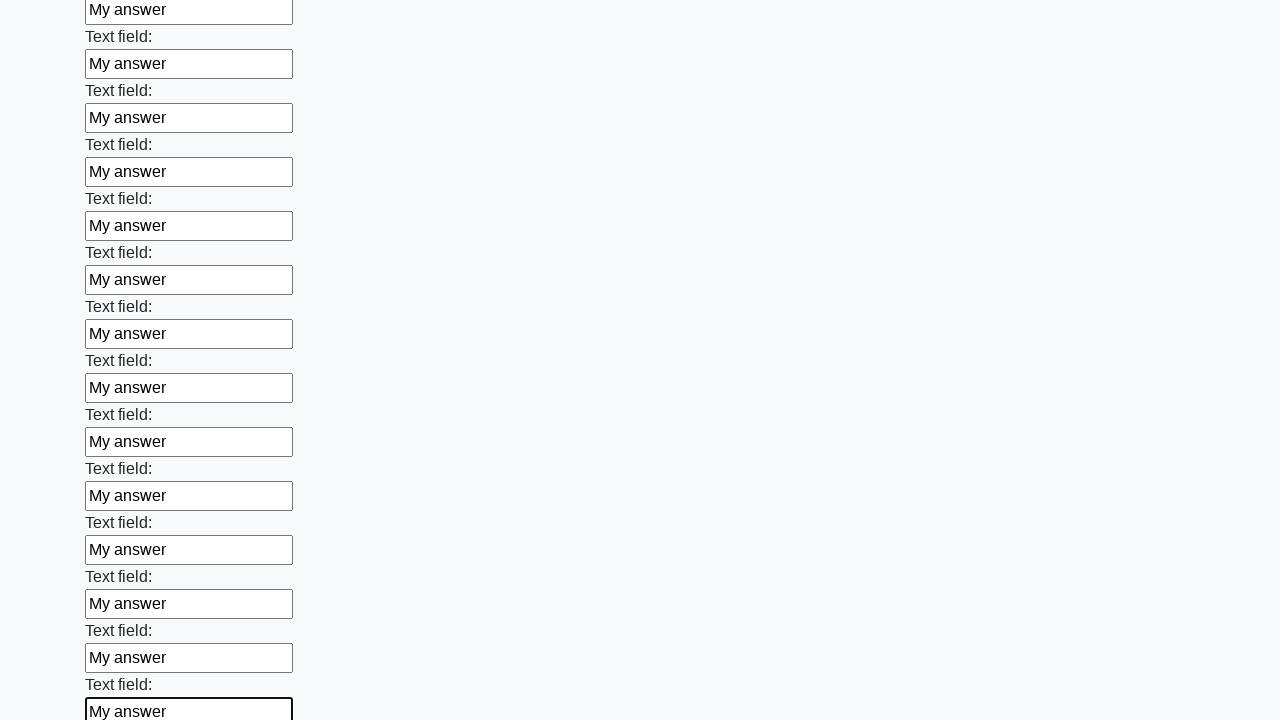

Filled input field with 'My answer' on input >> nth=71
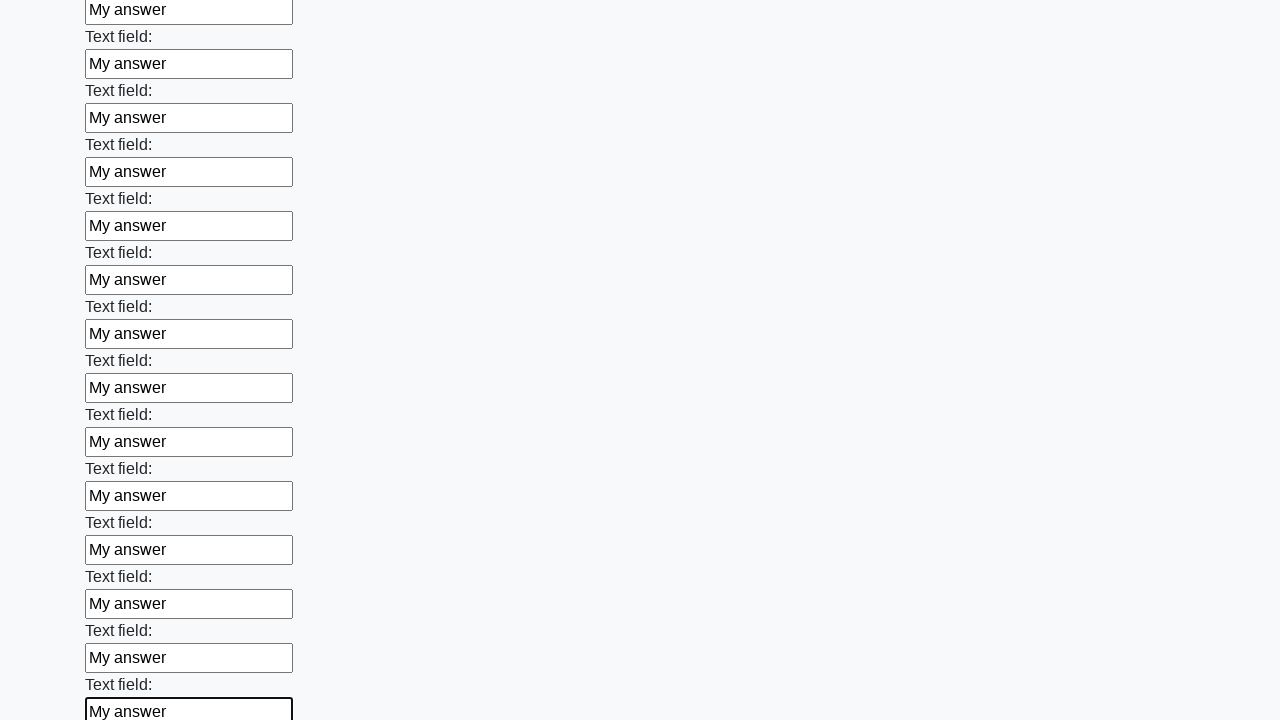

Filled input field with 'My answer' on input >> nth=72
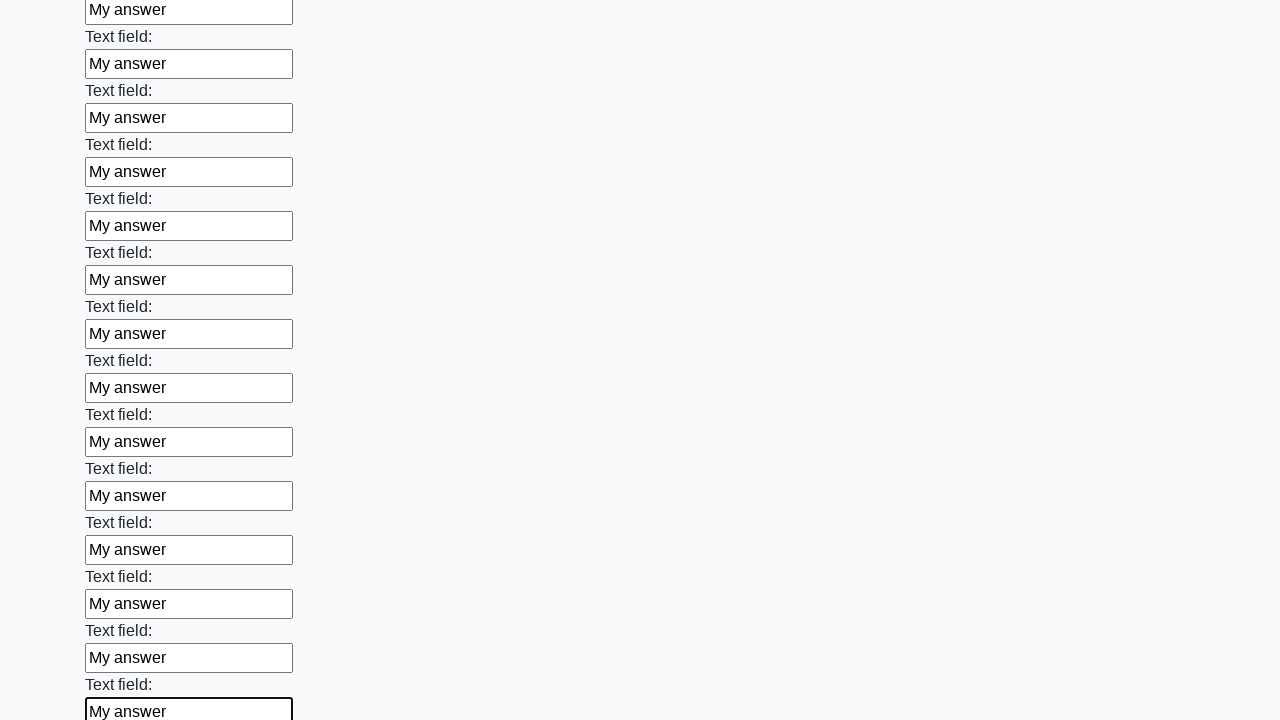

Filled input field with 'My answer' on input >> nth=73
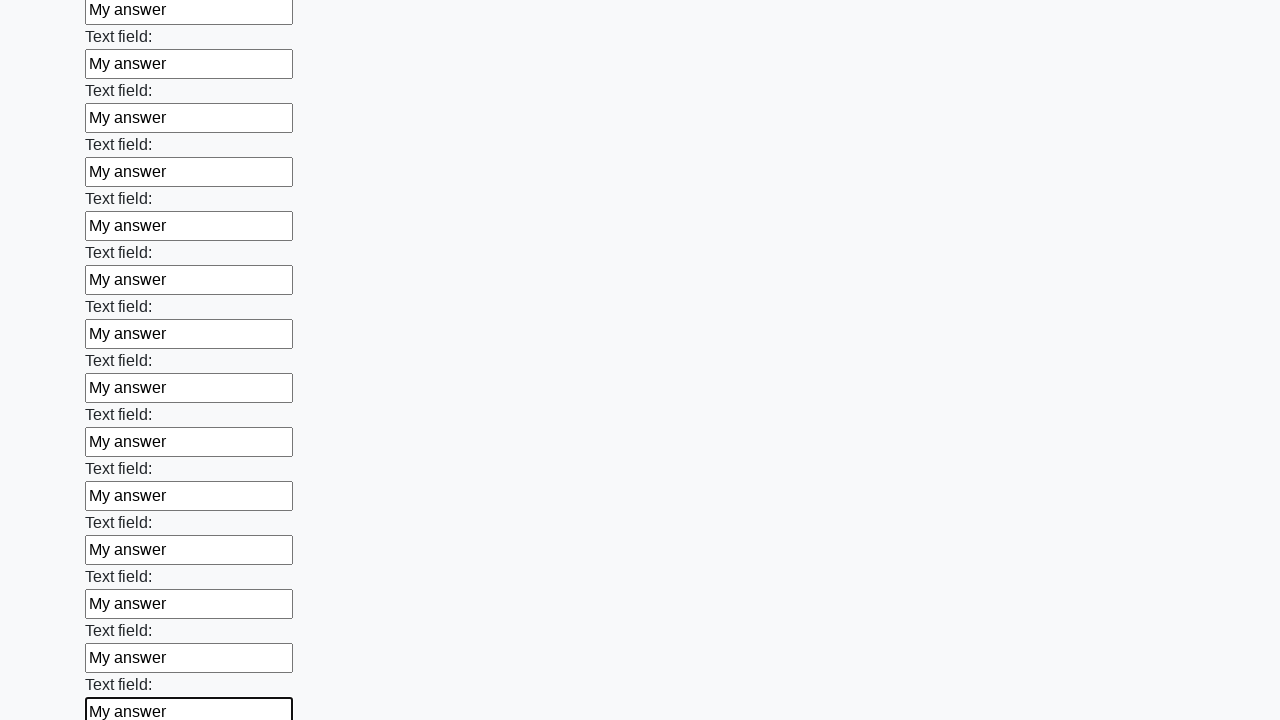

Filled input field with 'My answer' on input >> nth=74
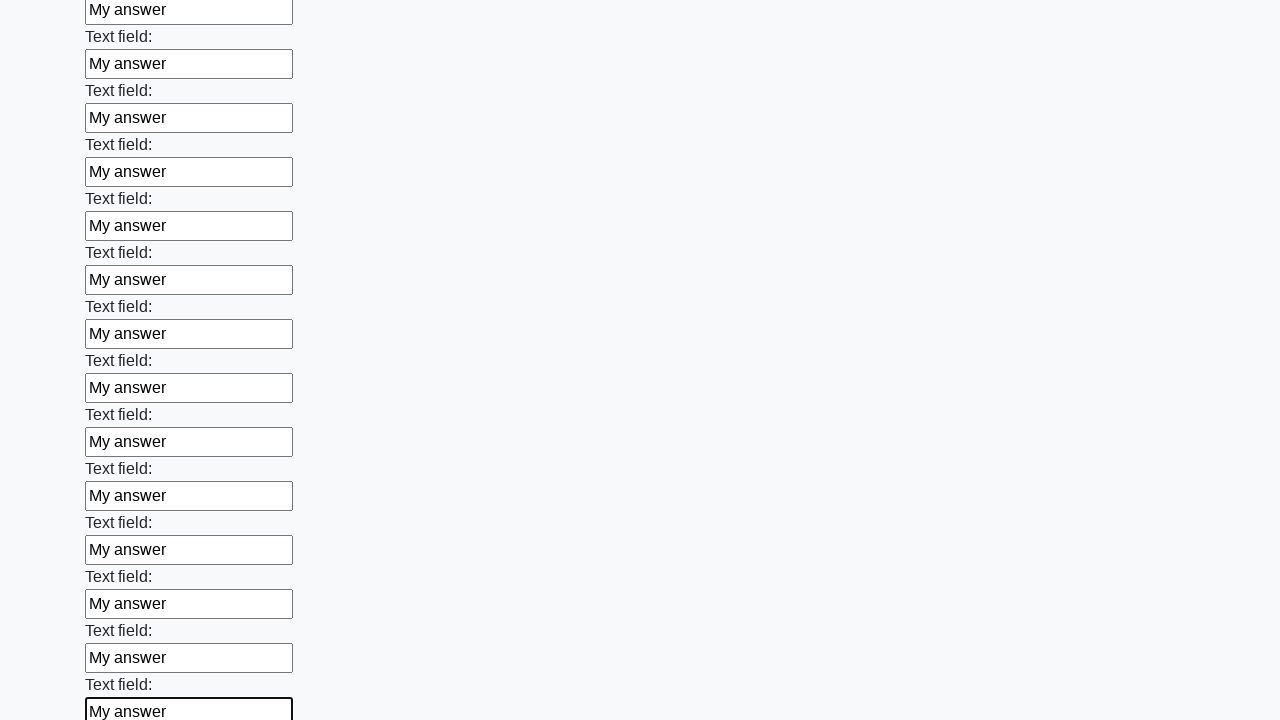

Filled input field with 'My answer' on input >> nth=75
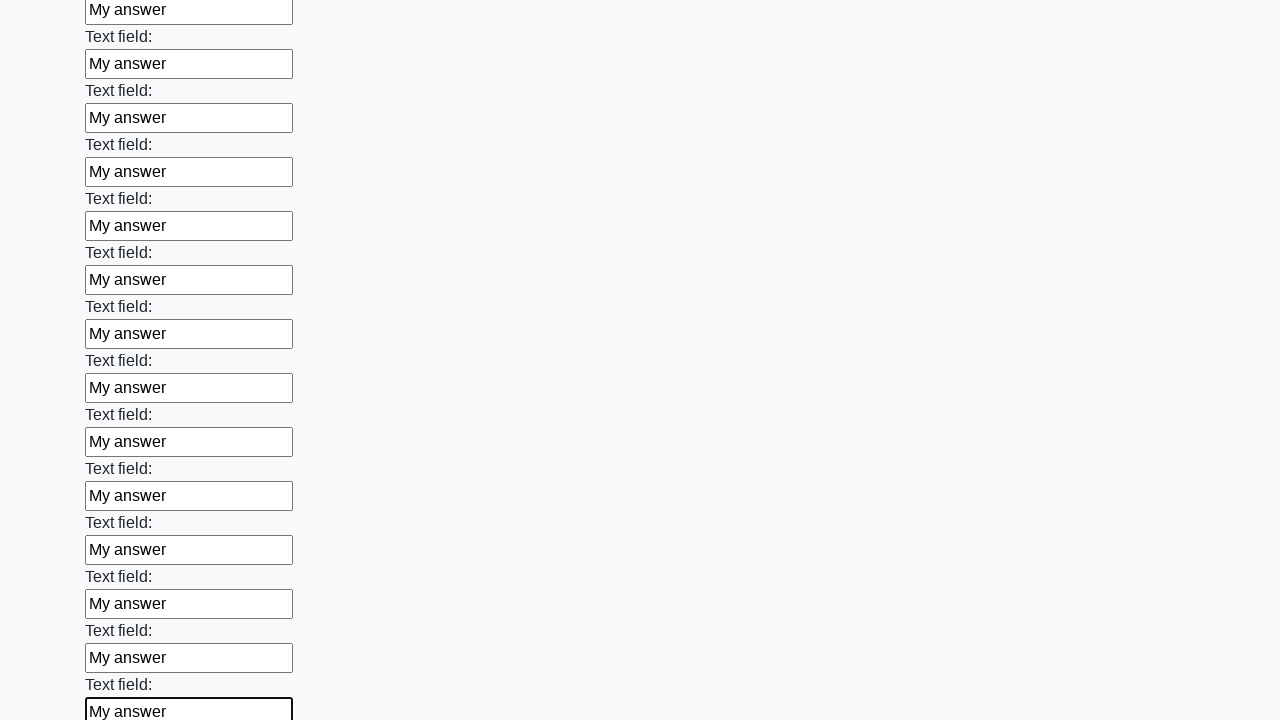

Filled input field with 'My answer' on input >> nth=76
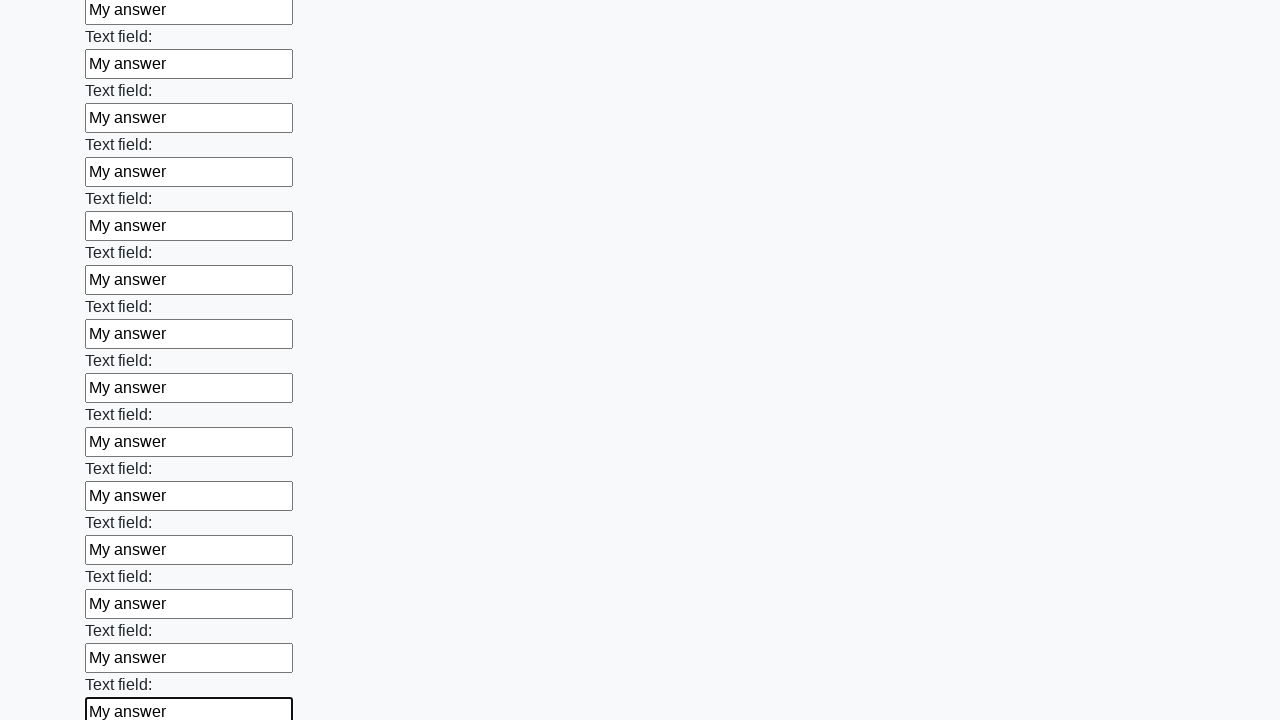

Filled input field with 'My answer' on input >> nth=77
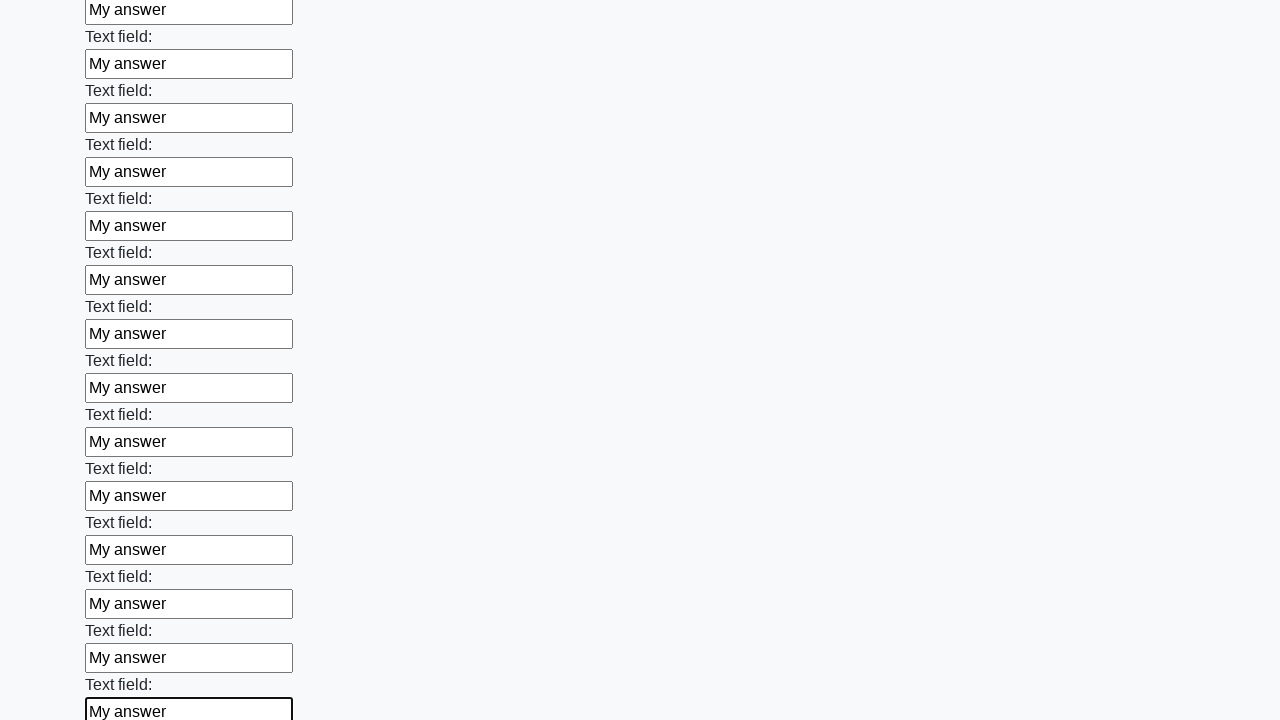

Filled input field with 'My answer' on input >> nth=78
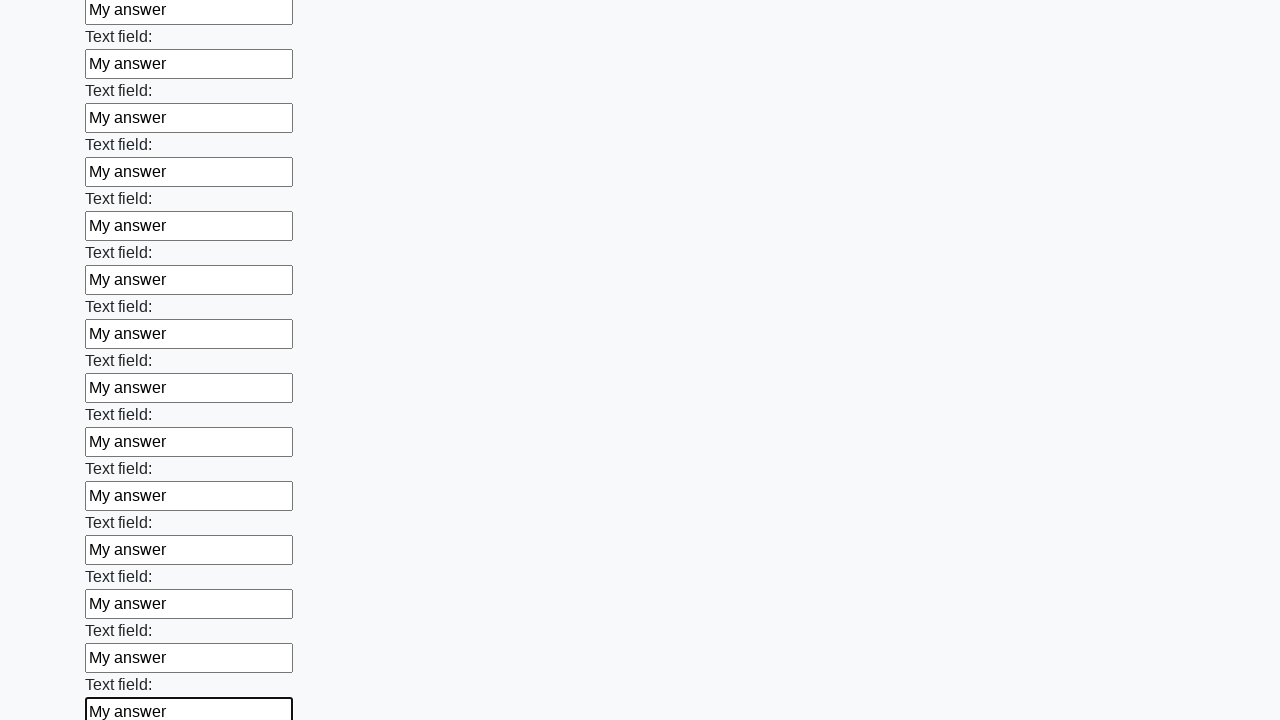

Filled input field with 'My answer' on input >> nth=79
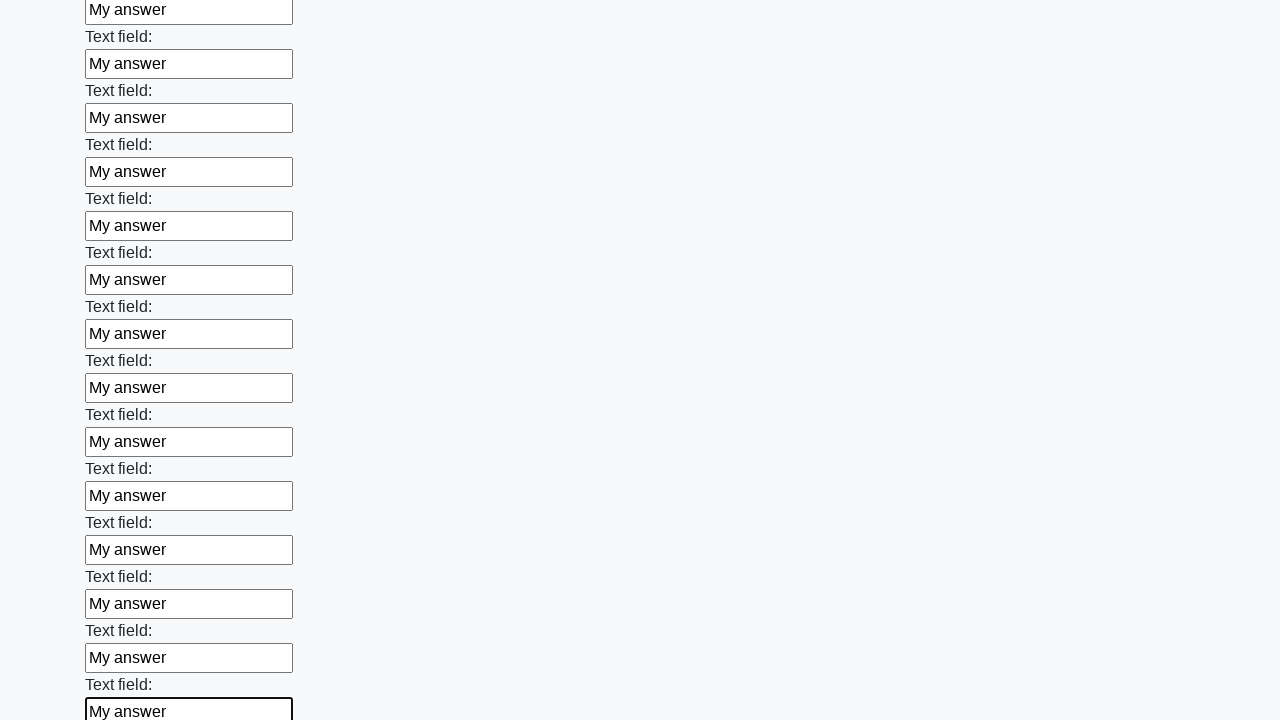

Filled input field with 'My answer' on input >> nth=80
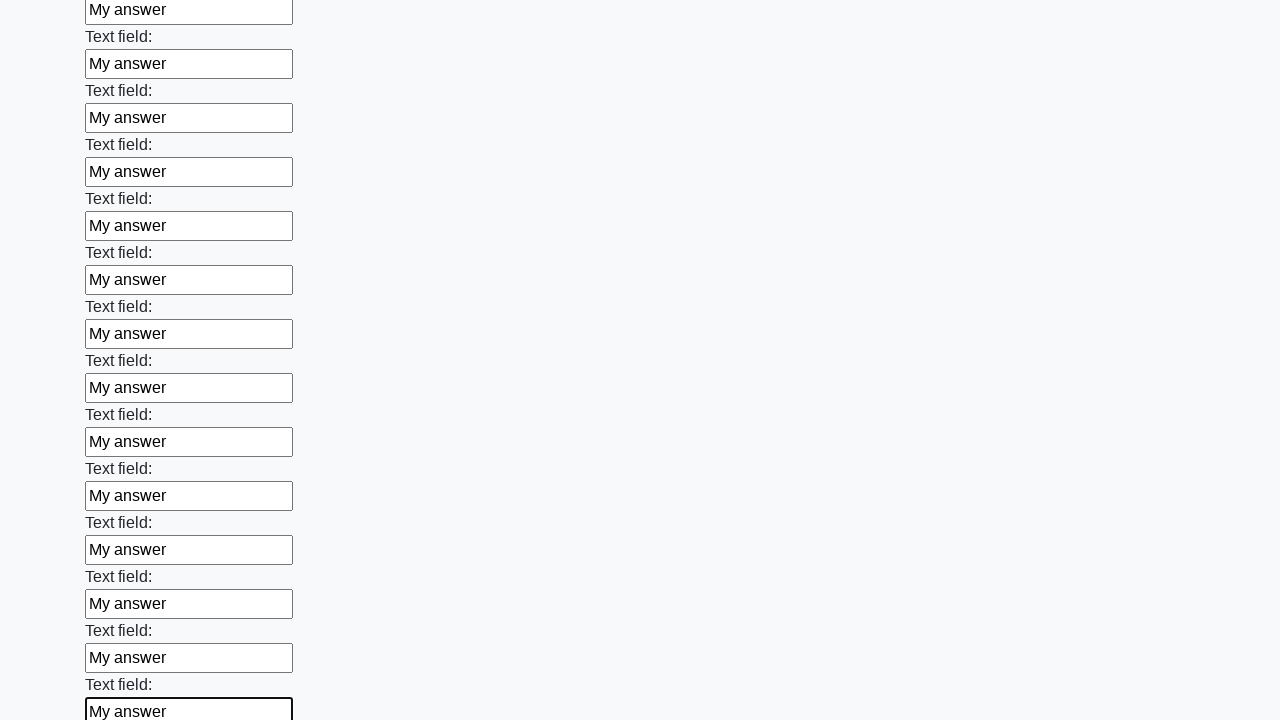

Filled input field with 'My answer' on input >> nth=81
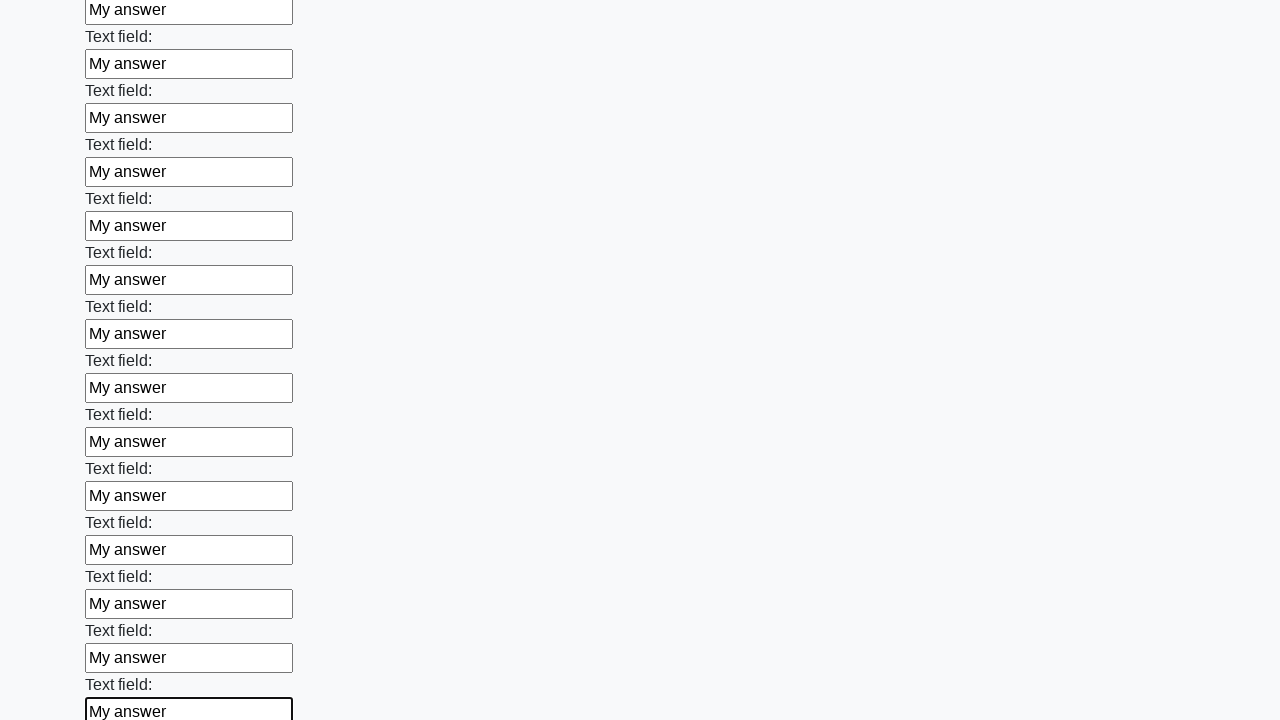

Filled input field with 'My answer' on input >> nth=82
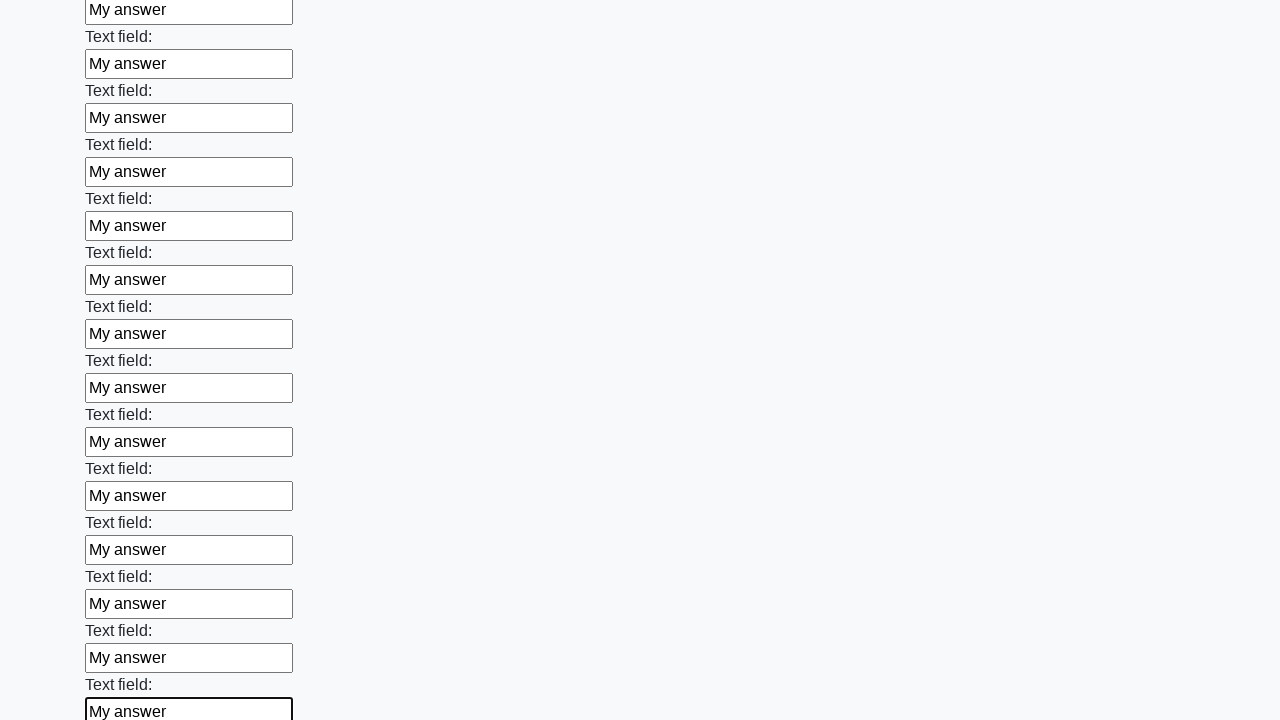

Filled input field with 'My answer' on input >> nth=83
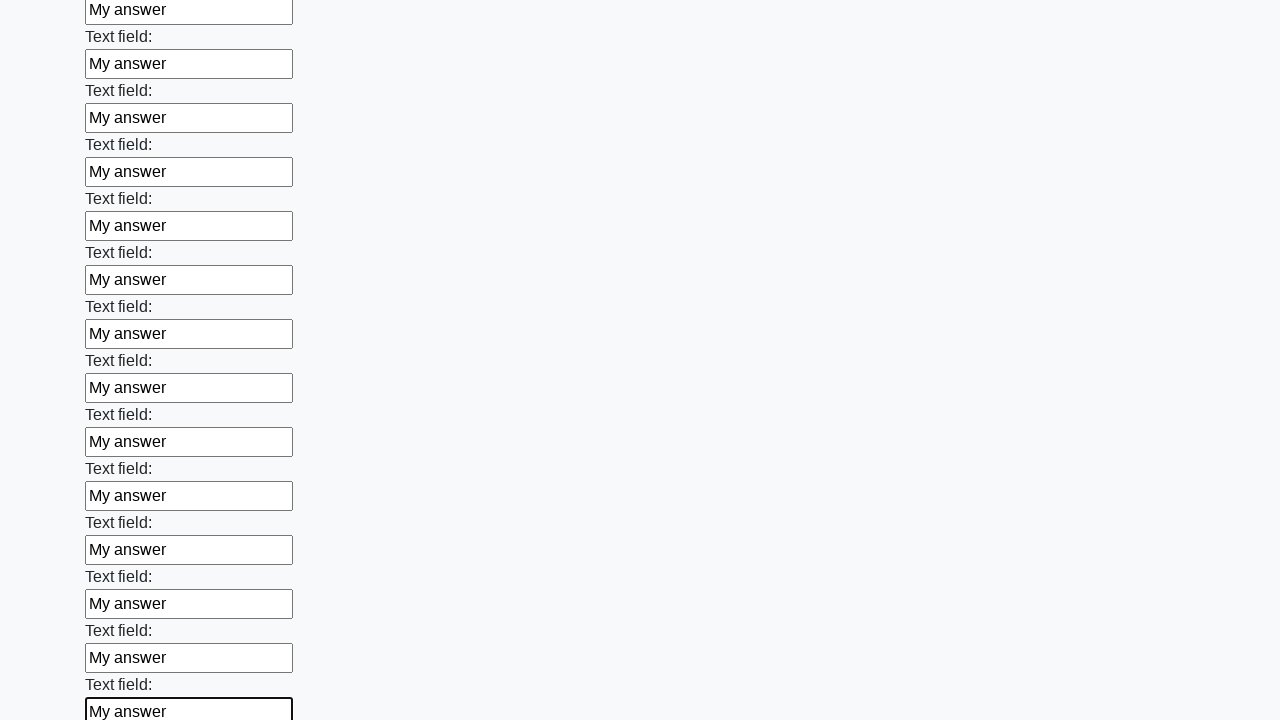

Filled input field with 'My answer' on input >> nth=84
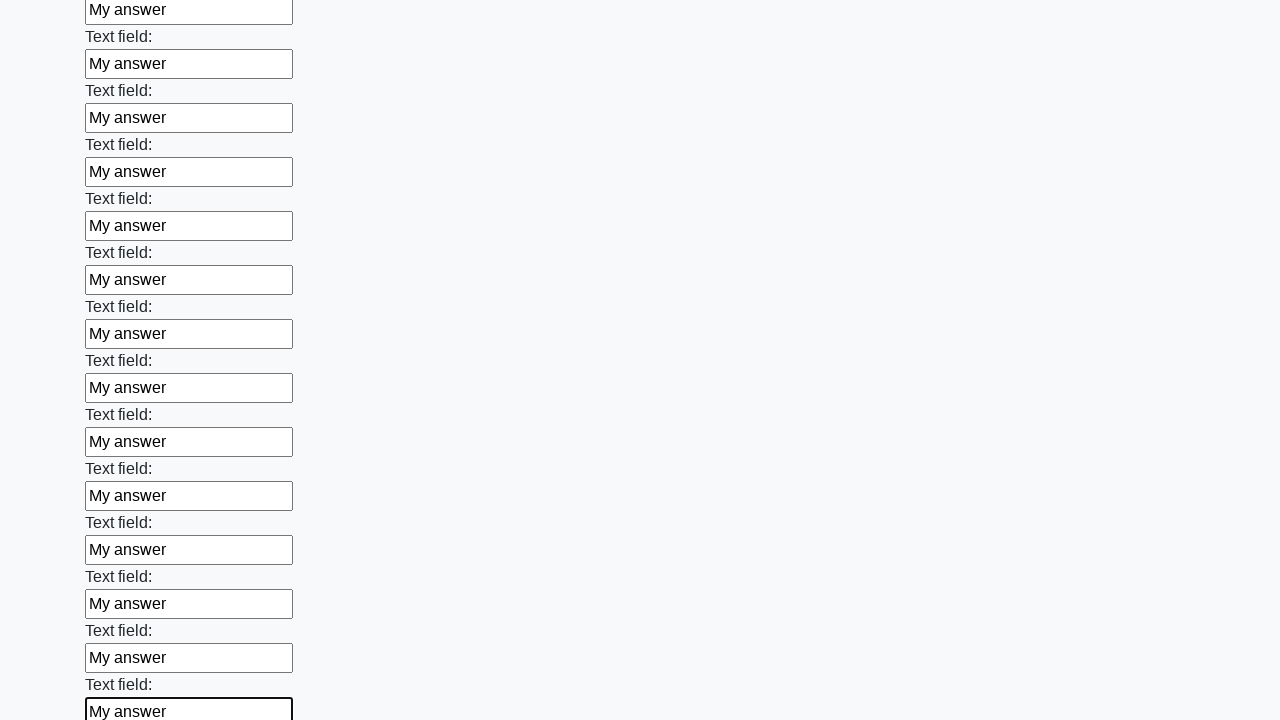

Filled input field with 'My answer' on input >> nth=85
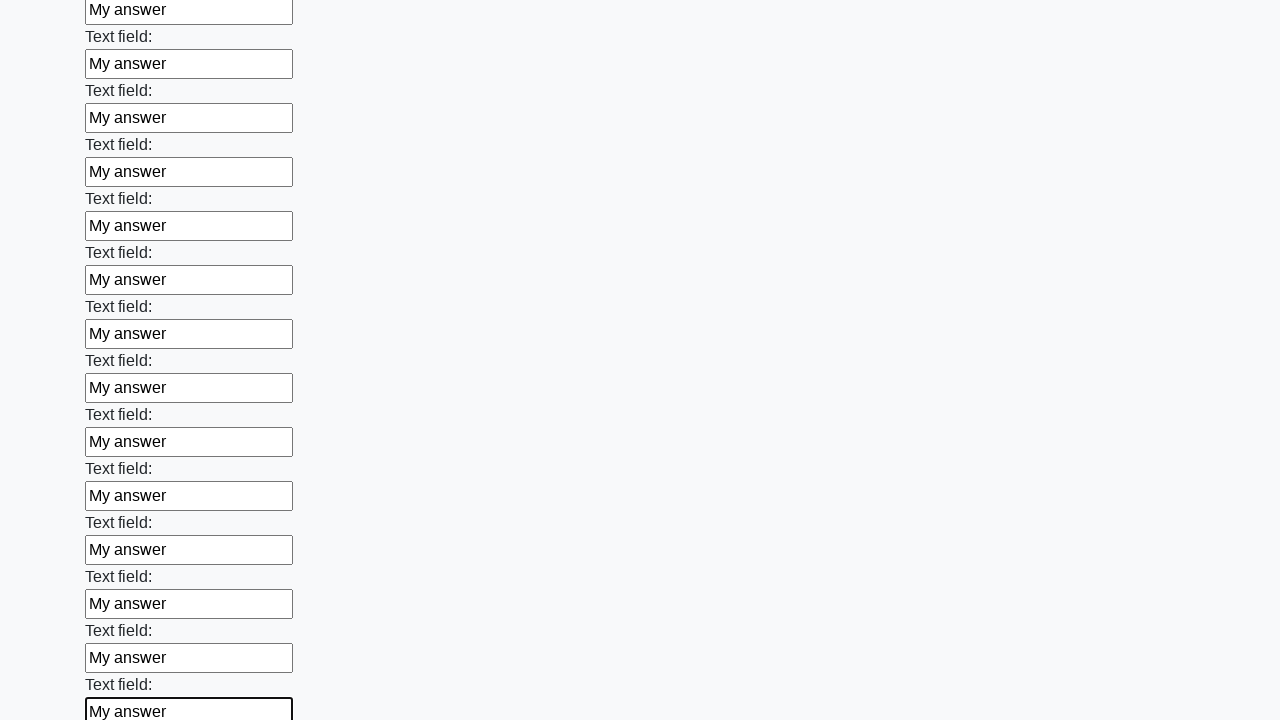

Filled input field with 'My answer' on input >> nth=86
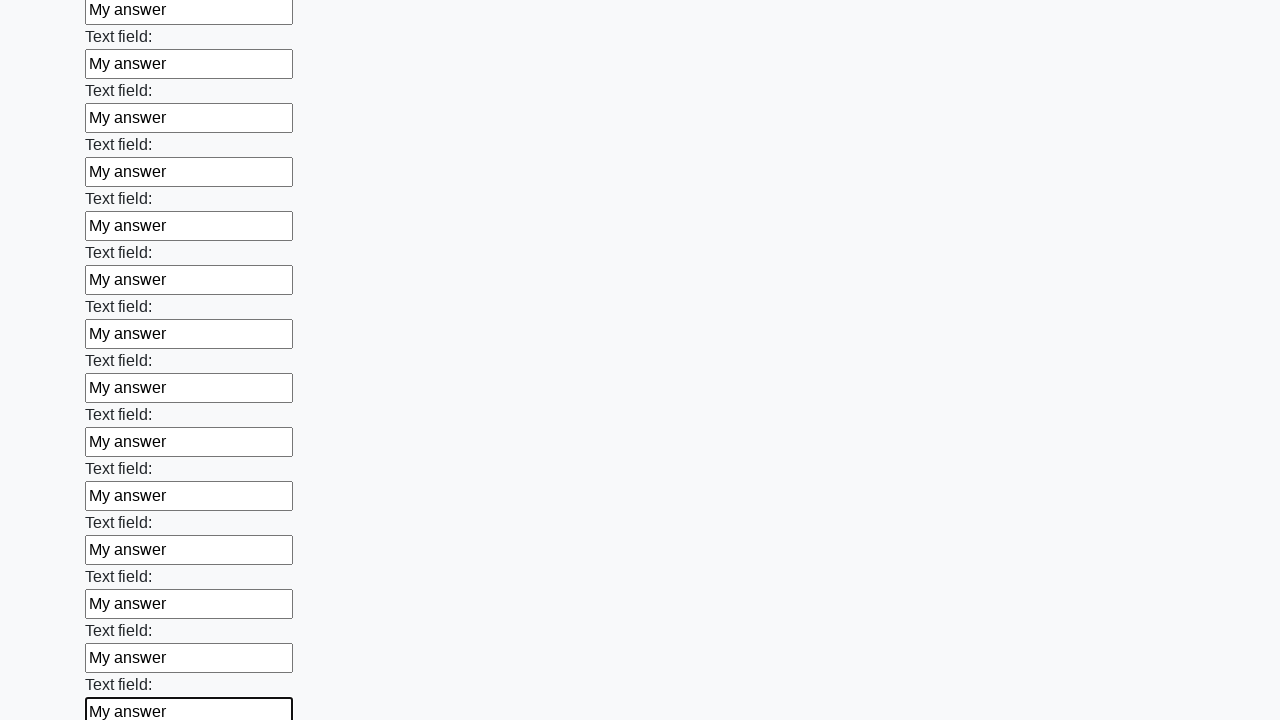

Filled input field with 'My answer' on input >> nth=87
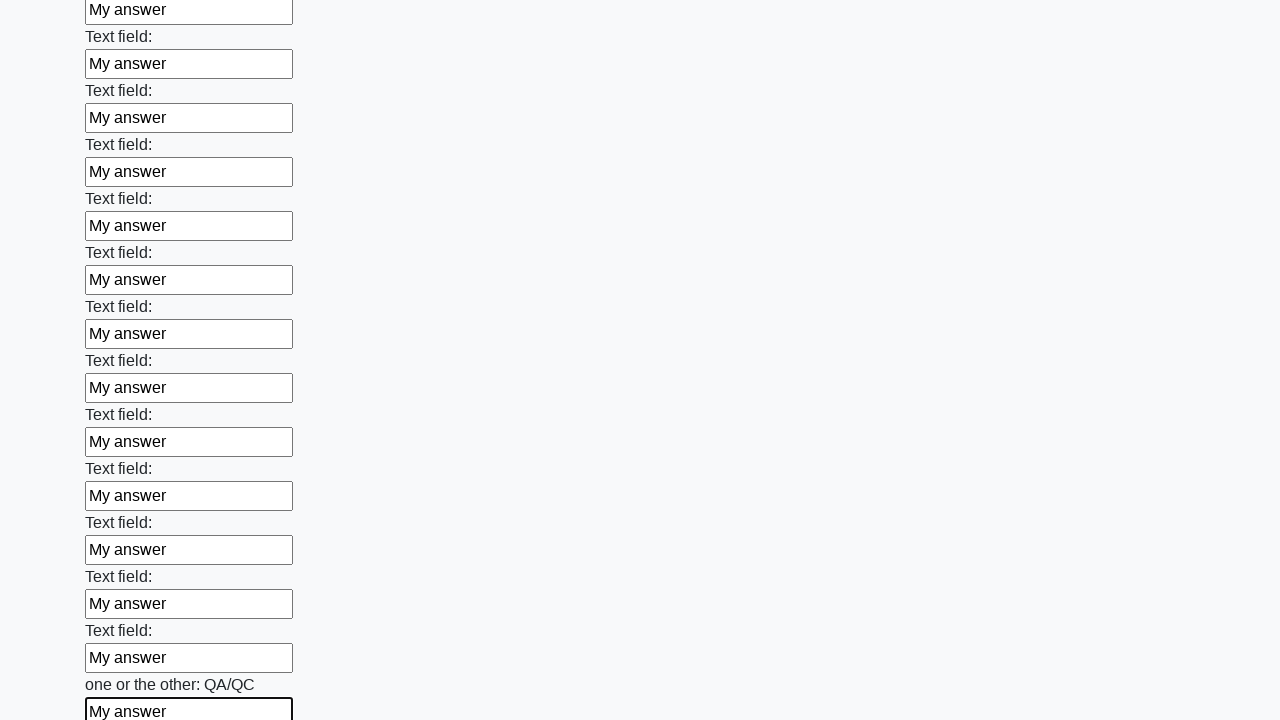

Filled input field with 'My answer' on input >> nth=88
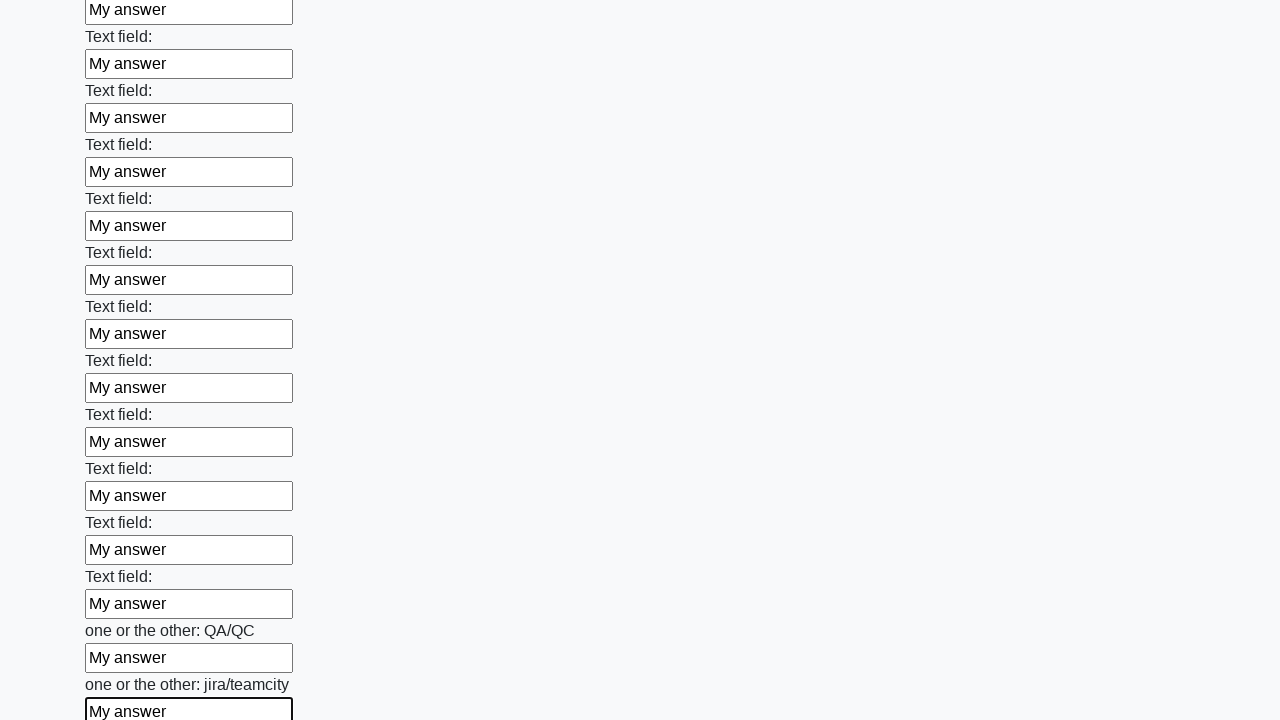

Filled input field with 'My answer' on input >> nth=89
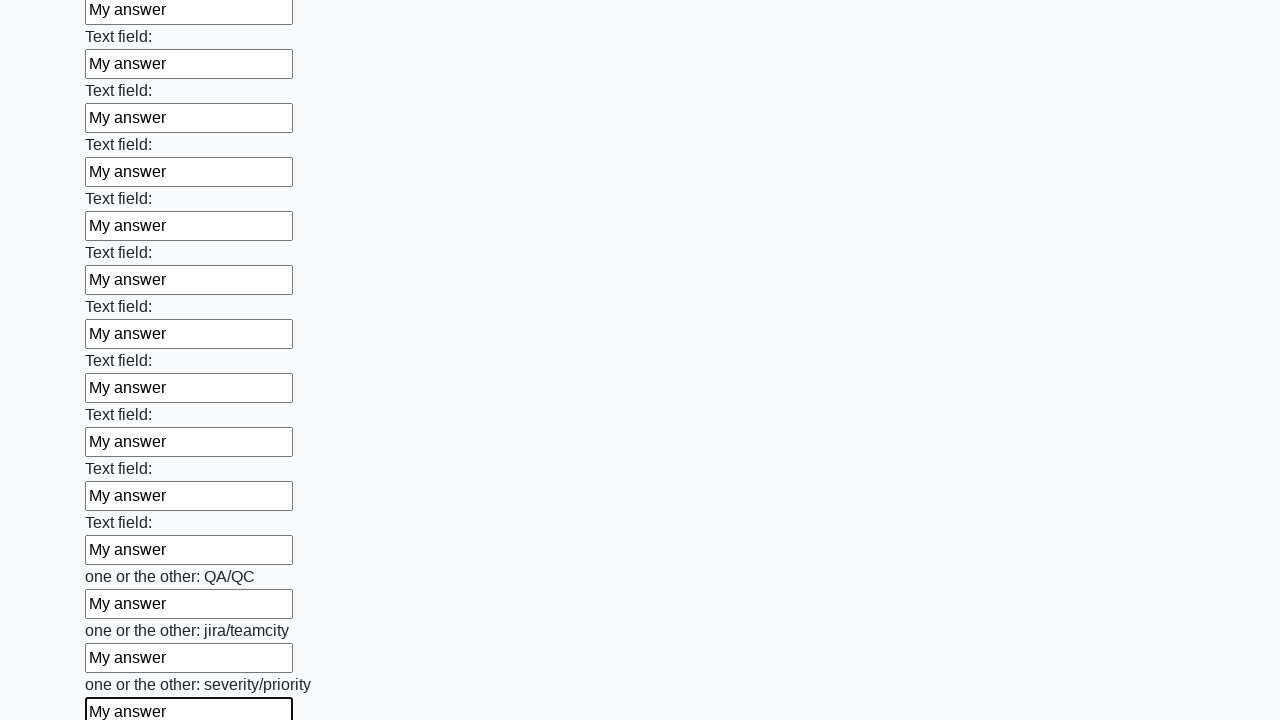

Filled input field with 'My answer' on input >> nth=90
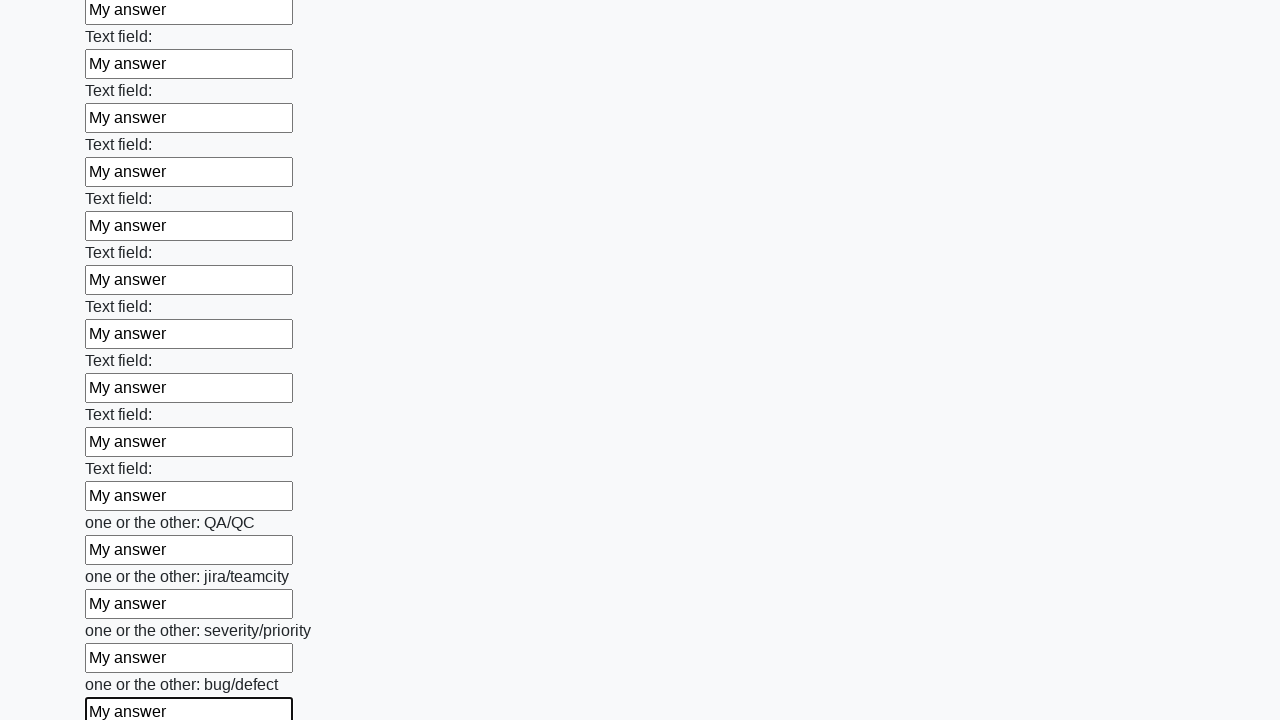

Filled input field with 'My answer' on input >> nth=91
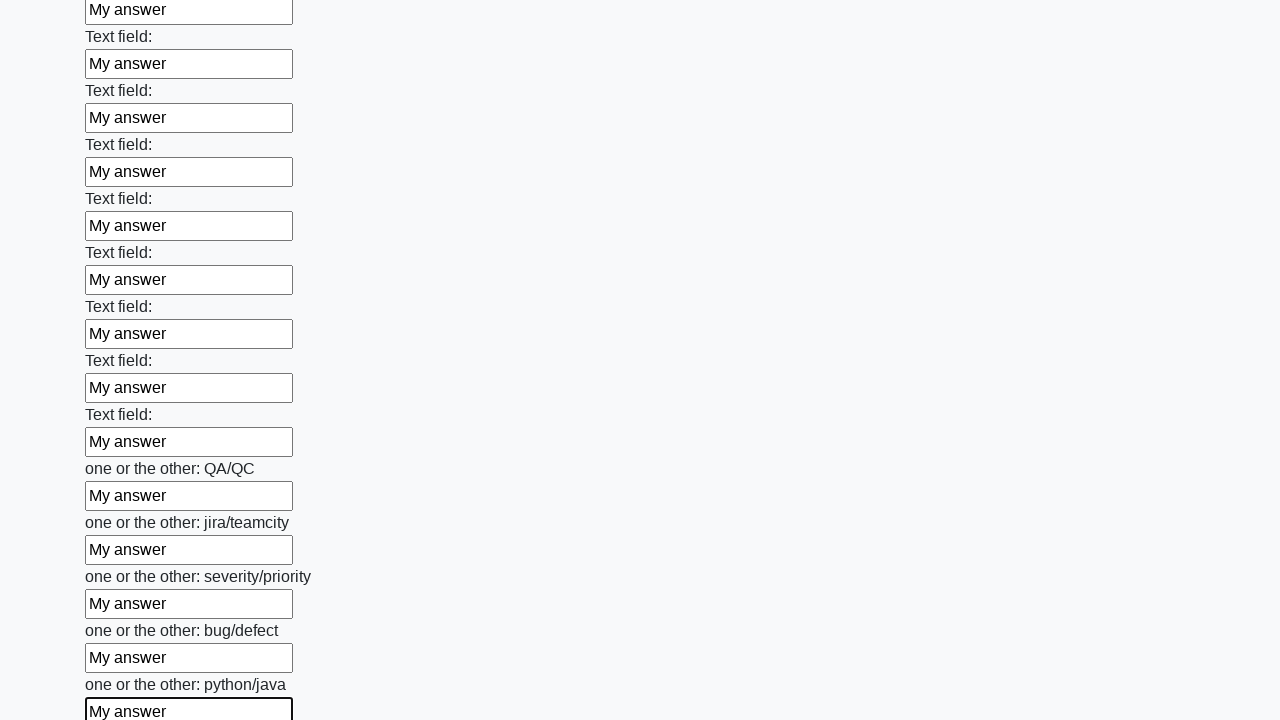

Filled input field with 'My answer' on input >> nth=92
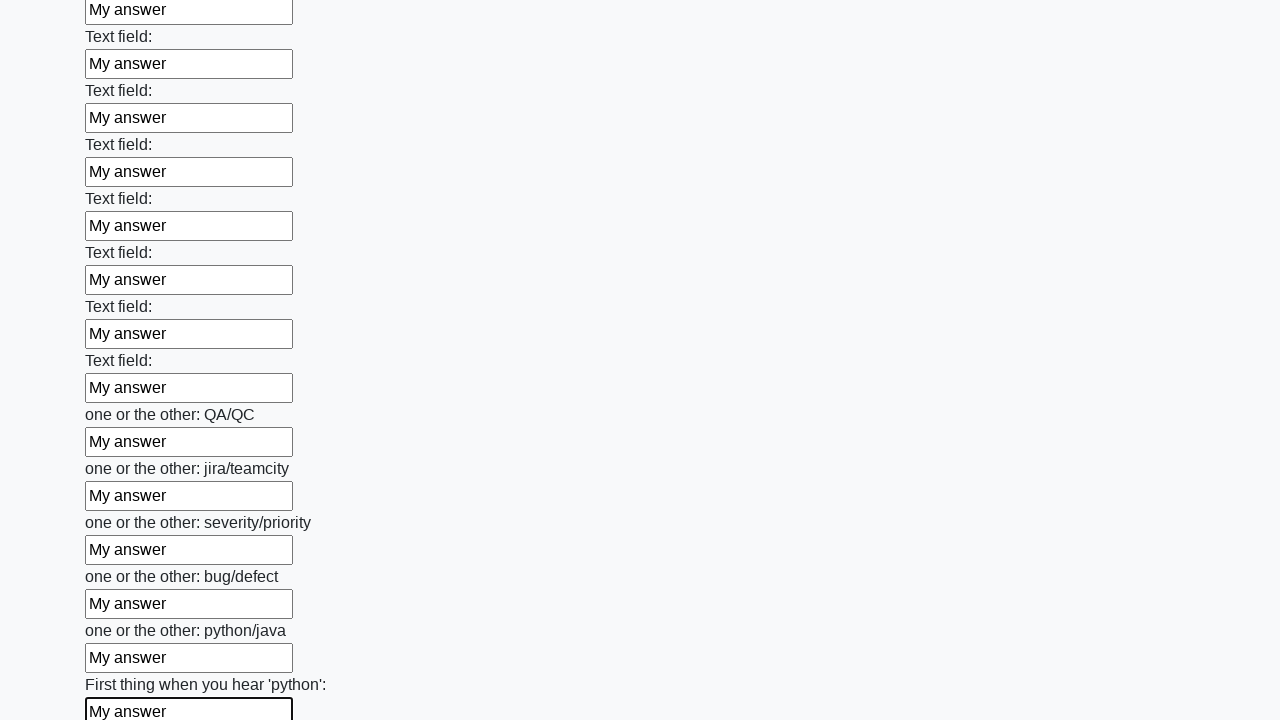

Filled input field with 'My answer' on input >> nth=93
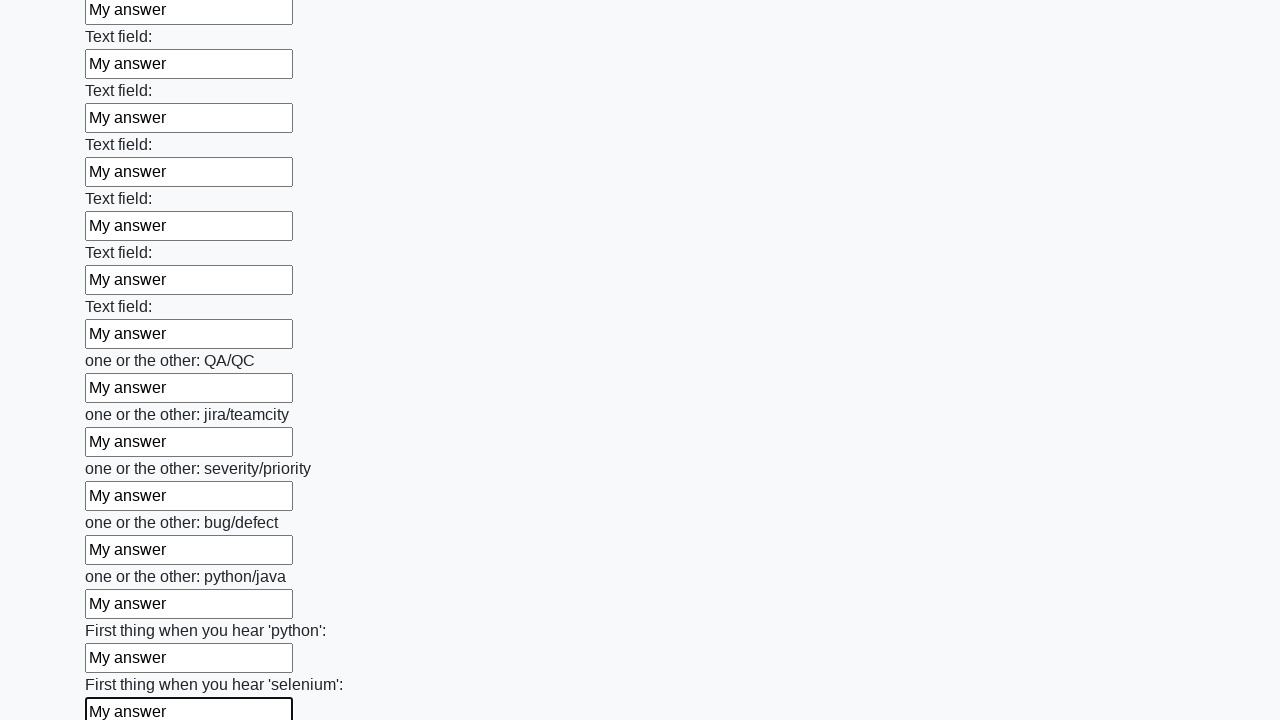

Filled input field with 'My answer' on input >> nth=94
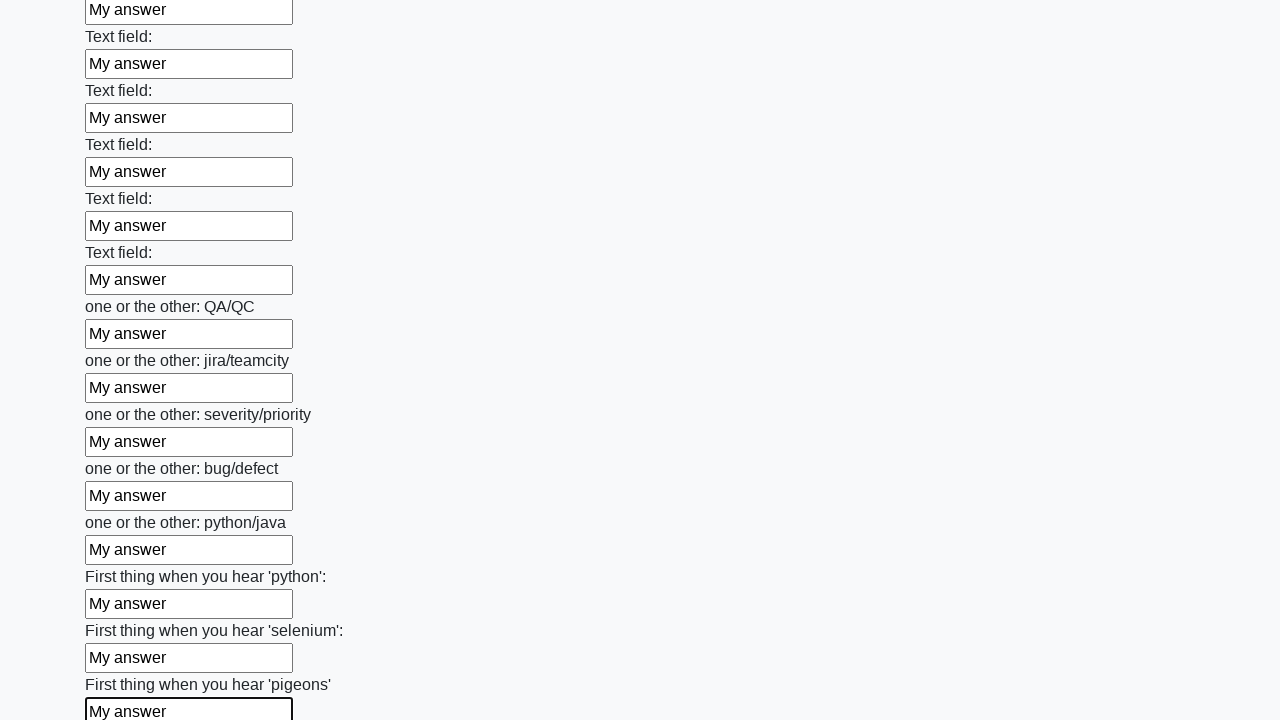

Filled input field with 'My answer' on input >> nth=95
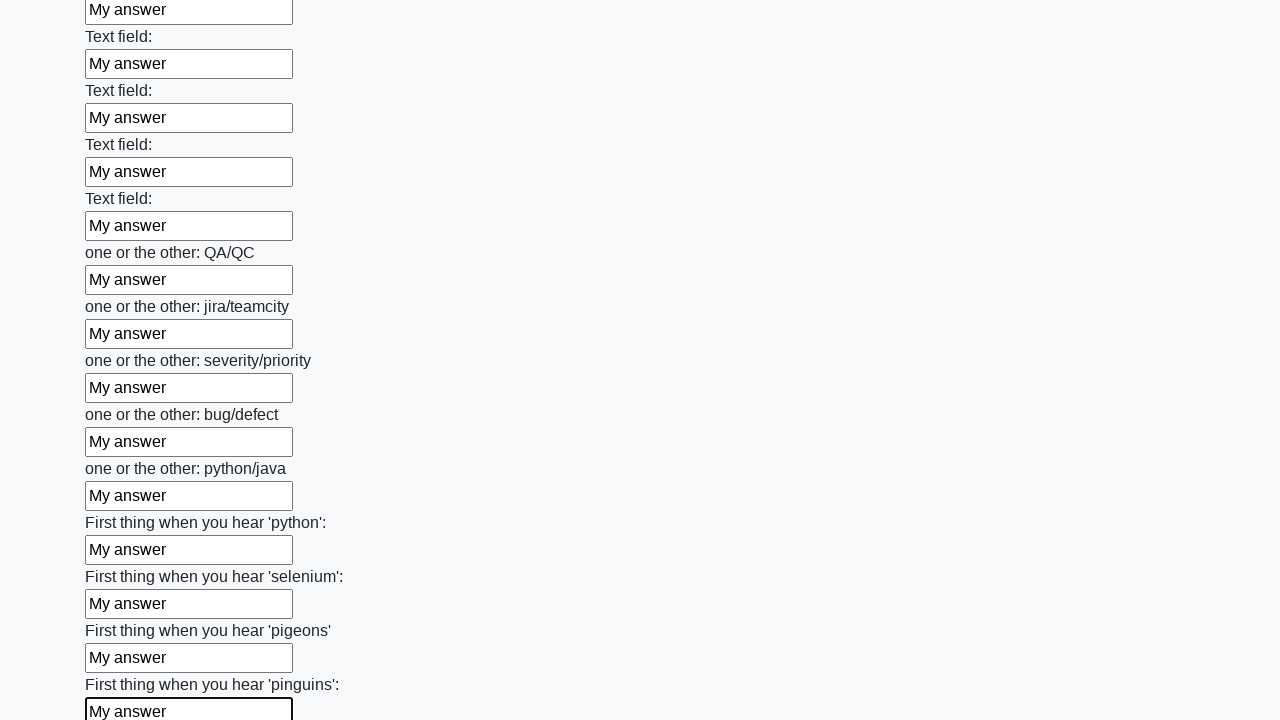

Filled input field with 'My answer' on input >> nth=96
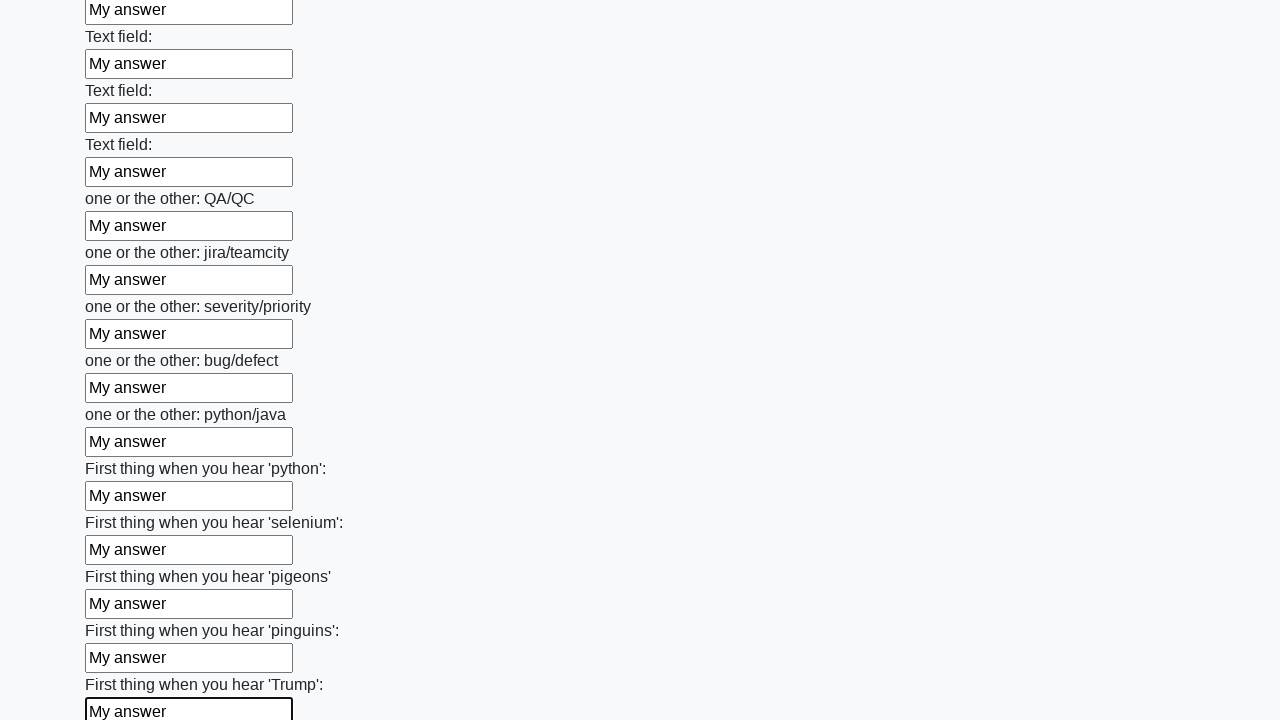

Filled input field with 'My answer' on input >> nth=97
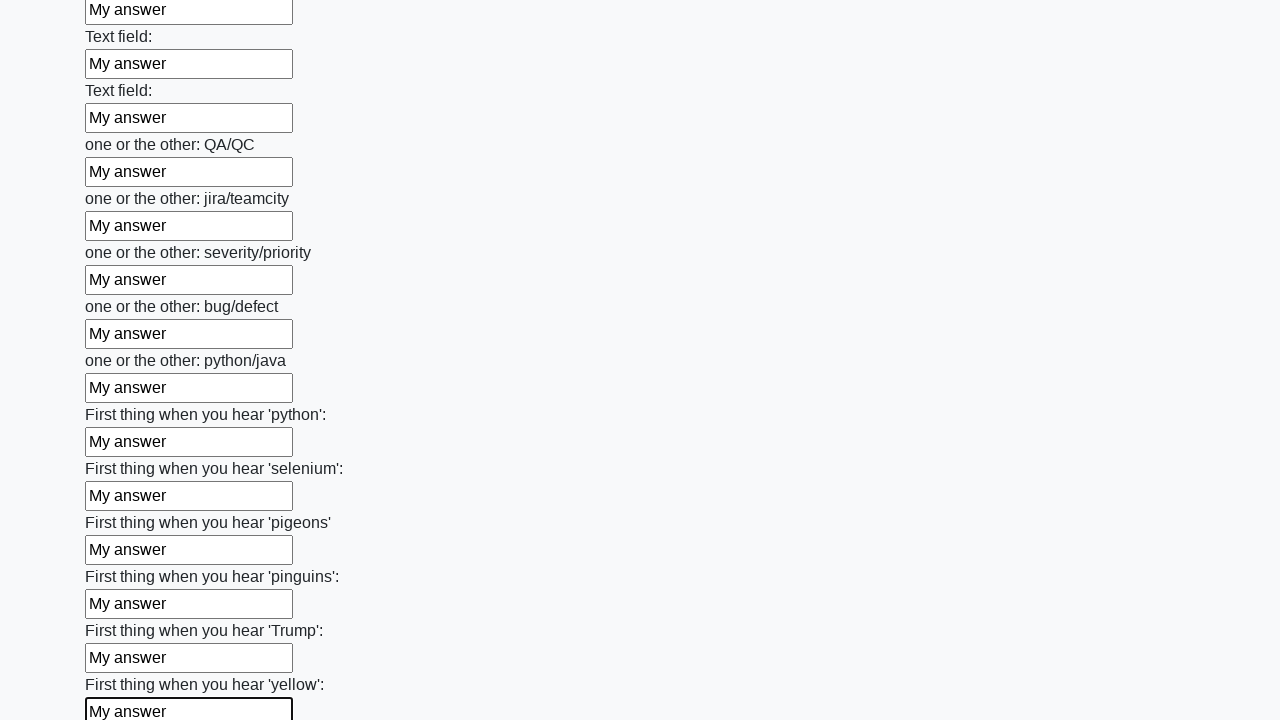

Filled input field with 'My answer' on input >> nth=98
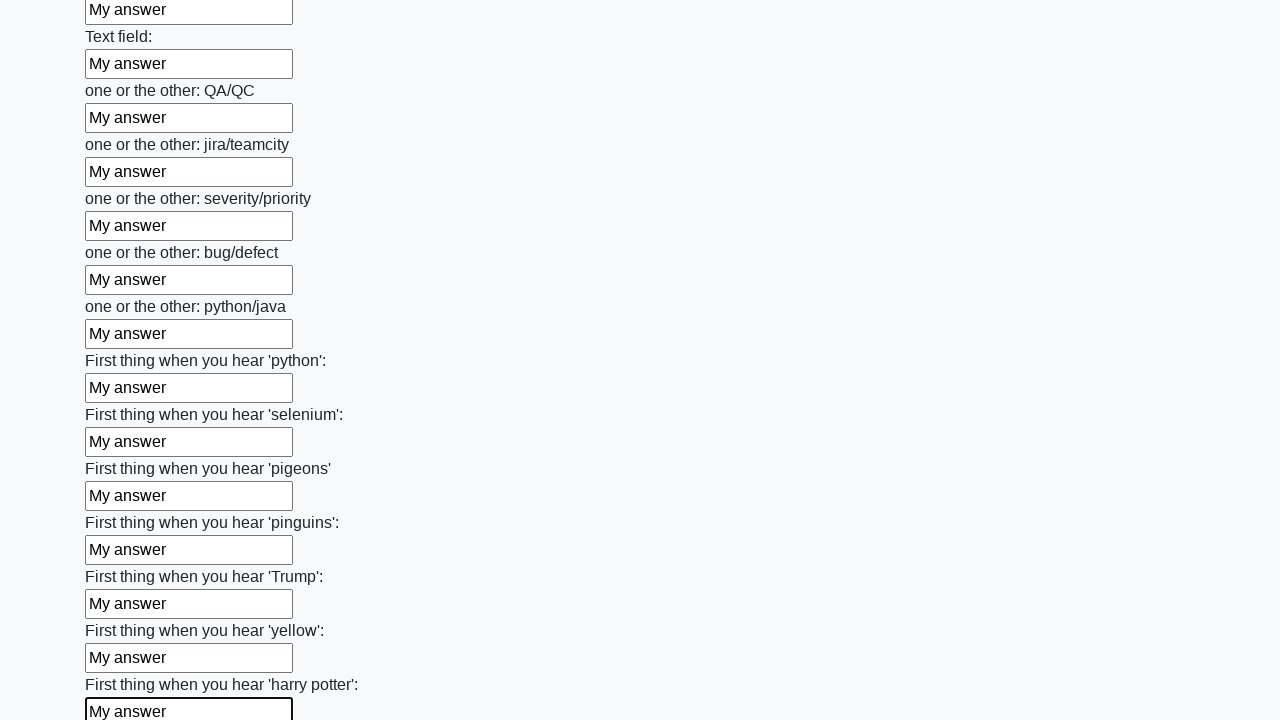

Filled input field with 'My answer' on input >> nth=99
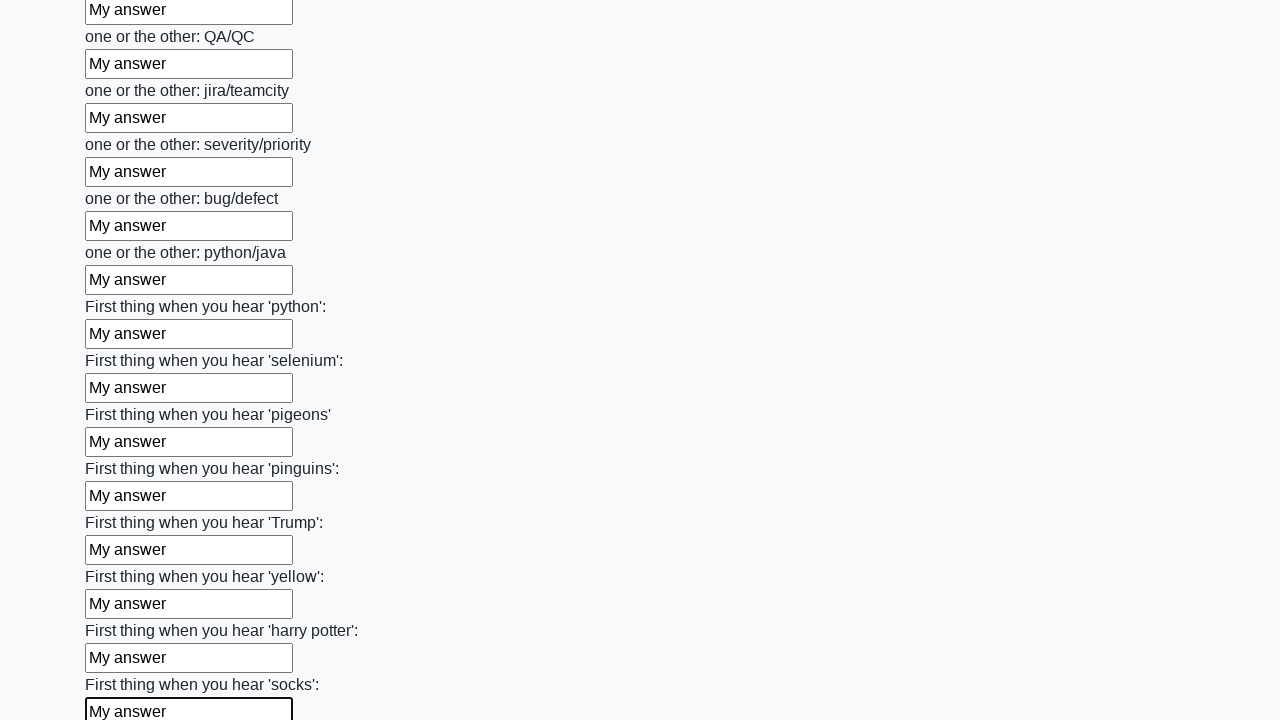

Clicked submit button to submit the form at (123, 611) on button.btn
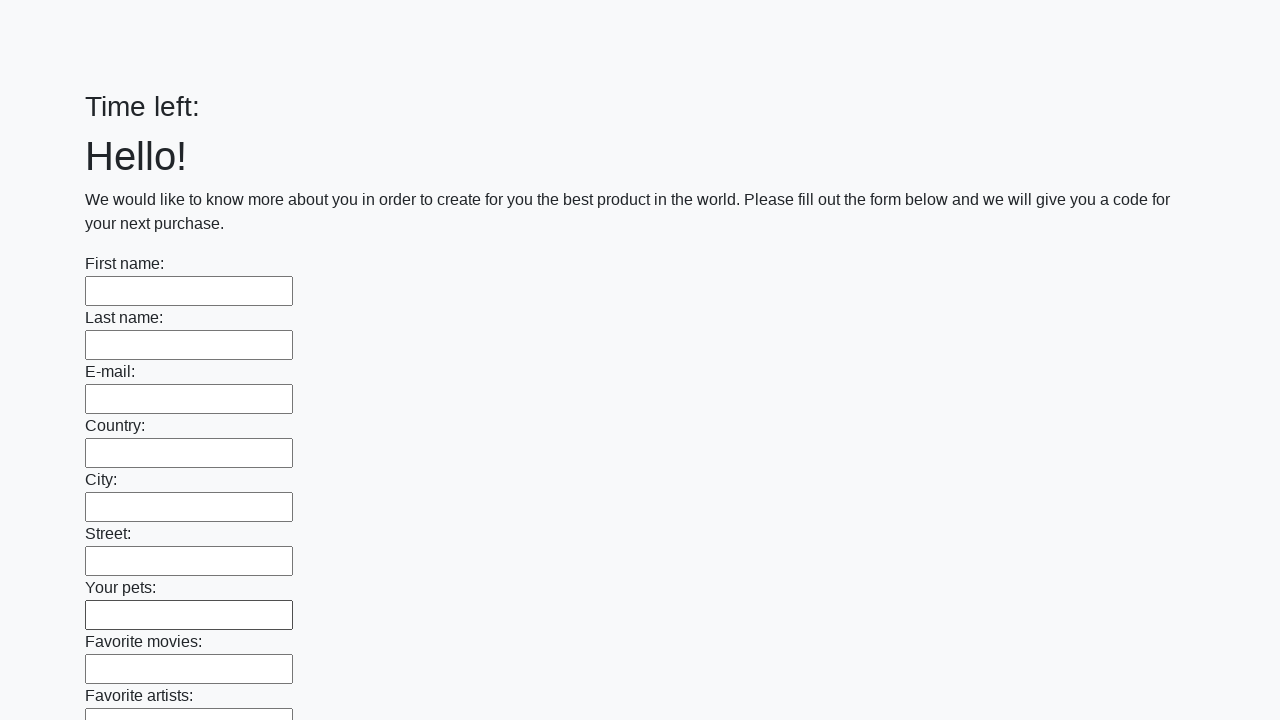

Waited for form submission to process
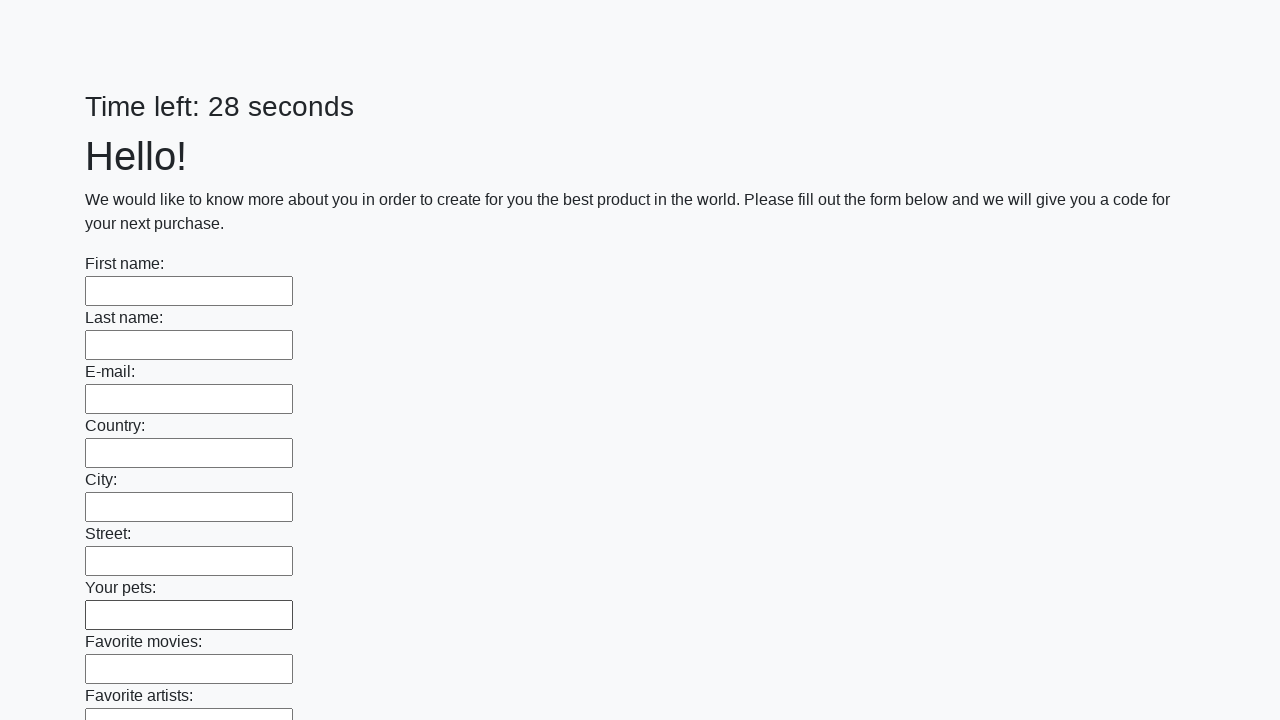

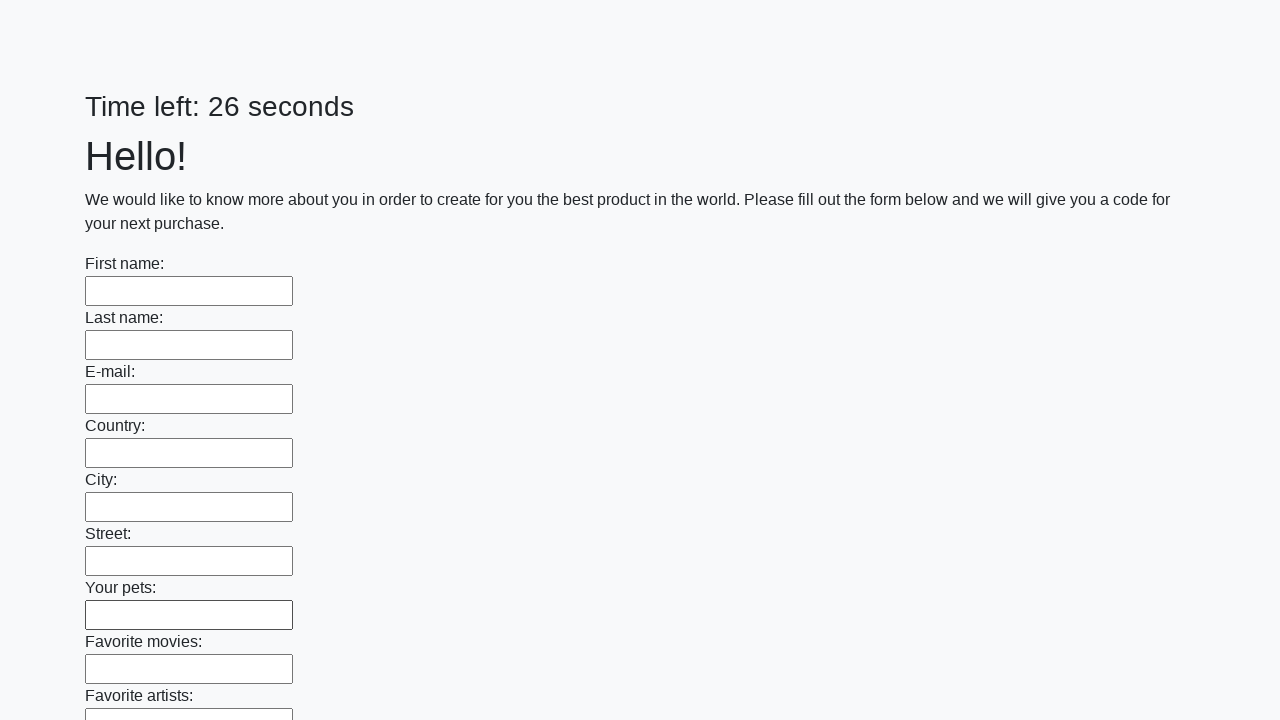